Tests multiple checkbox functionality by selecting all checkboxes on a form and then deselecting all of them, verifying the state after each operation.

Starting URL: https://automationfc.github.io/multiple-fields/

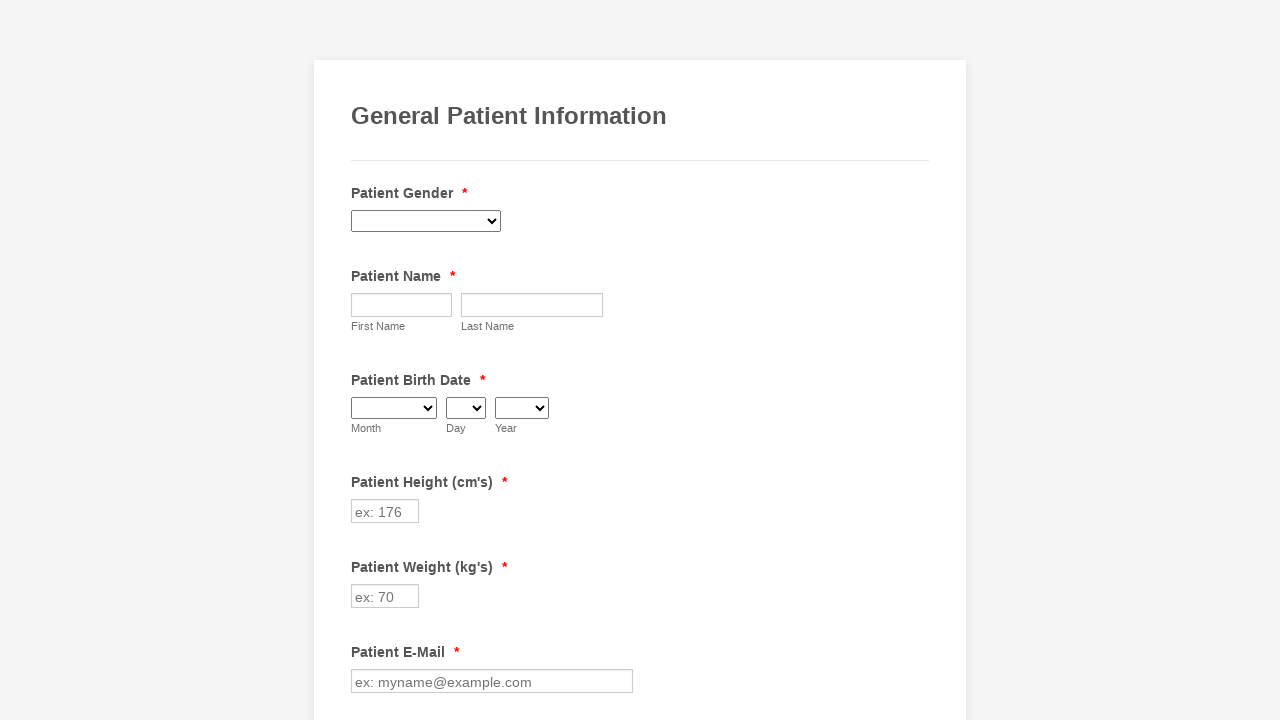

Waited for checkboxes to load on the page
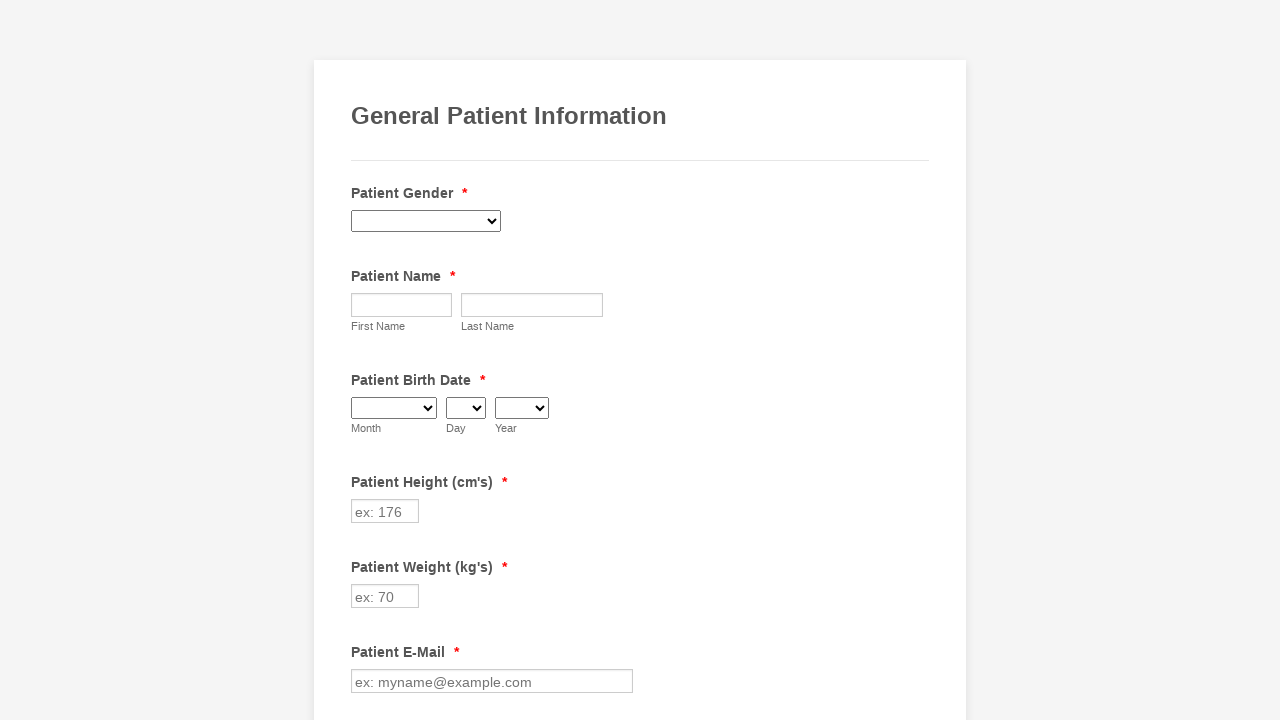

Located all checkboxes on the form
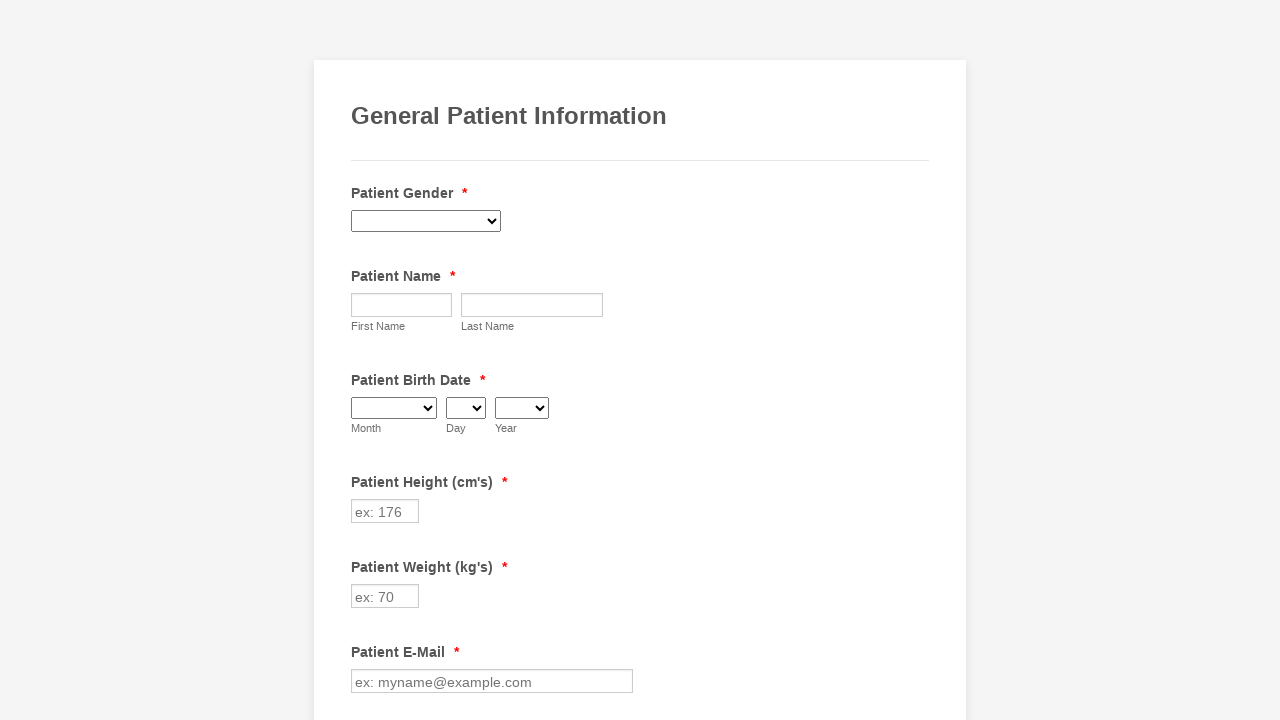

Found 29 checkboxes on the form
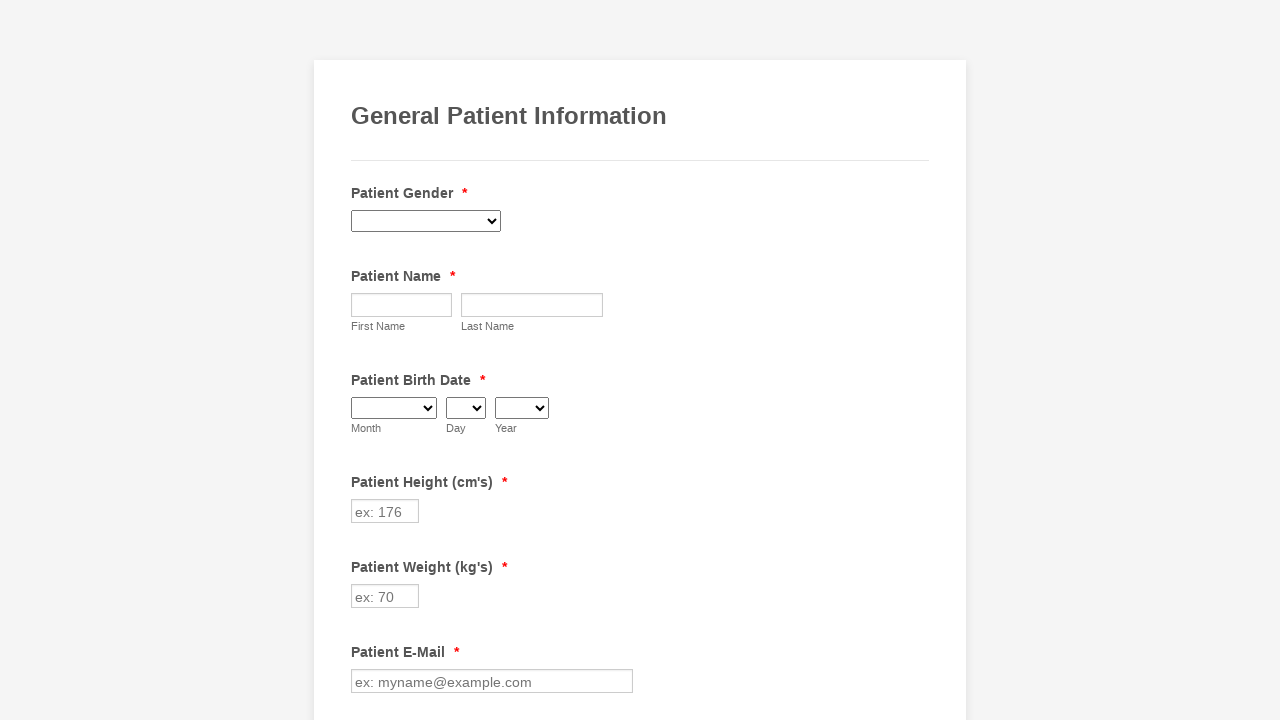

Selected checkbox 0 at (362, 360) on input[type='checkbox'] >> nth=0
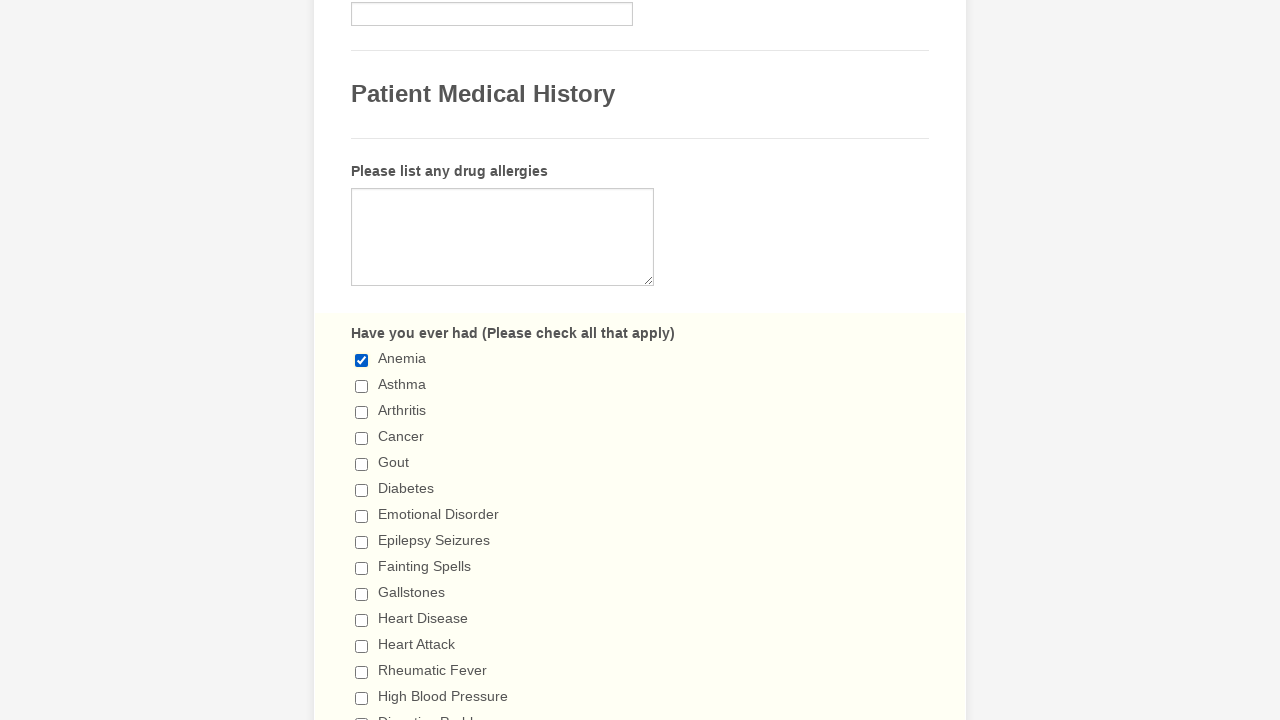

Selected checkbox 1 at (362, 386) on input[type='checkbox'] >> nth=1
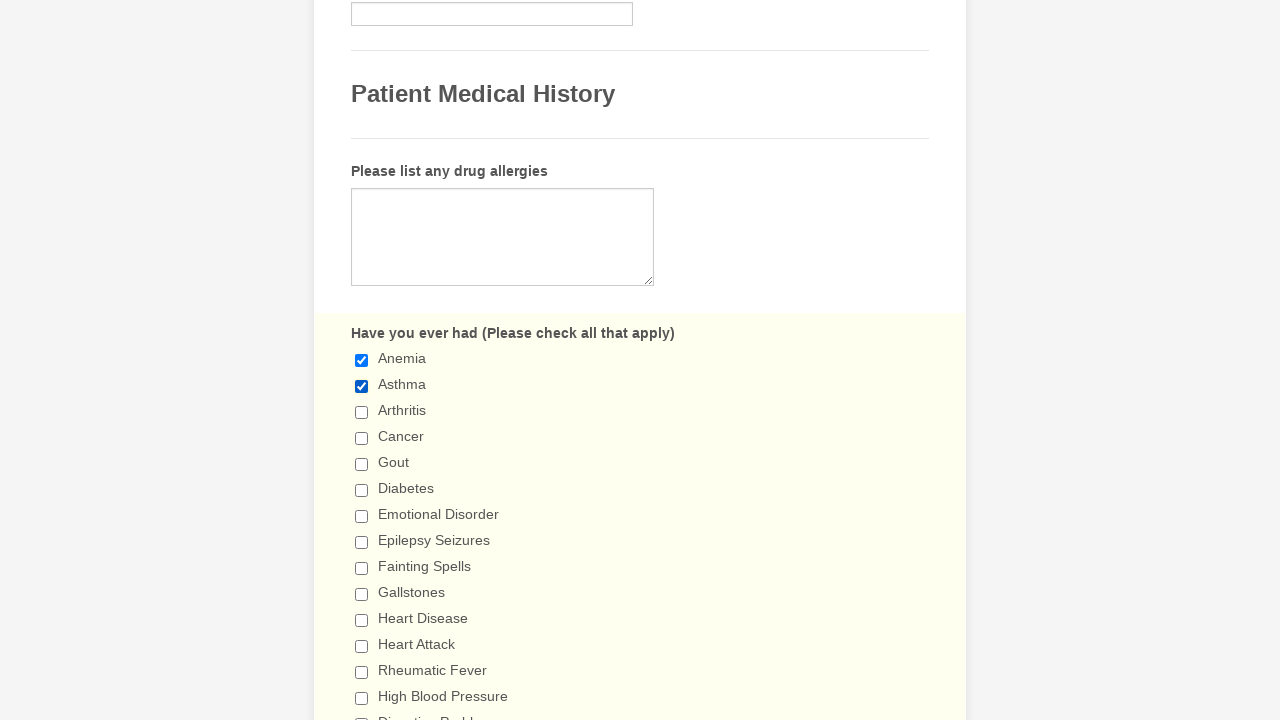

Selected checkbox 2 at (362, 412) on input[type='checkbox'] >> nth=2
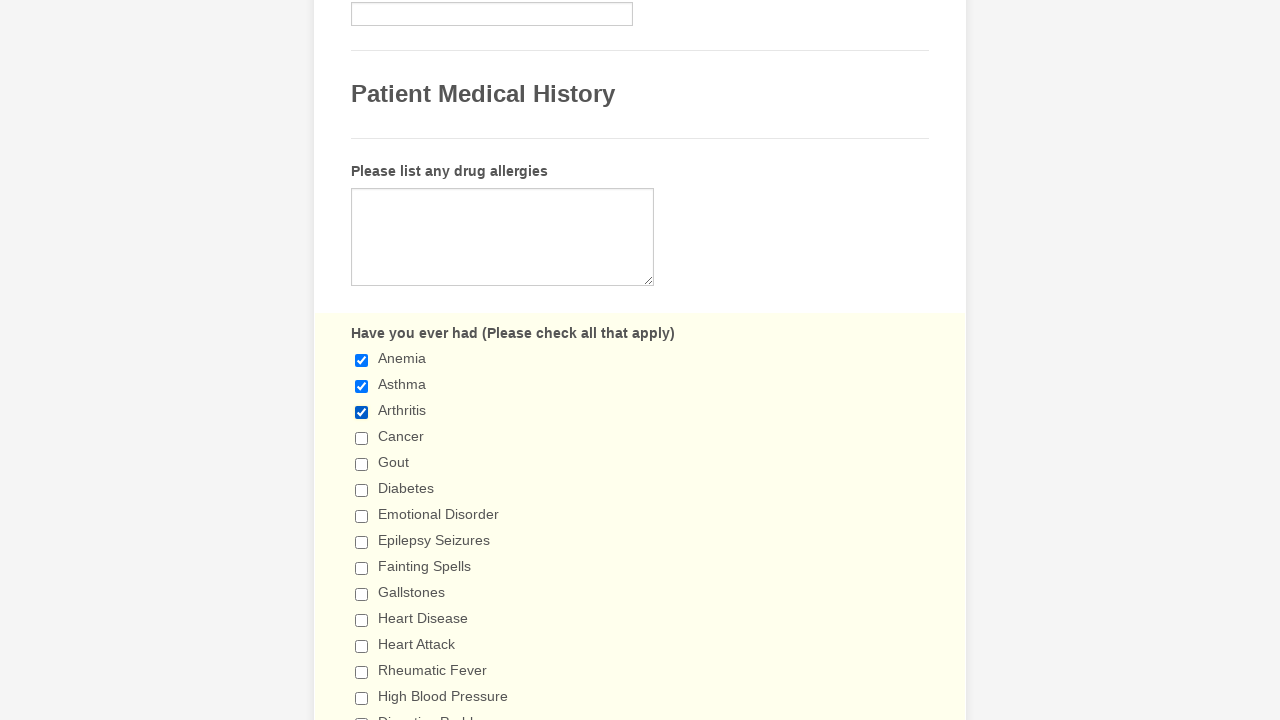

Selected checkbox 3 at (362, 438) on input[type='checkbox'] >> nth=3
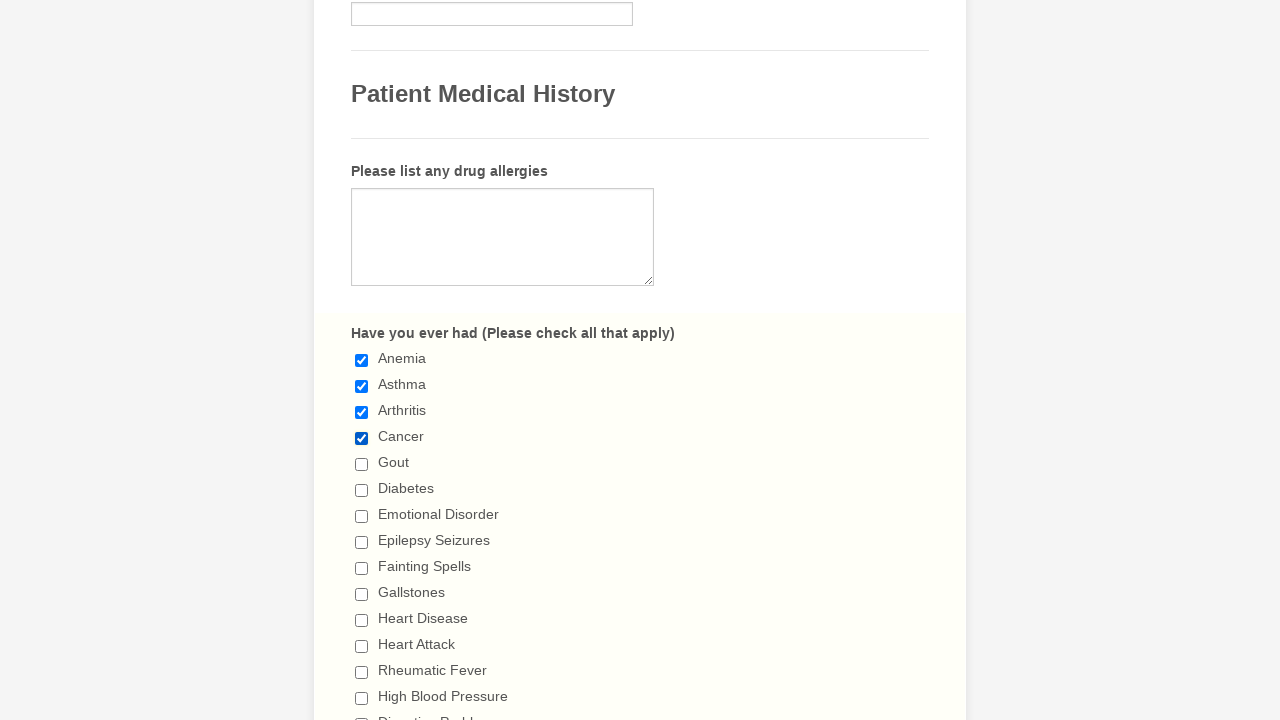

Selected checkbox 4 at (362, 464) on input[type='checkbox'] >> nth=4
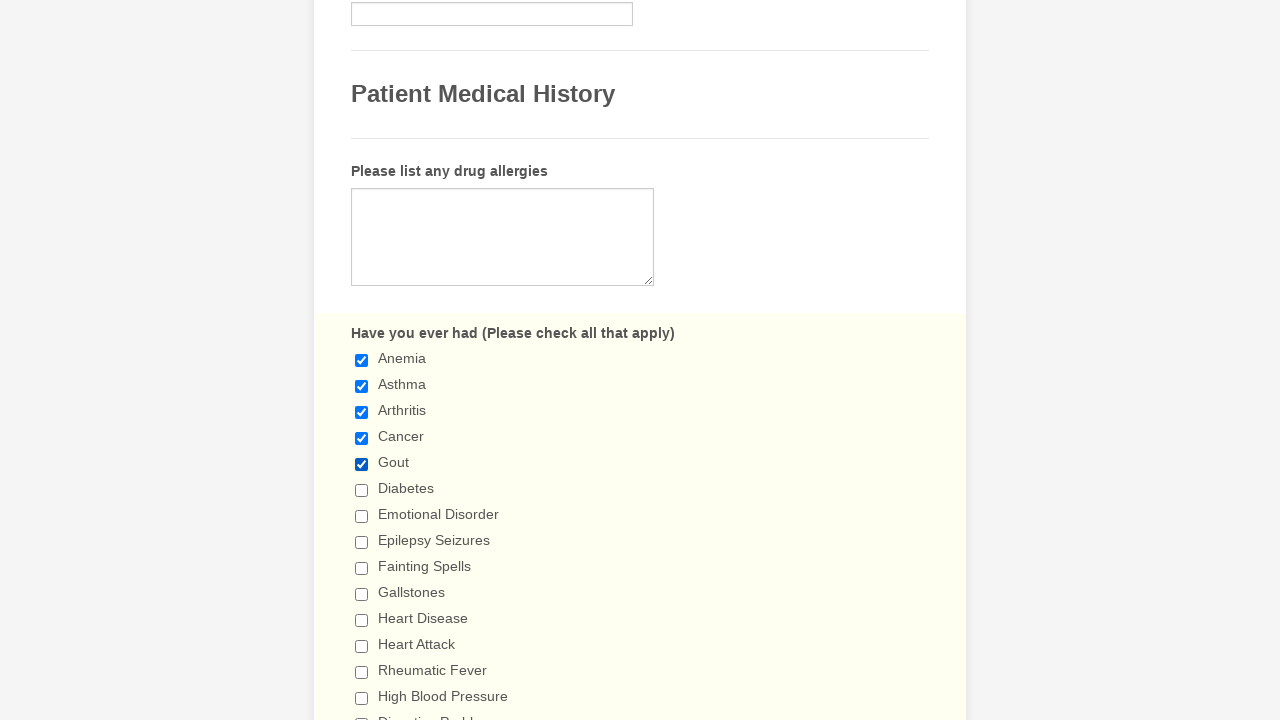

Selected checkbox 5 at (362, 490) on input[type='checkbox'] >> nth=5
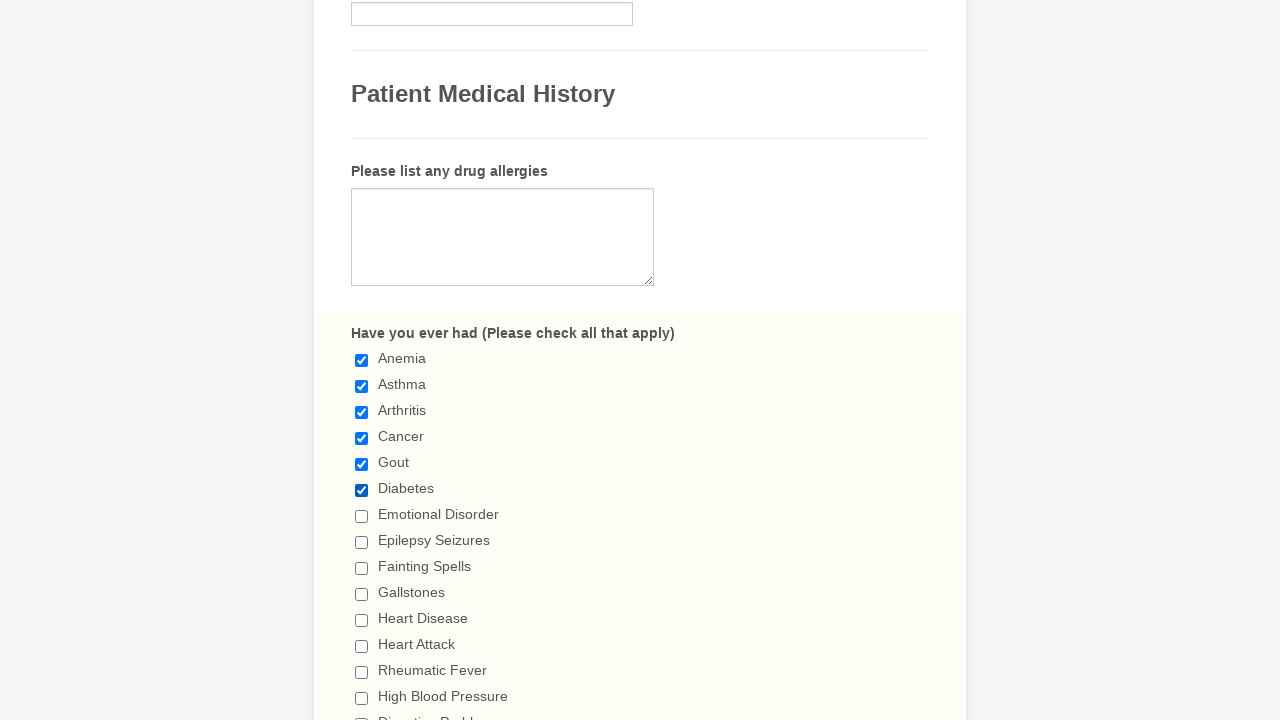

Selected checkbox 6 at (362, 516) on input[type='checkbox'] >> nth=6
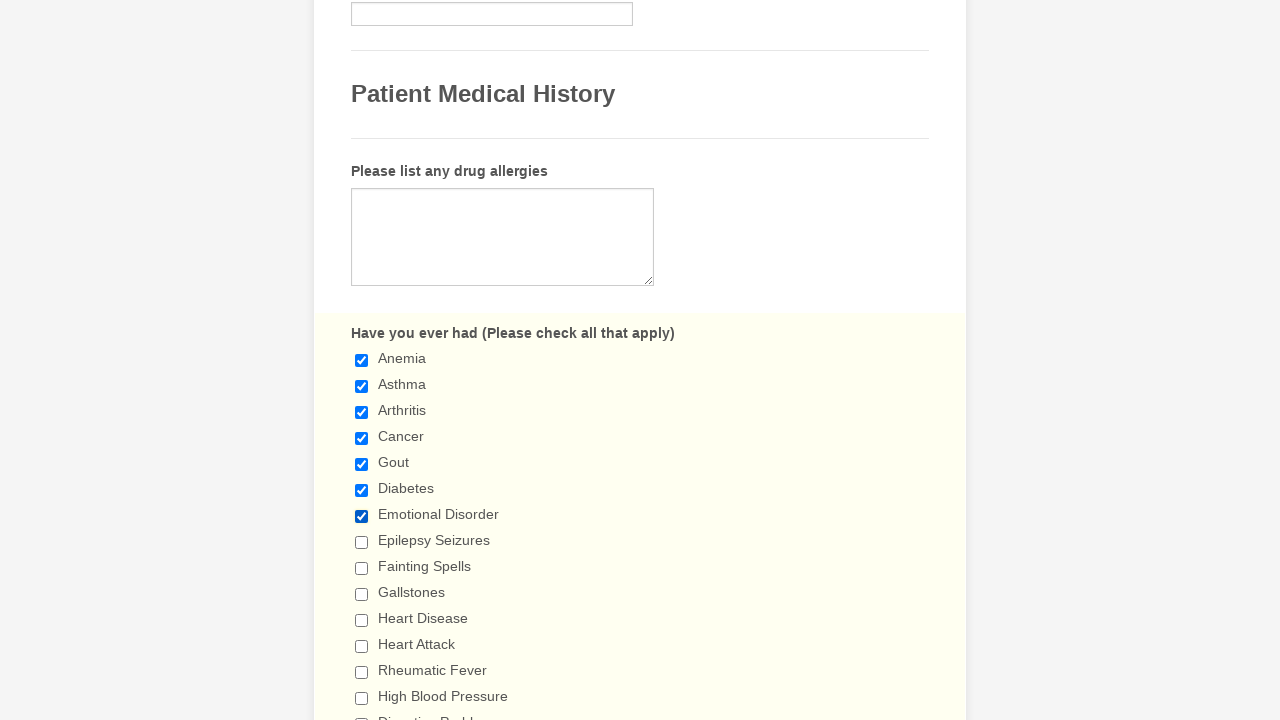

Selected checkbox 7 at (362, 542) on input[type='checkbox'] >> nth=7
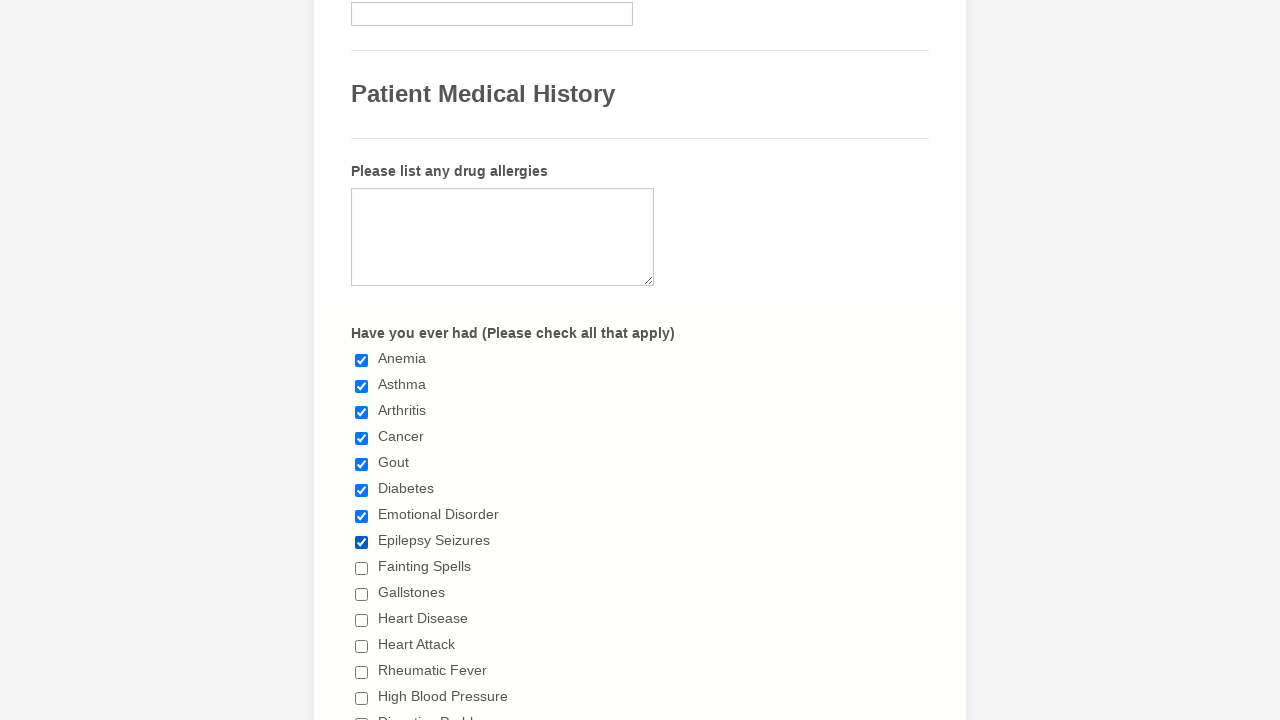

Selected checkbox 8 at (362, 568) on input[type='checkbox'] >> nth=8
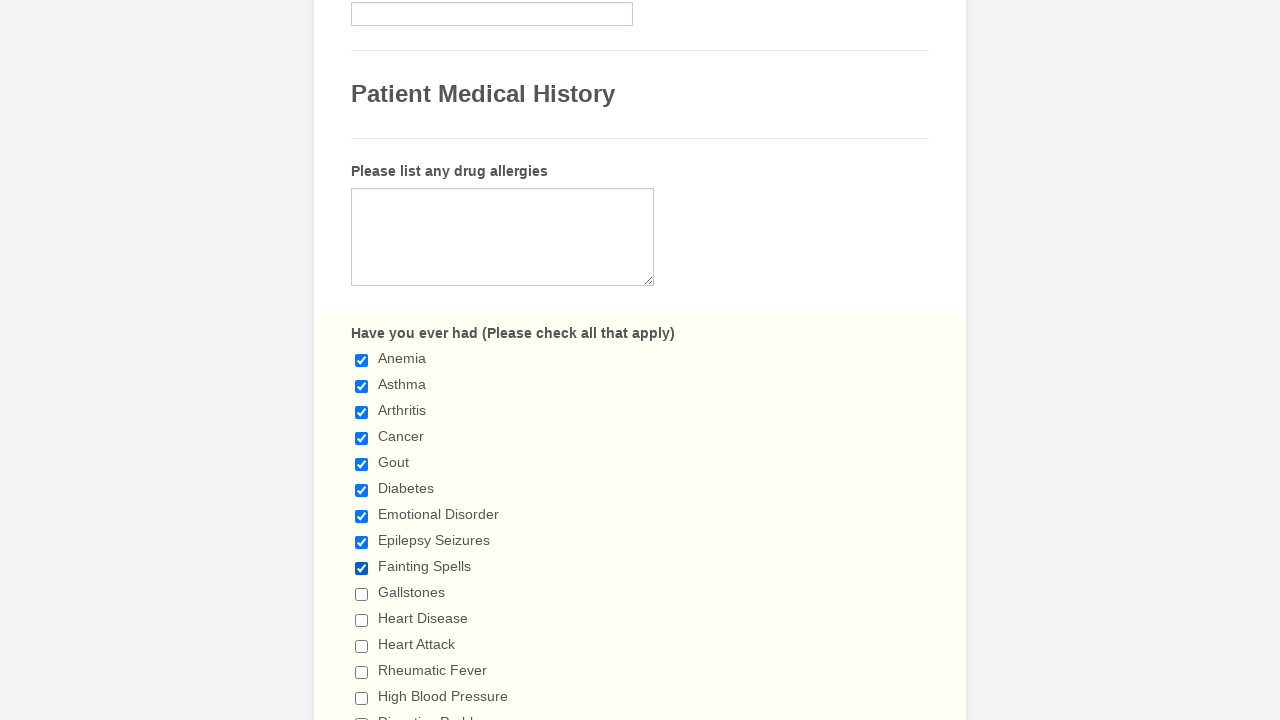

Selected checkbox 9 at (362, 594) on input[type='checkbox'] >> nth=9
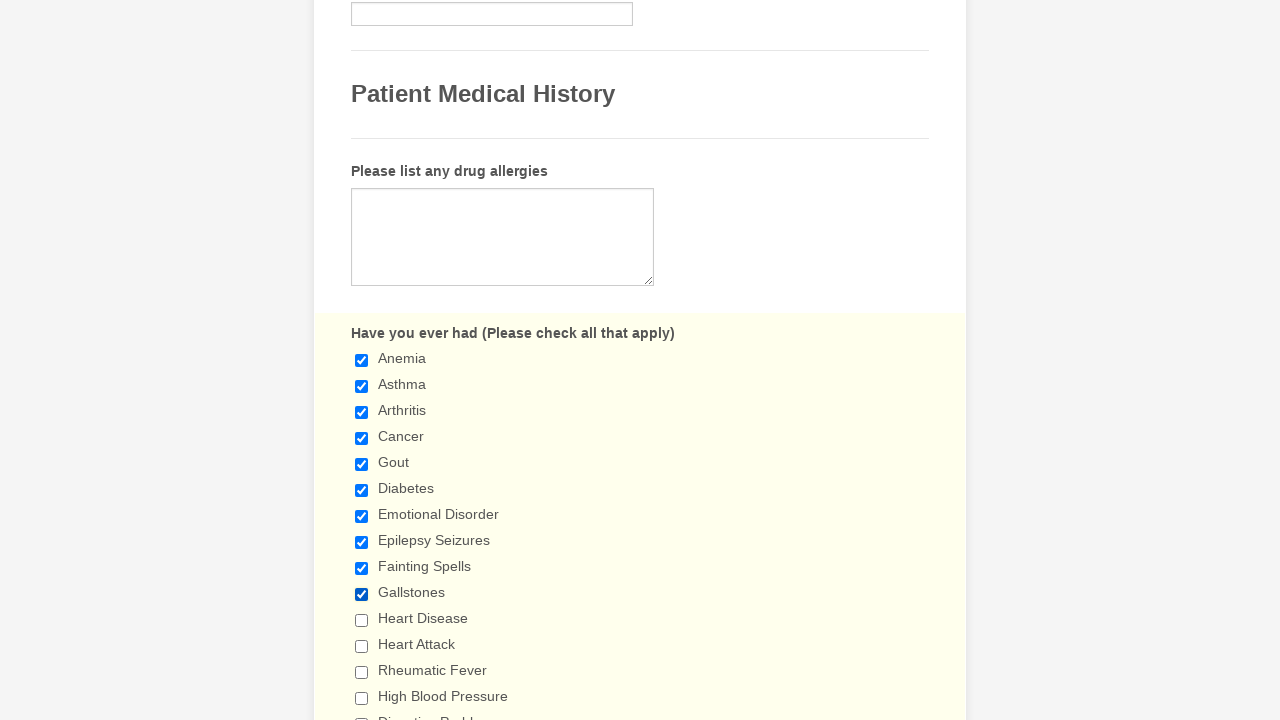

Selected checkbox 10 at (362, 620) on input[type='checkbox'] >> nth=10
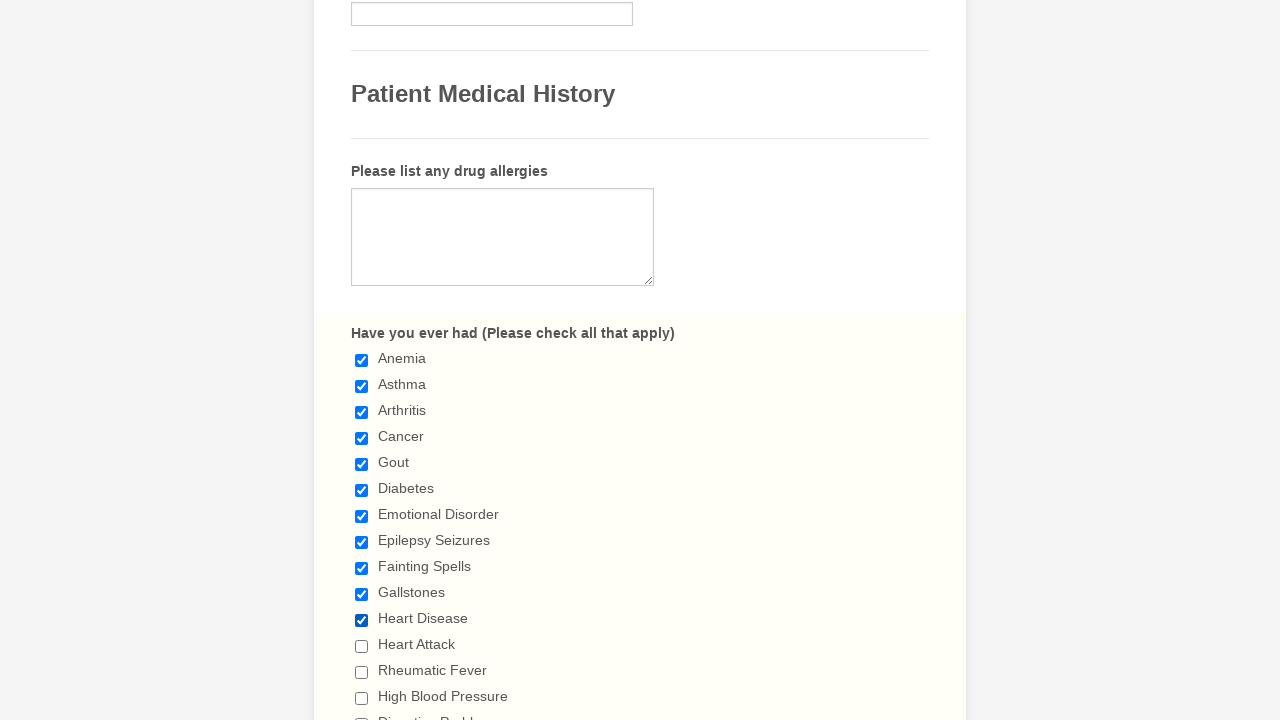

Selected checkbox 11 at (362, 646) on input[type='checkbox'] >> nth=11
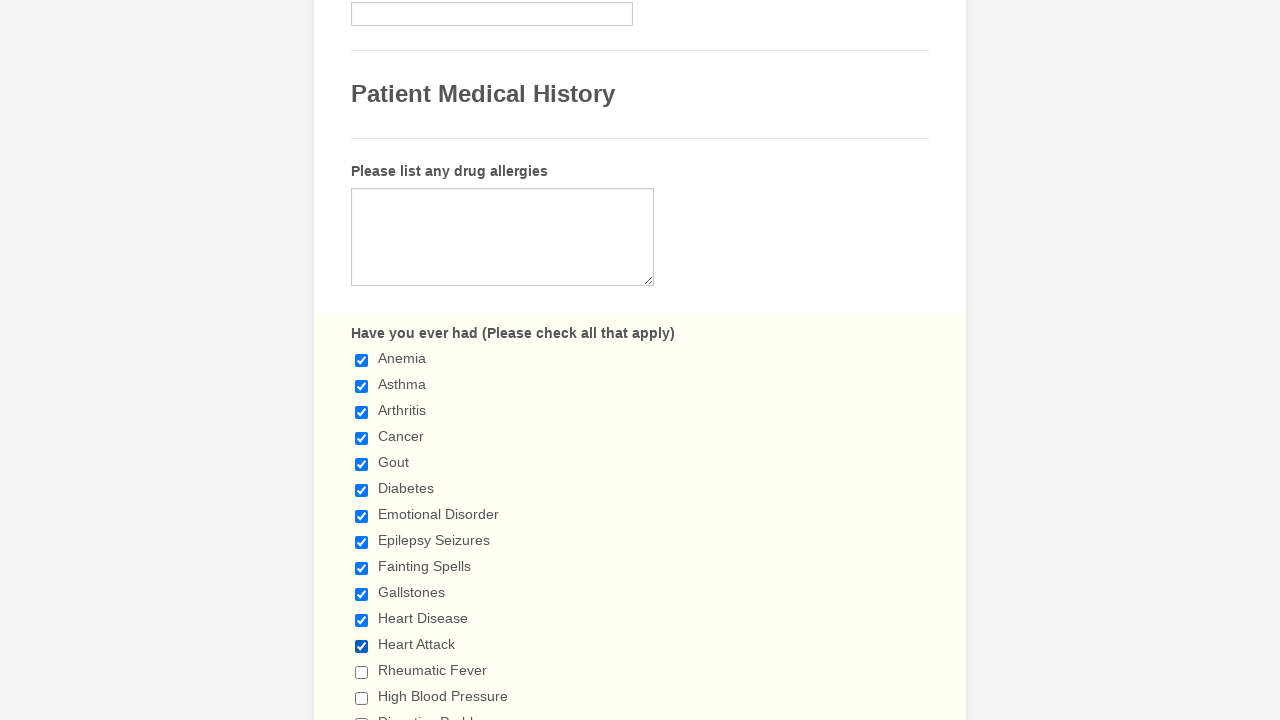

Selected checkbox 12 at (362, 672) on input[type='checkbox'] >> nth=12
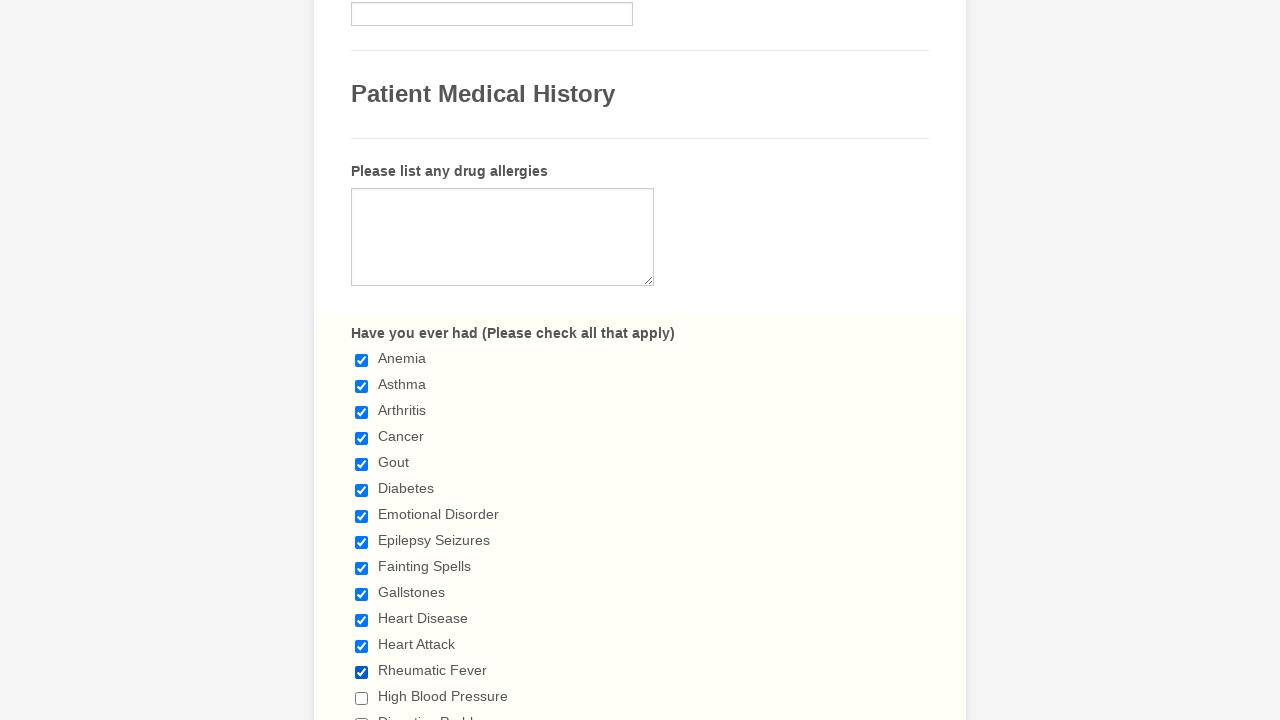

Selected checkbox 13 at (362, 698) on input[type='checkbox'] >> nth=13
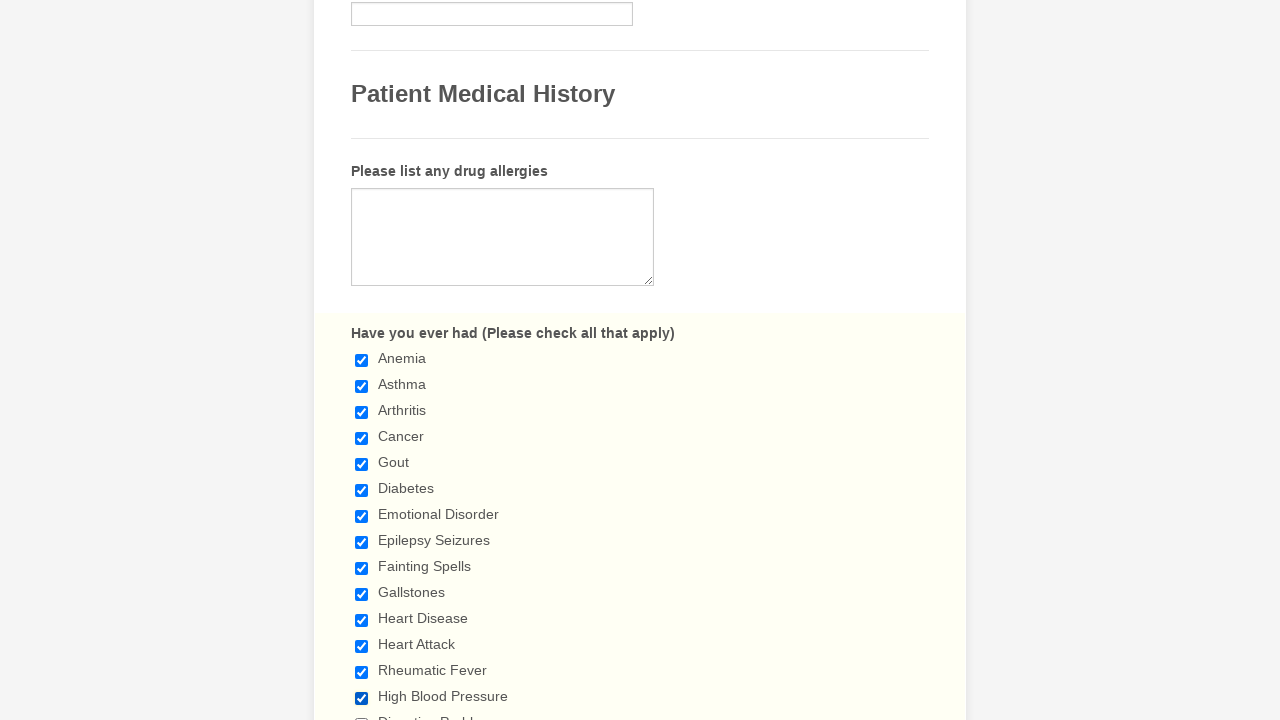

Selected checkbox 14 at (362, 714) on input[type='checkbox'] >> nth=14
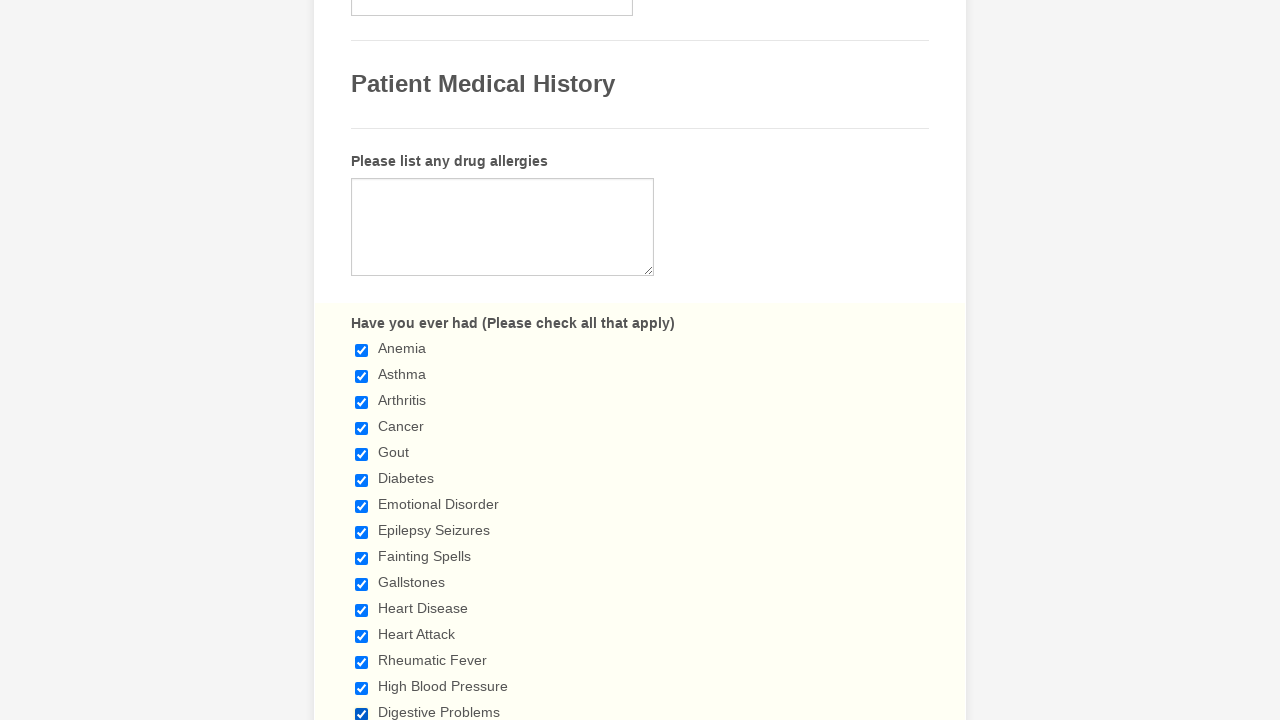

Selected checkbox 15 at (362, 360) on input[type='checkbox'] >> nth=15
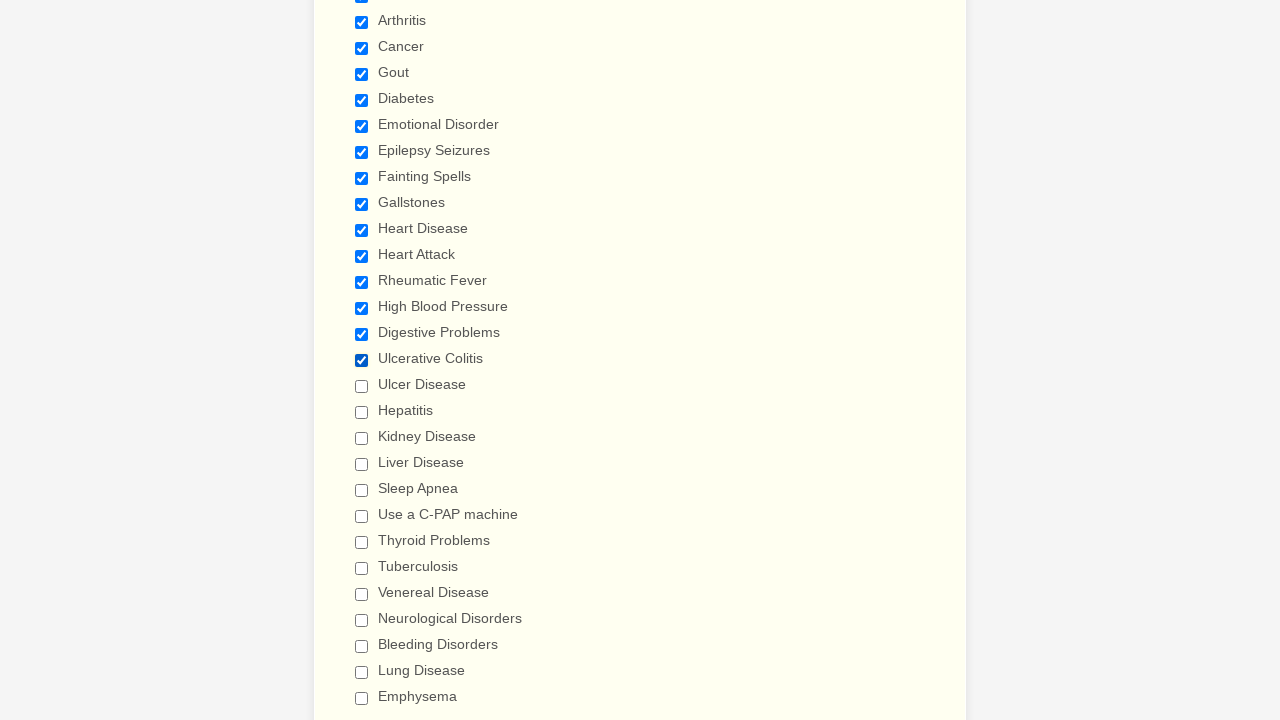

Selected checkbox 16 at (362, 386) on input[type='checkbox'] >> nth=16
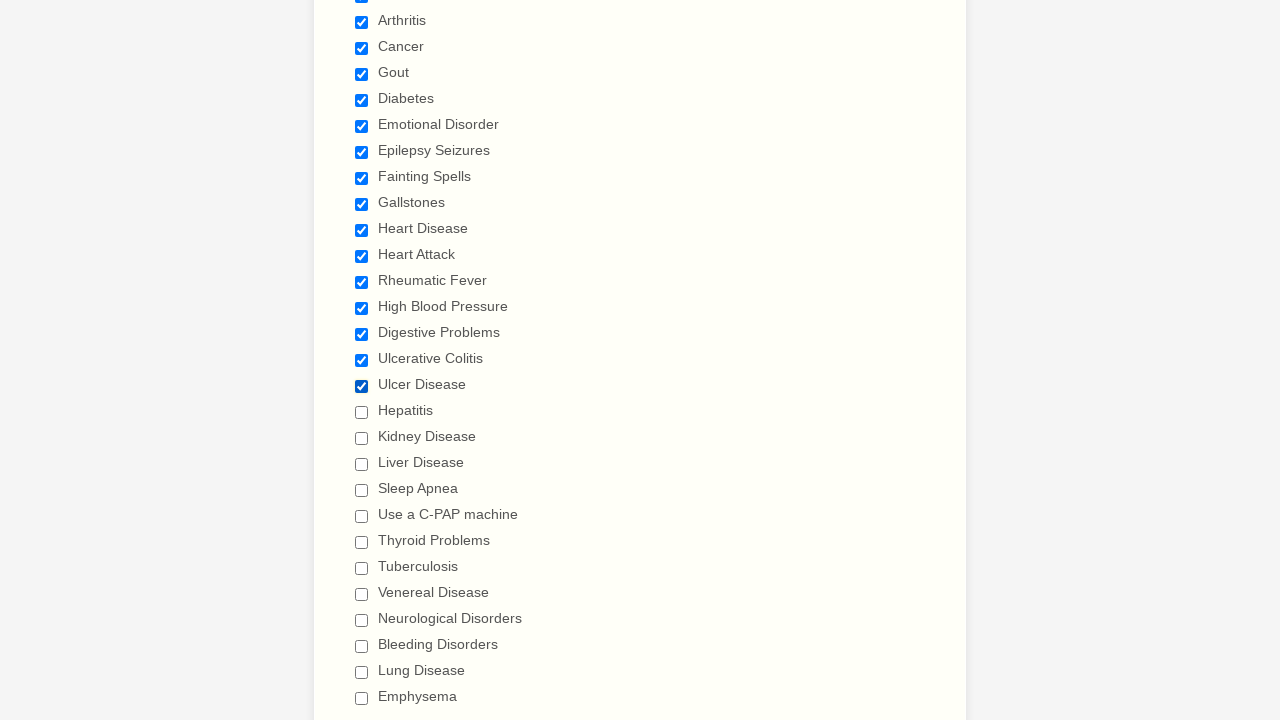

Selected checkbox 17 at (362, 412) on input[type='checkbox'] >> nth=17
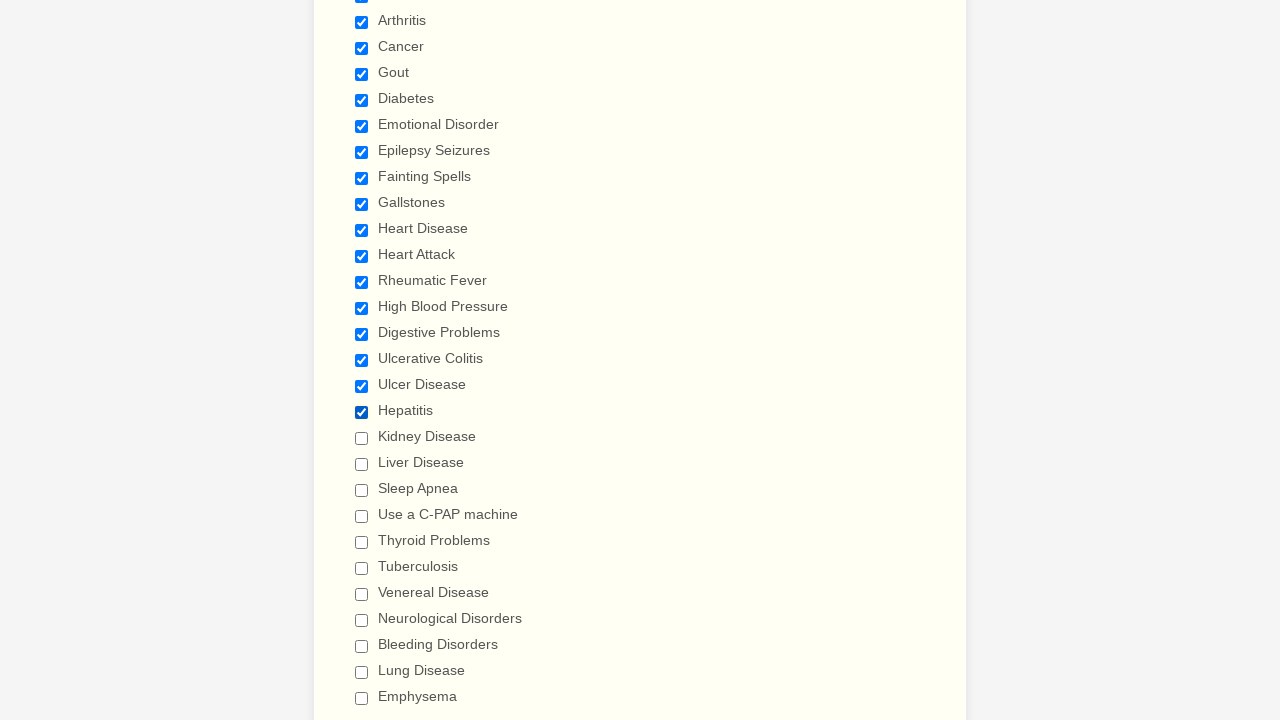

Selected checkbox 18 at (362, 438) on input[type='checkbox'] >> nth=18
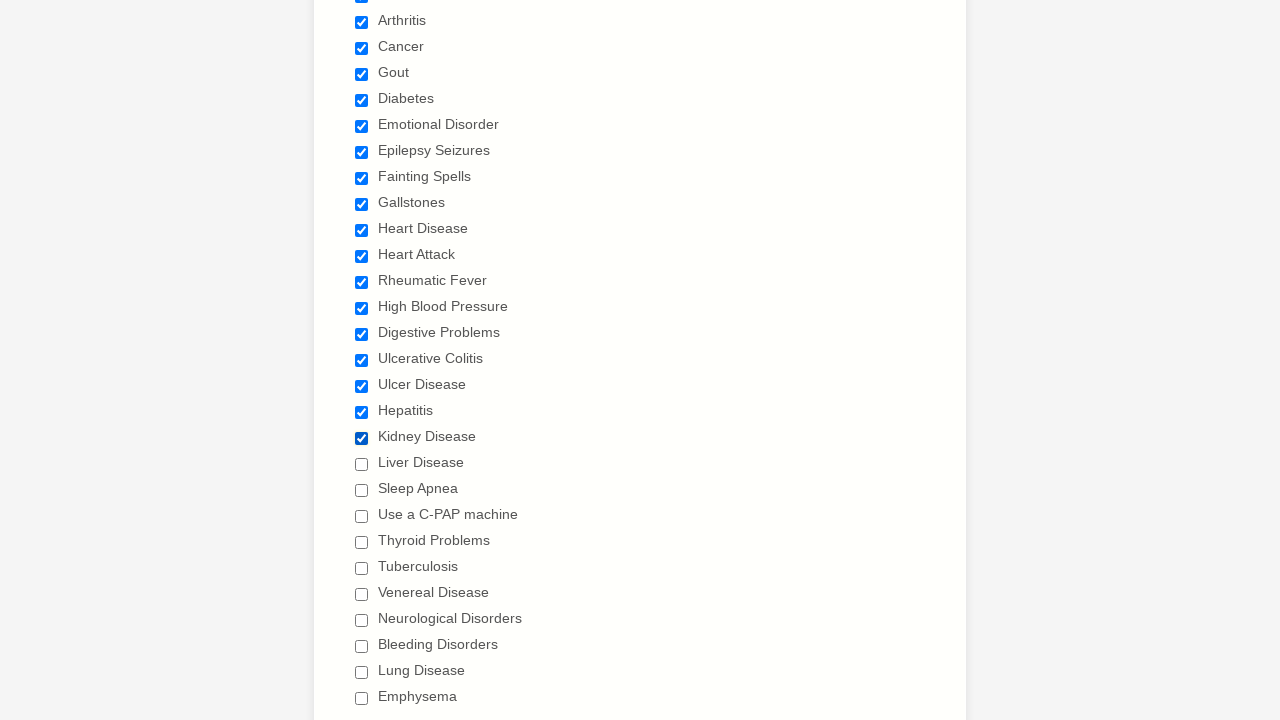

Selected checkbox 19 at (362, 464) on input[type='checkbox'] >> nth=19
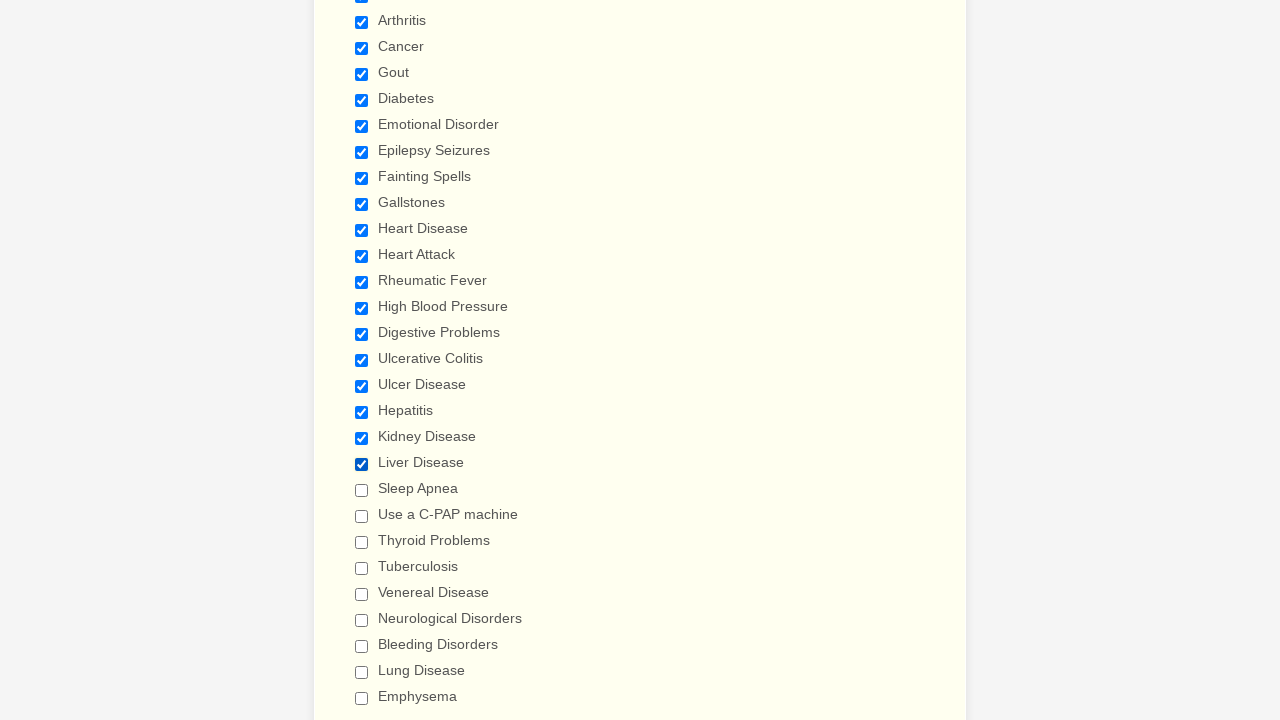

Selected checkbox 20 at (362, 490) on input[type='checkbox'] >> nth=20
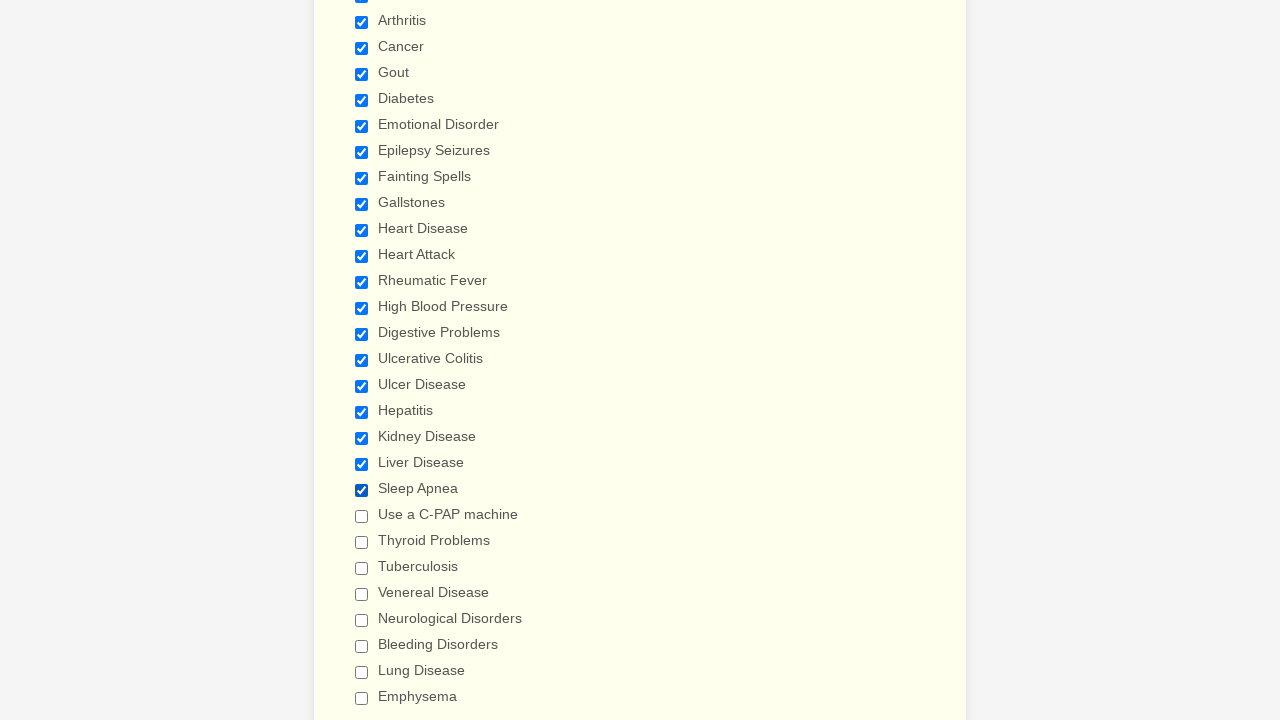

Selected checkbox 21 at (362, 516) on input[type='checkbox'] >> nth=21
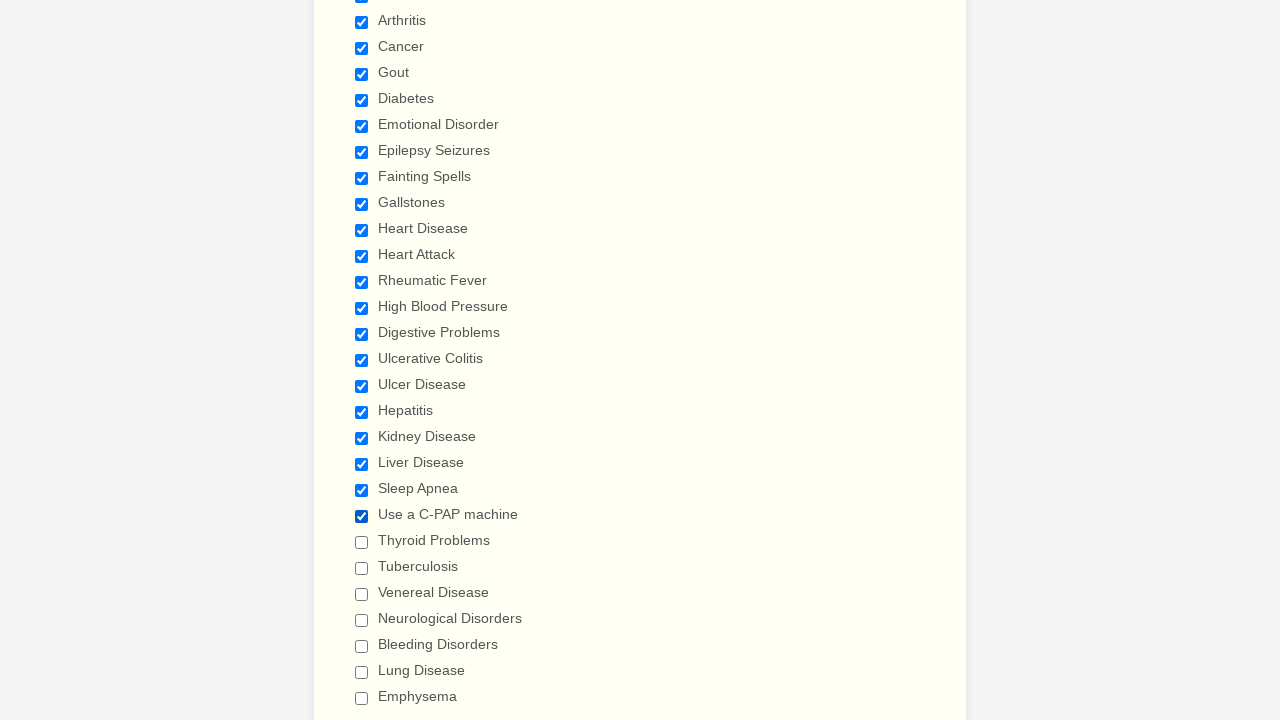

Selected checkbox 22 at (362, 542) on input[type='checkbox'] >> nth=22
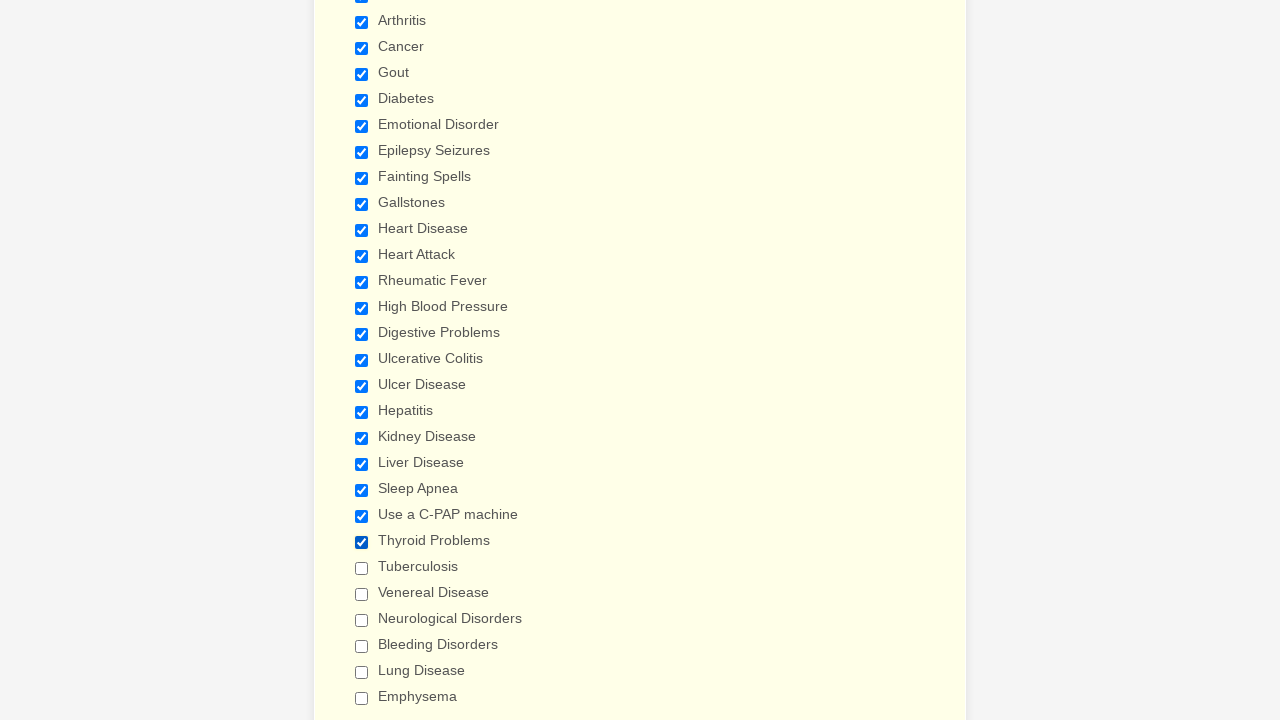

Selected checkbox 23 at (362, 568) on input[type='checkbox'] >> nth=23
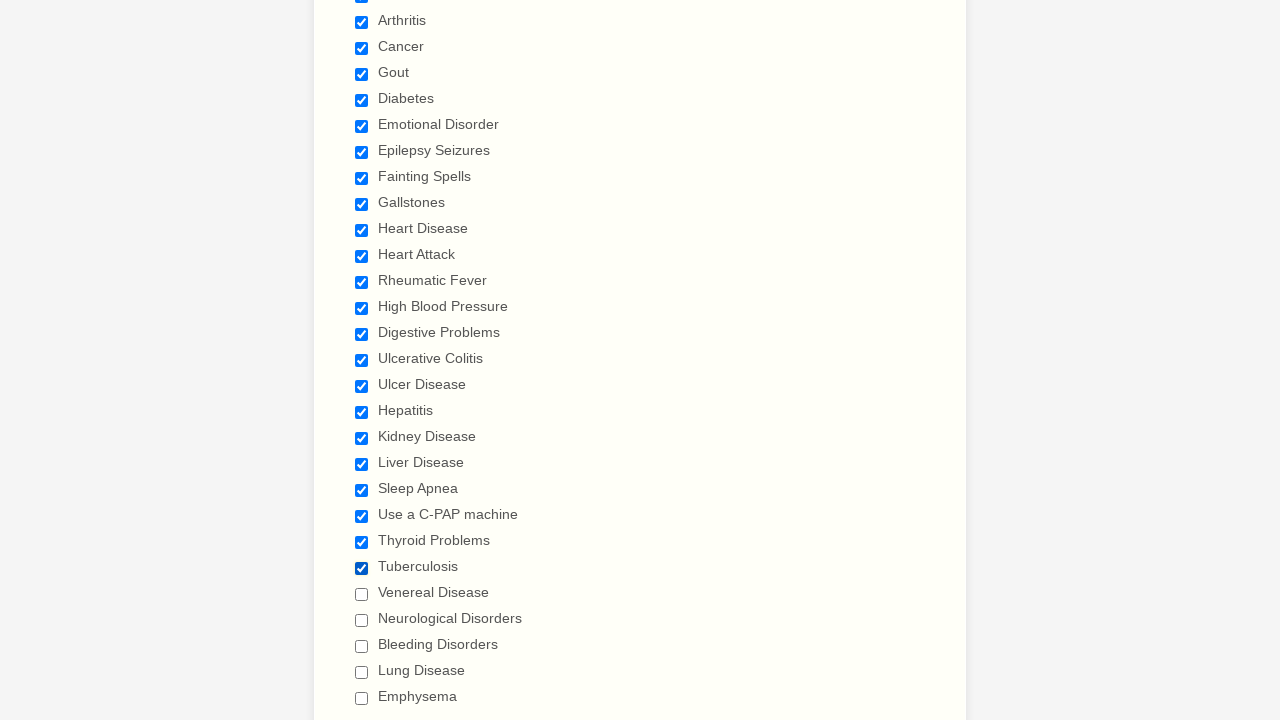

Selected checkbox 24 at (362, 594) on input[type='checkbox'] >> nth=24
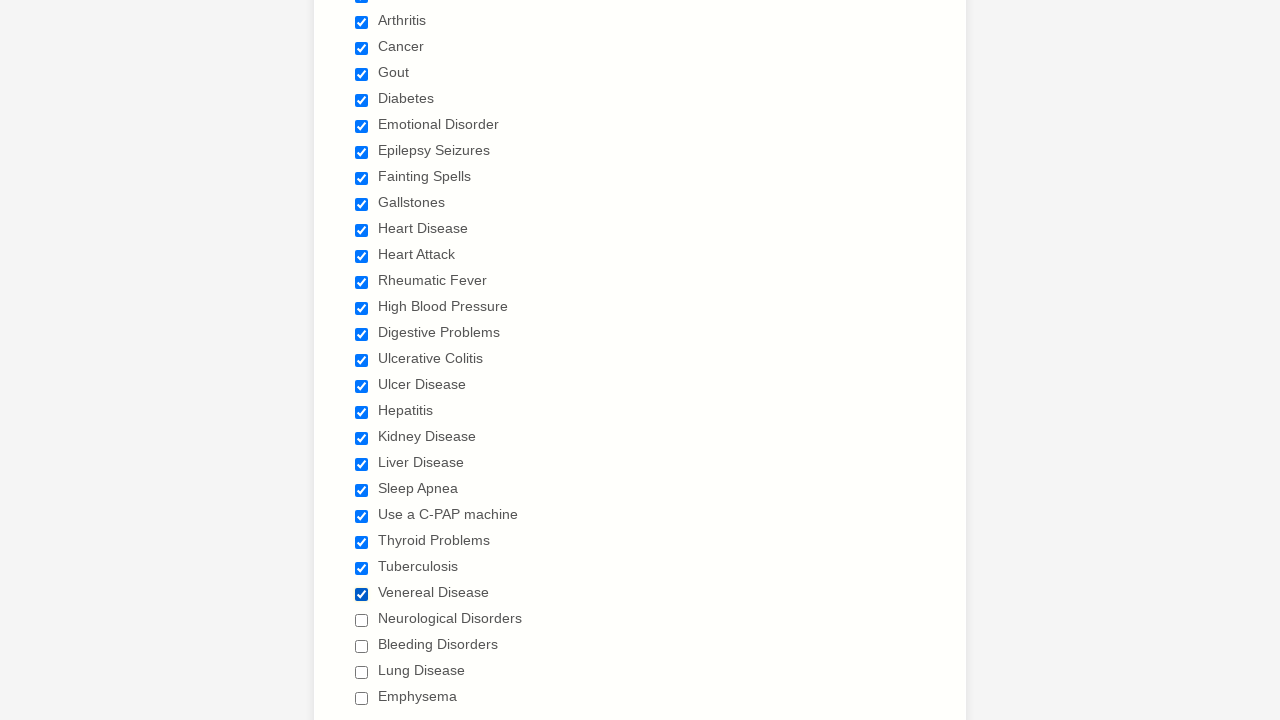

Selected checkbox 25 at (362, 620) on input[type='checkbox'] >> nth=25
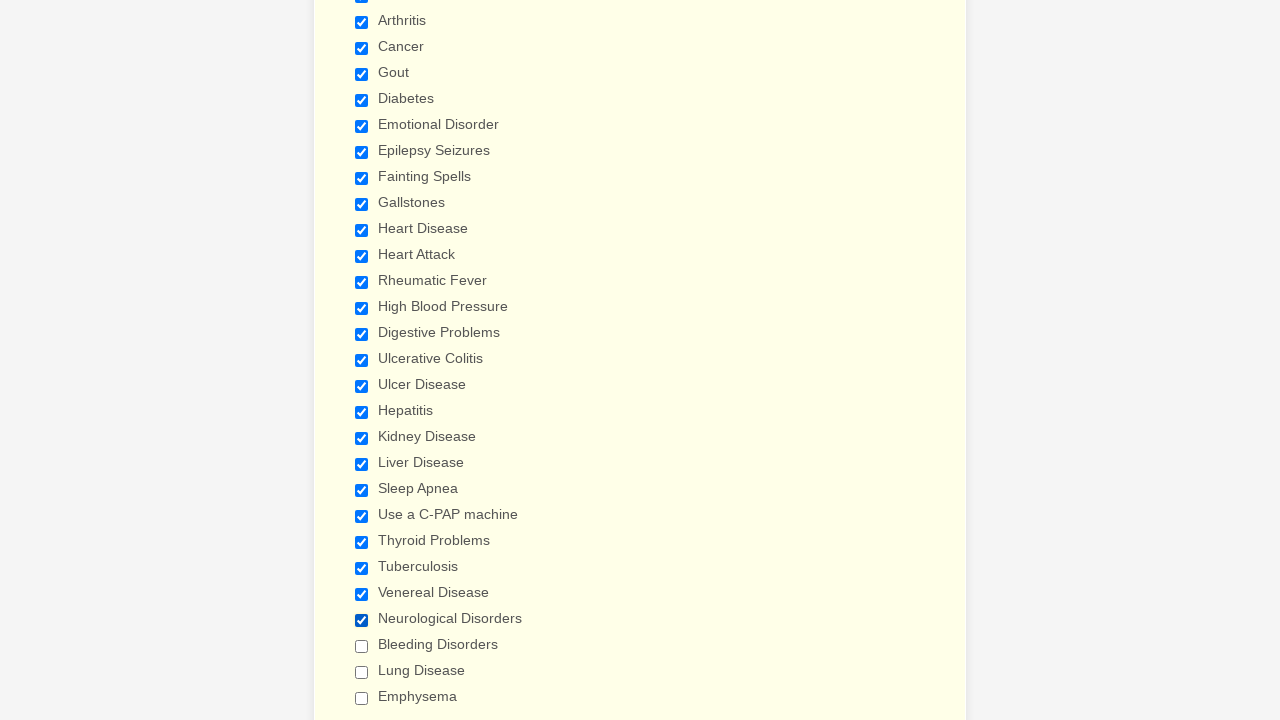

Selected checkbox 26 at (362, 646) on input[type='checkbox'] >> nth=26
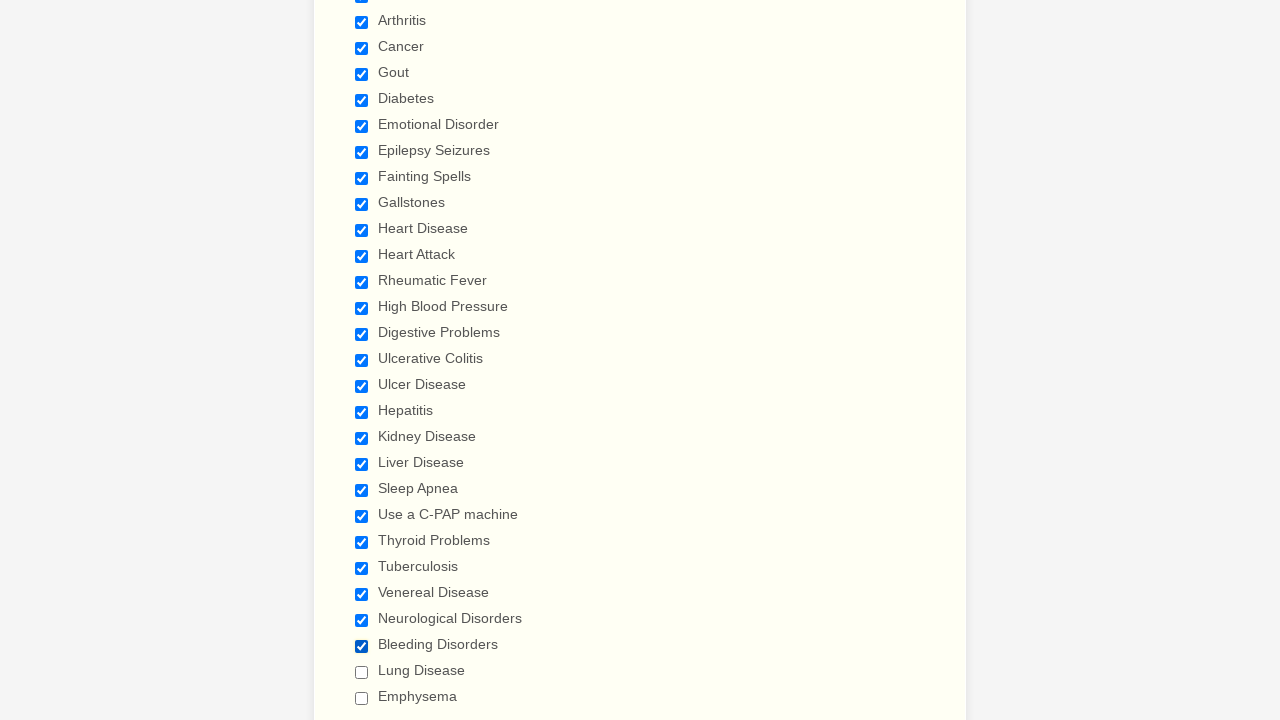

Selected checkbox 27 at (362, 672) on input[type='checkbox'] >> nth=27
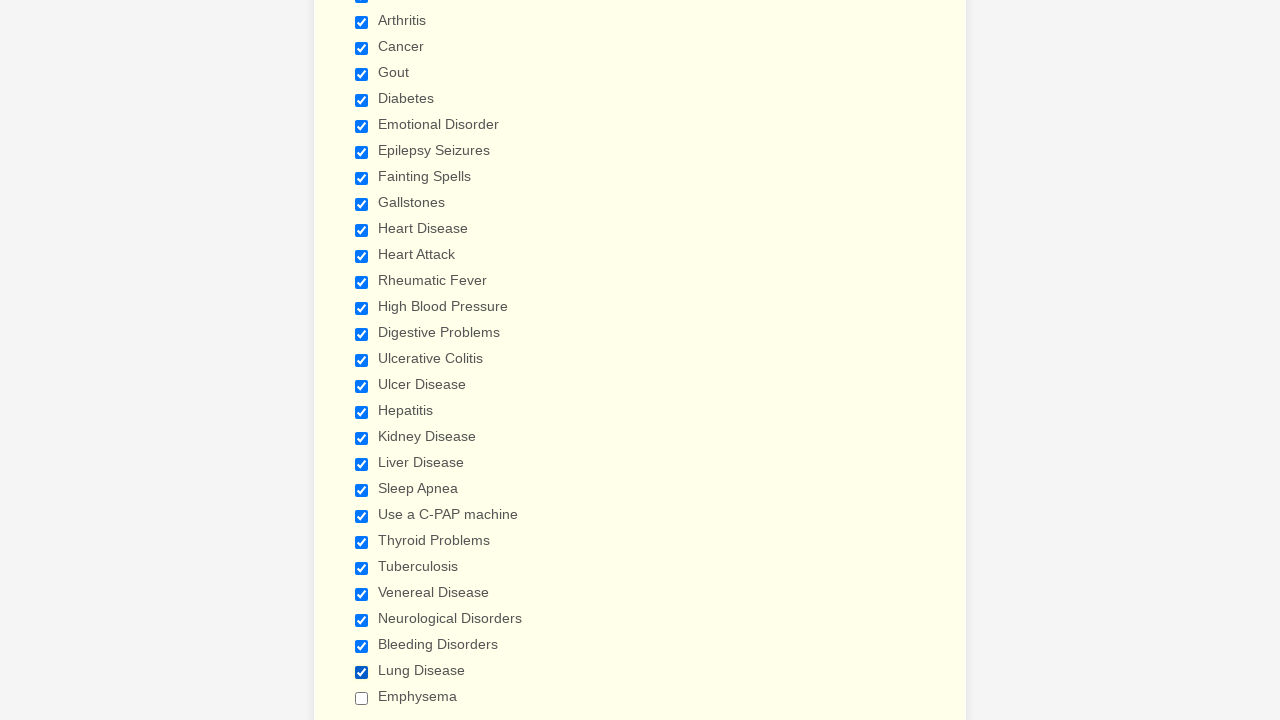

Selected checkbox 28 at (362, 698) on input[type='checkbox'] >> nth=28
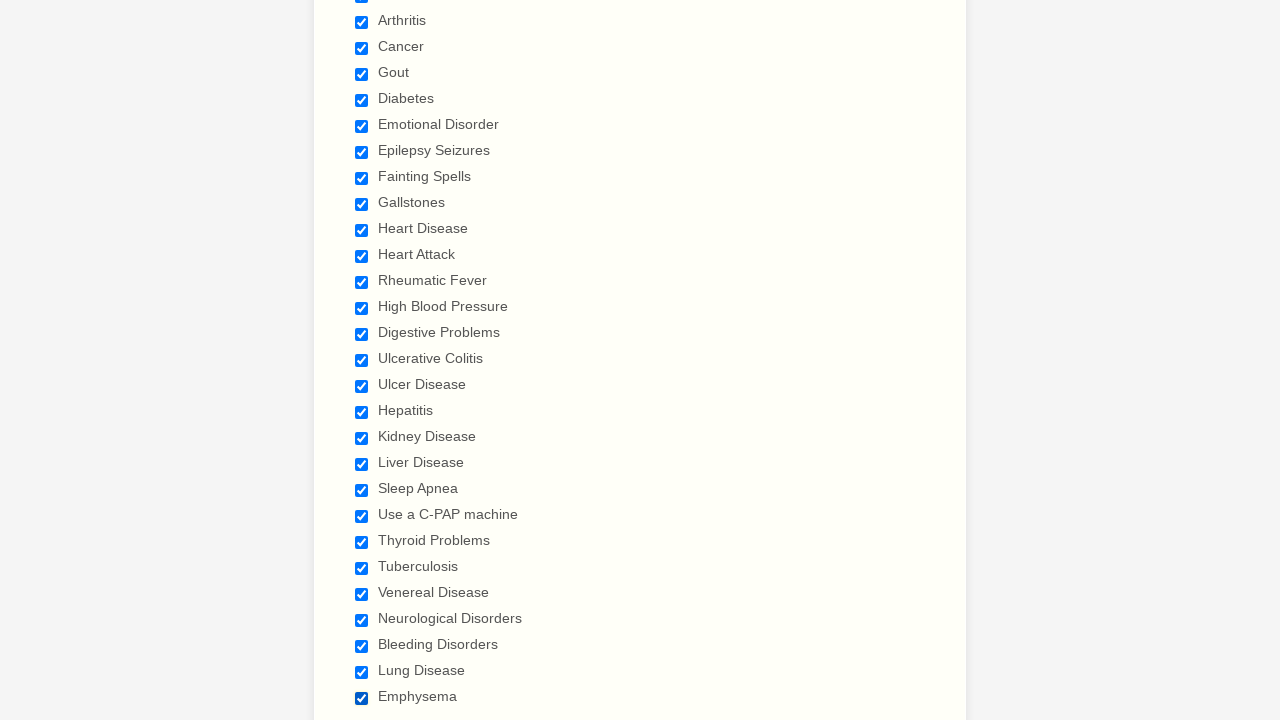

Verified checkbox 0 is selected
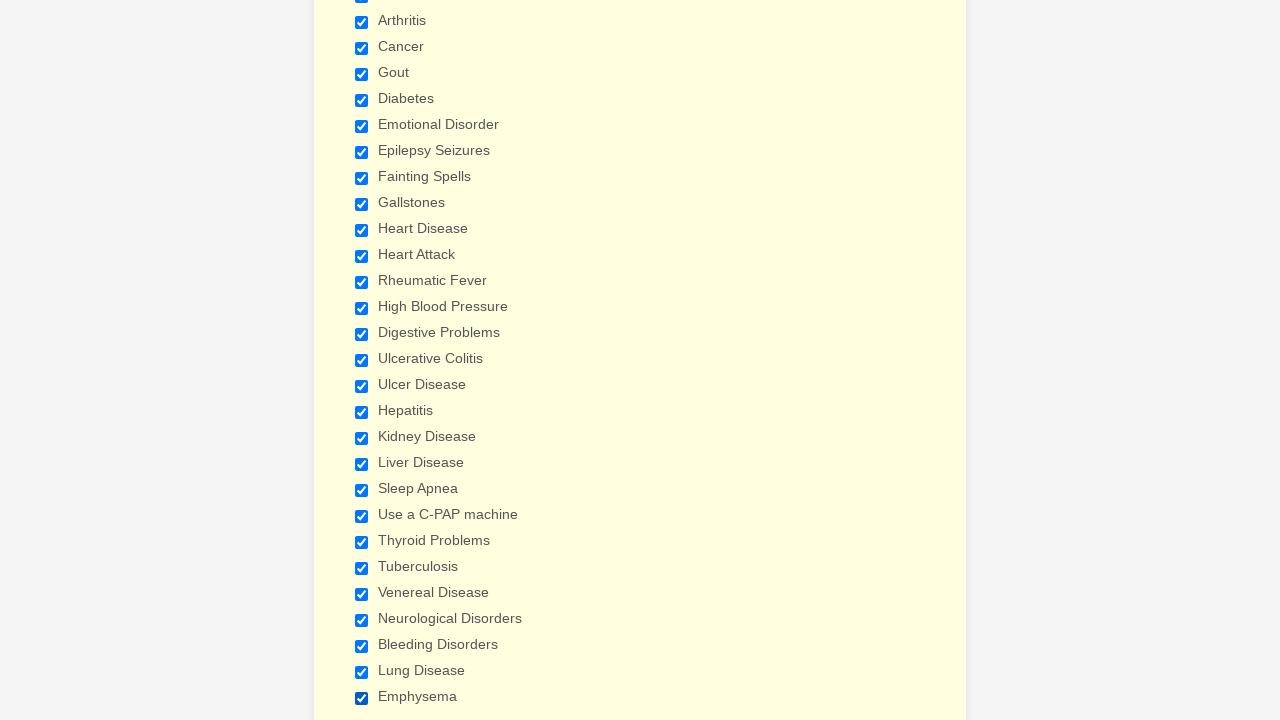

Verified checkbox 1 is selected
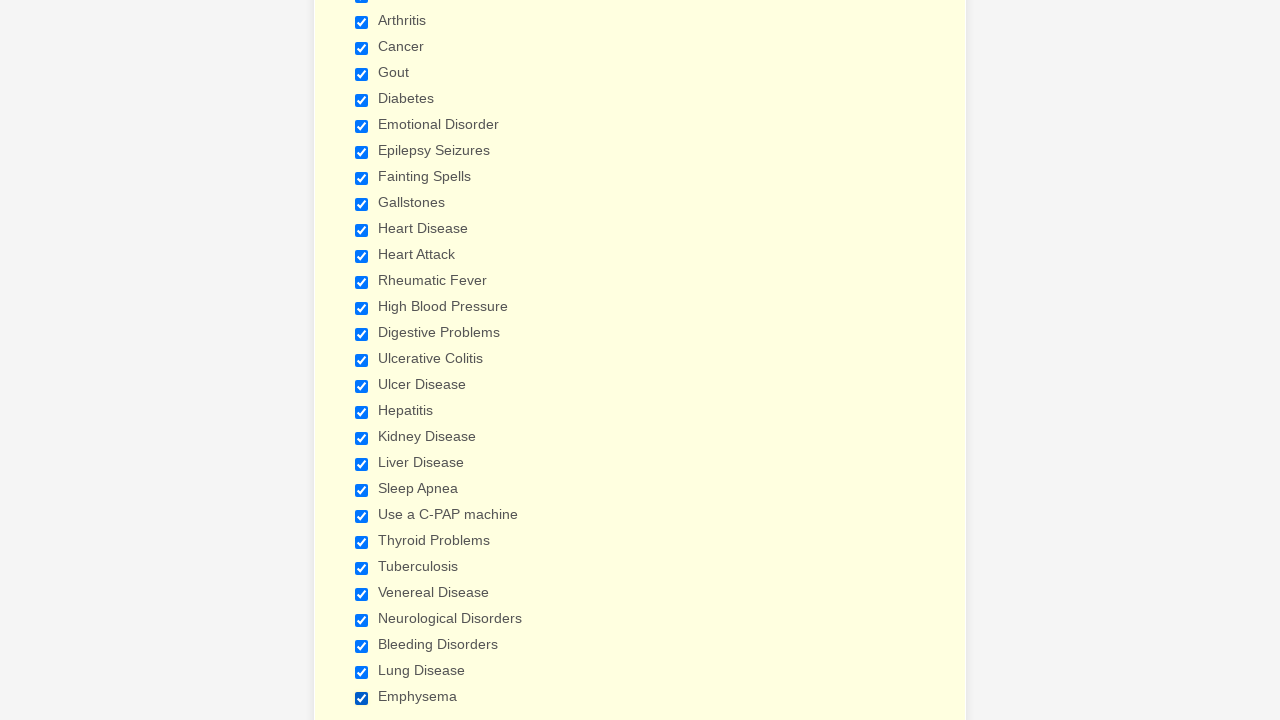

Verified checkbox 2 is selected
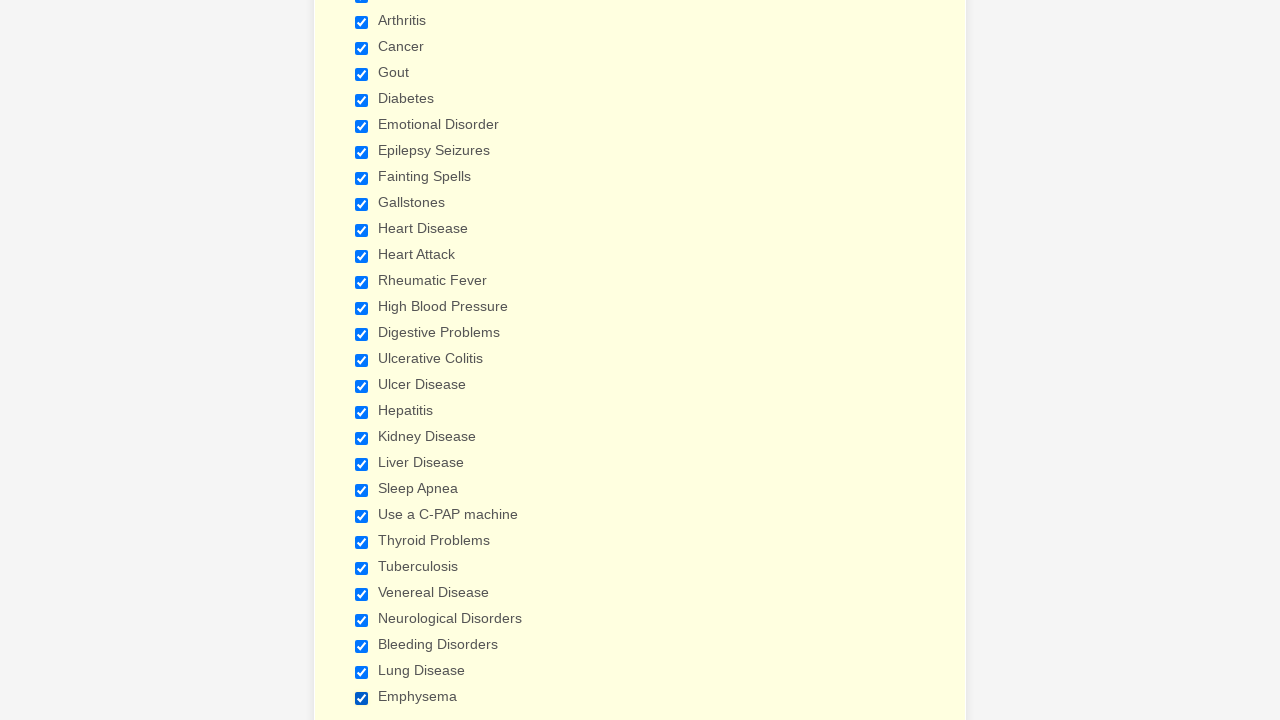

Verified checkbox 3 is selected
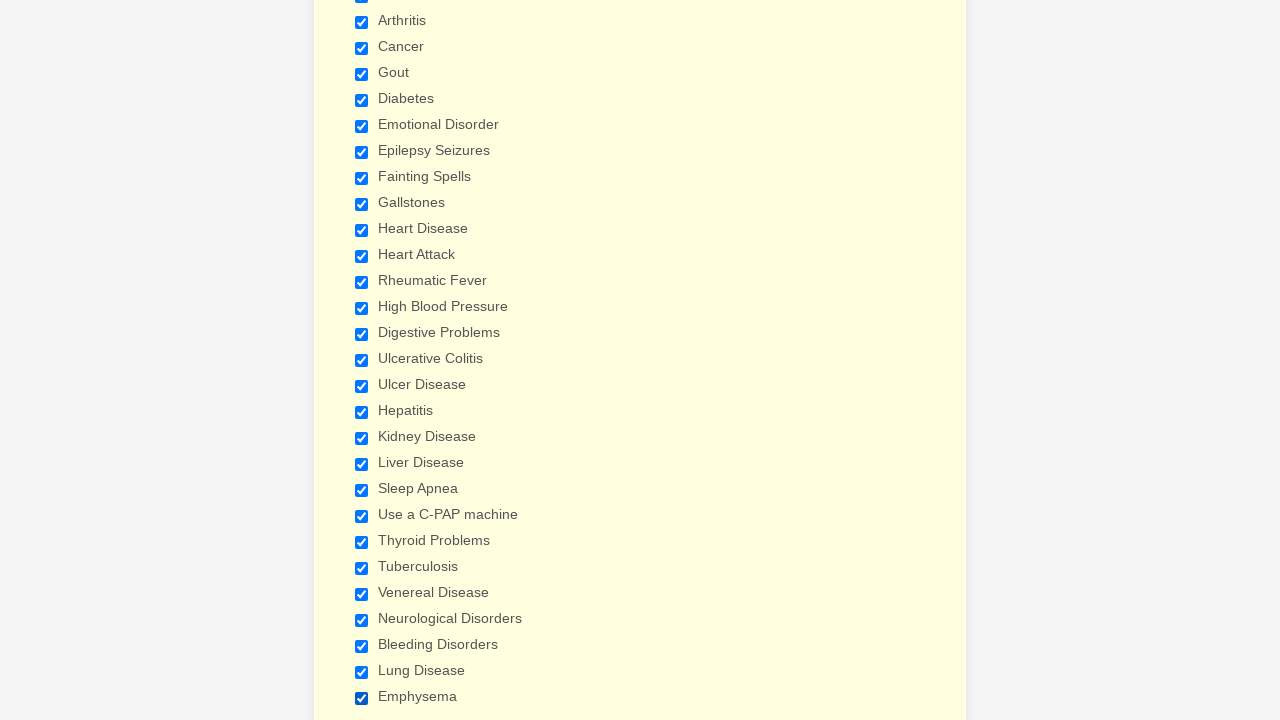

Verified checkbox 4 is selected
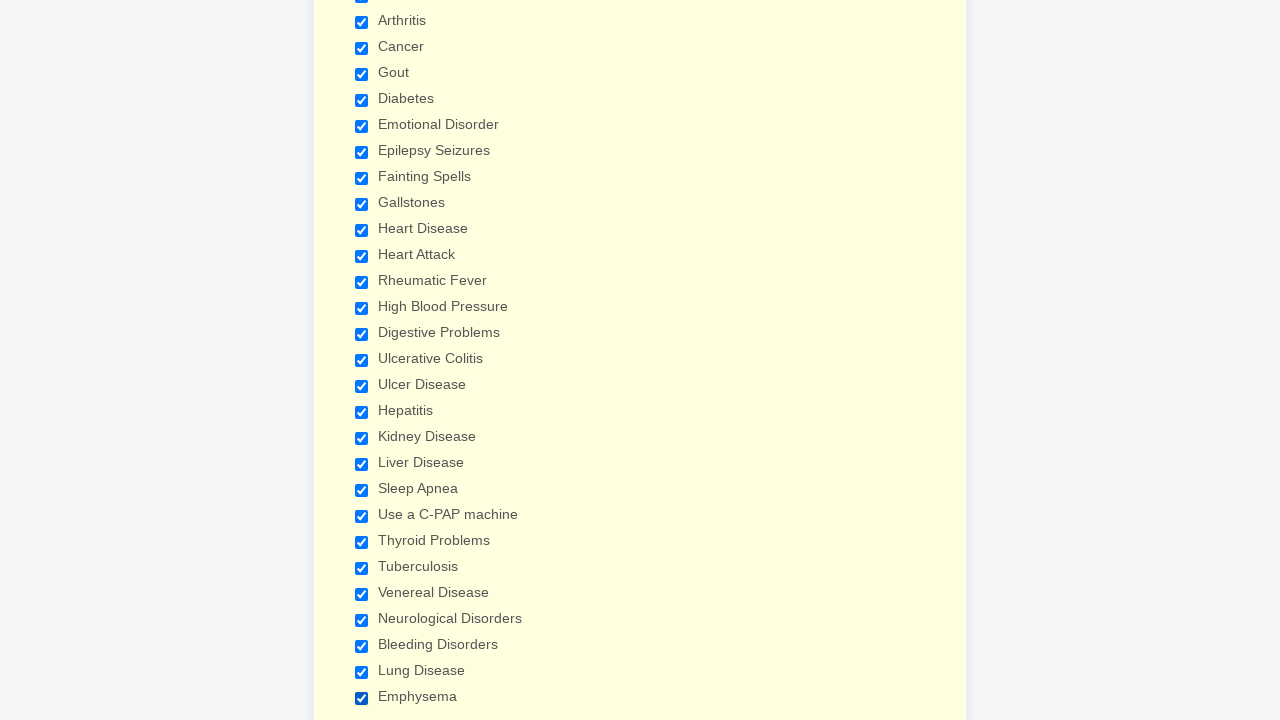

Verified checkbox 5 is selected
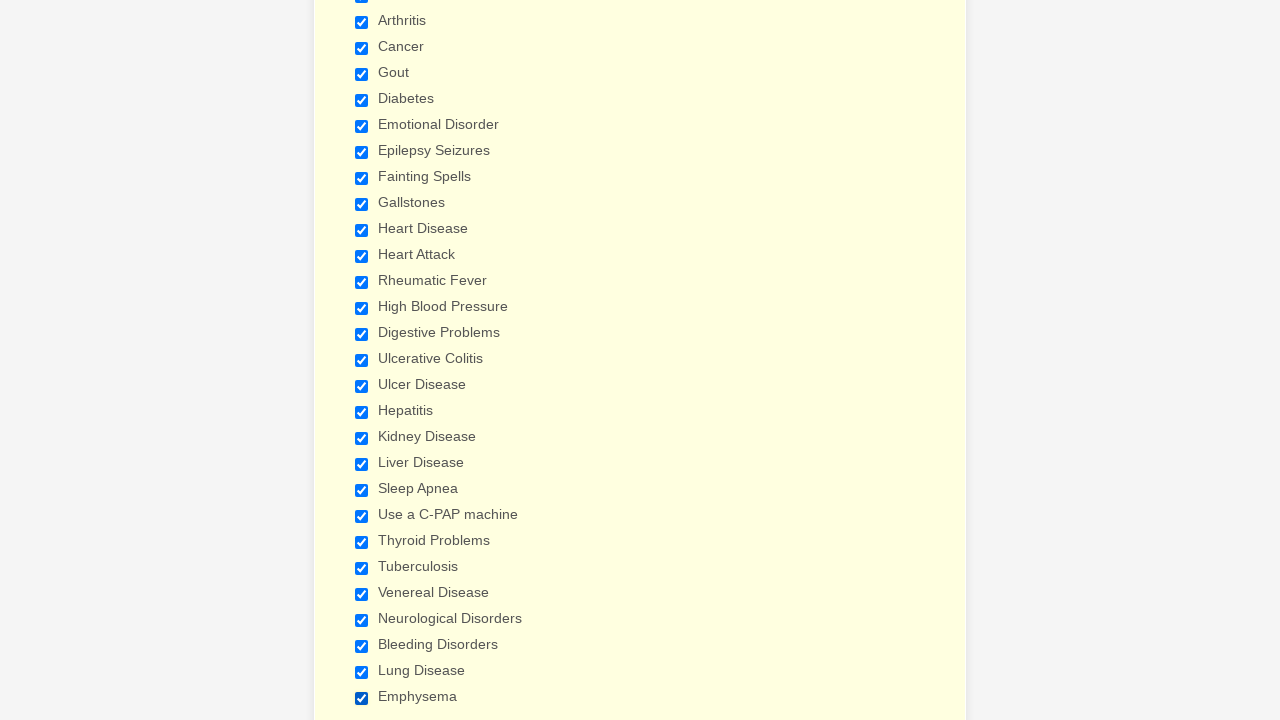

Verified checkbox 6 is selected
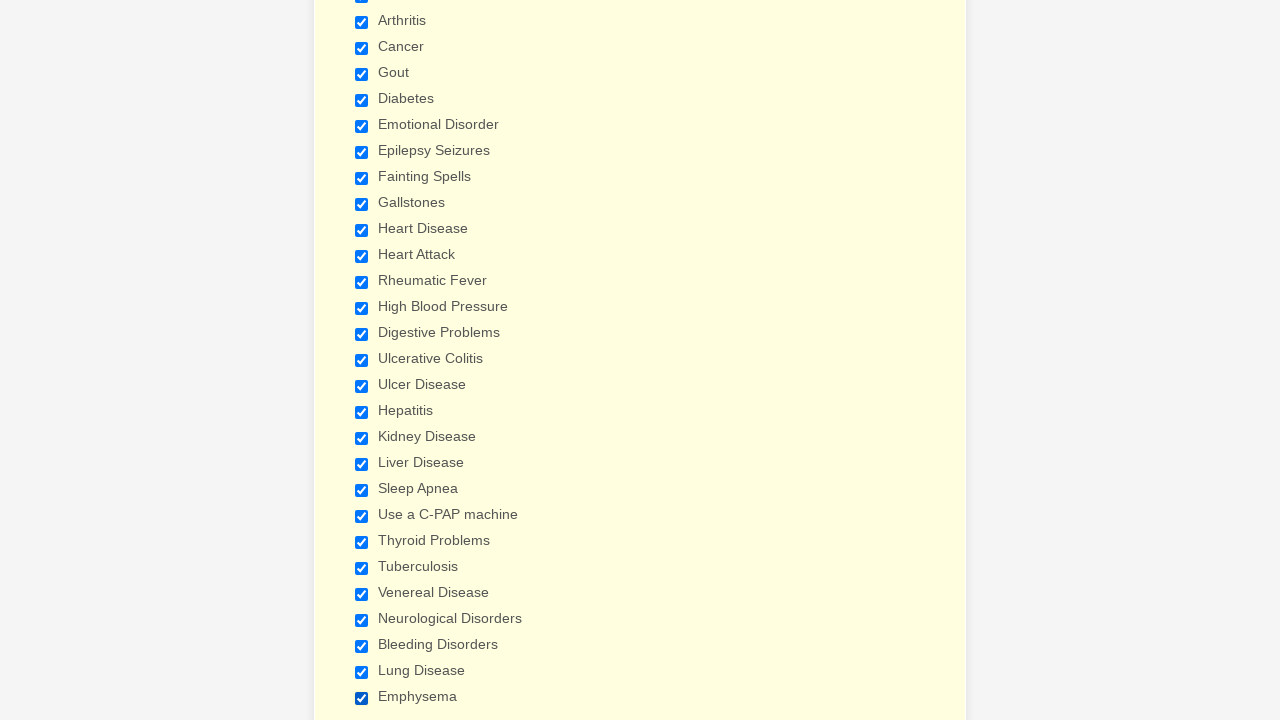

Verified checkbox 7 is selected
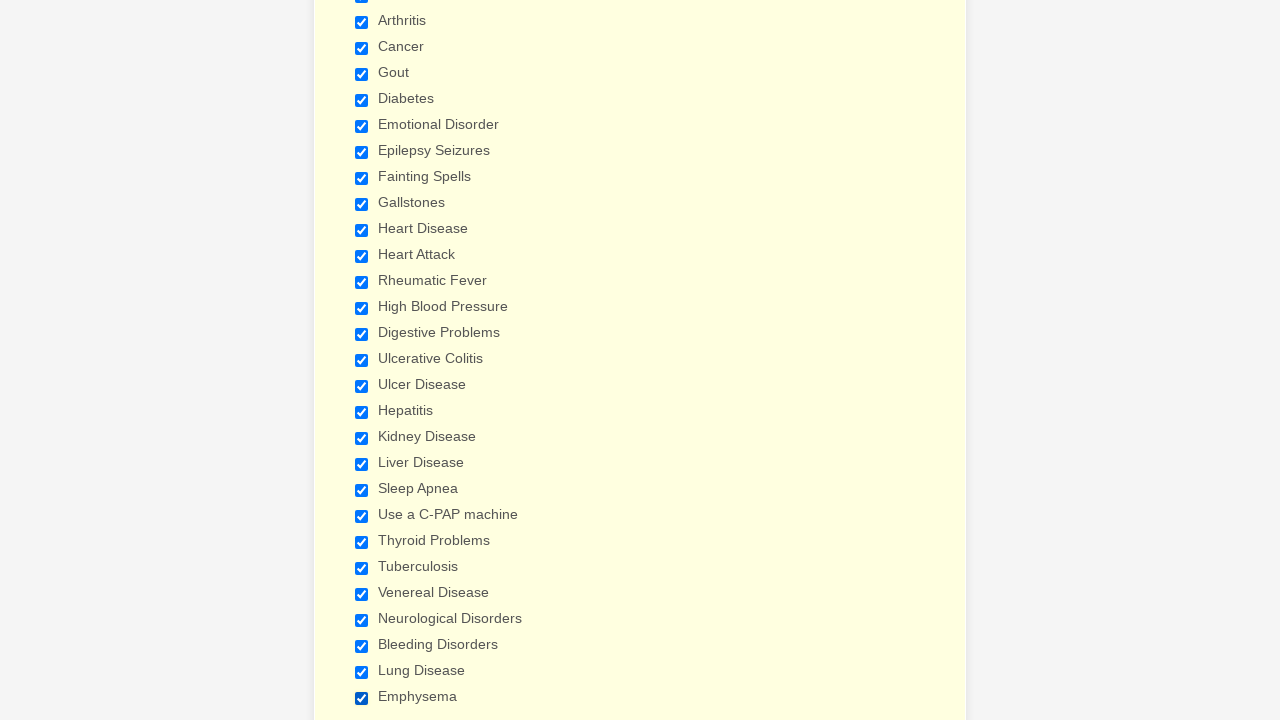

Verified checkbox 8 is selected
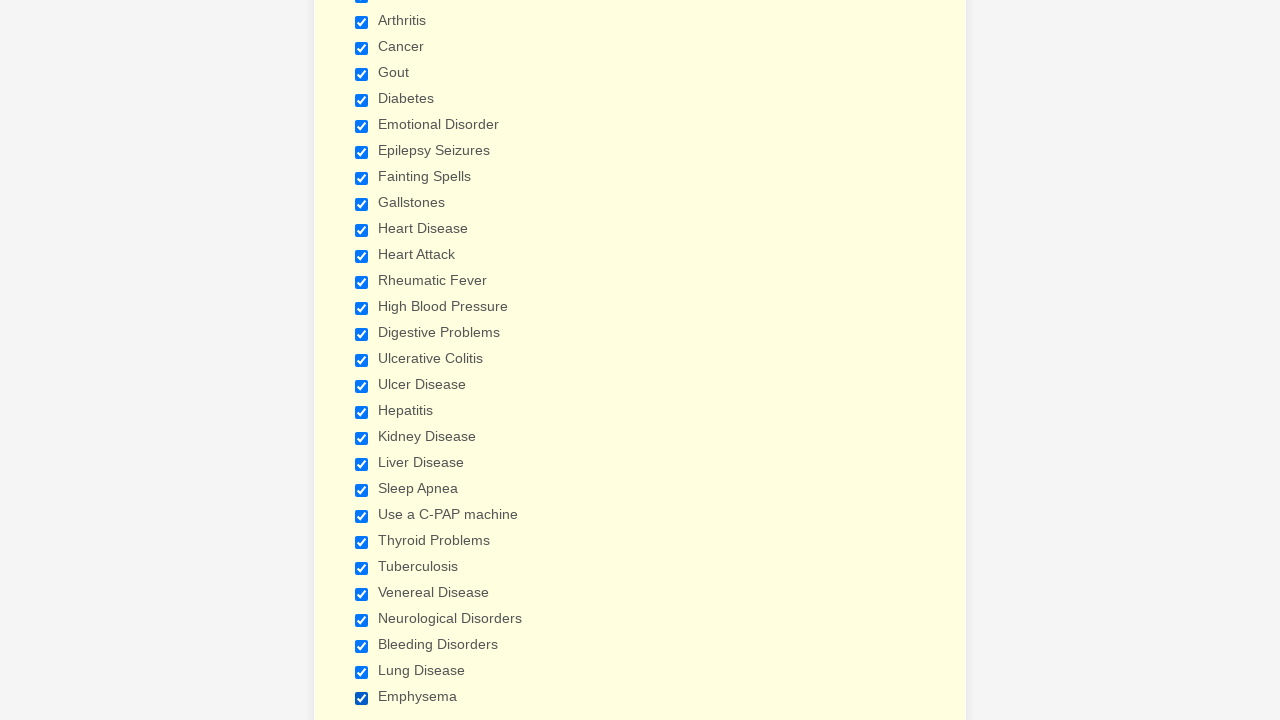

Verified checkbox 9 is selected
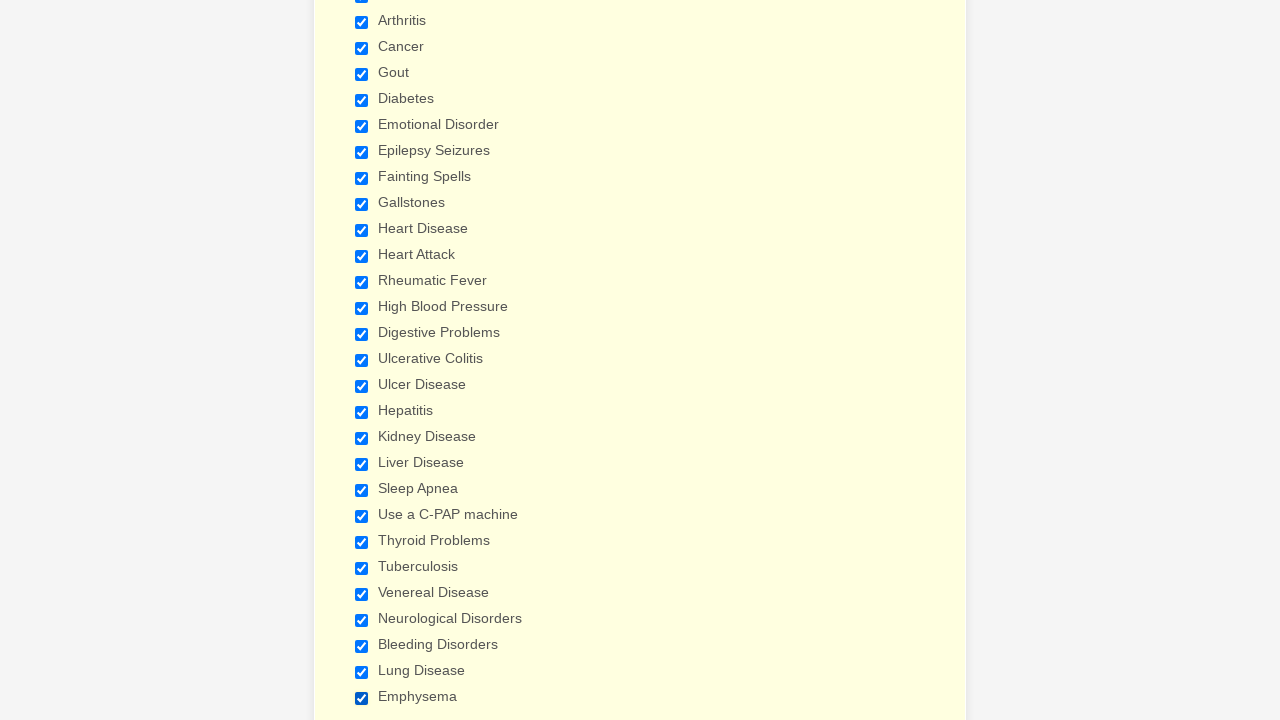

Verified checkbox 10 is selected
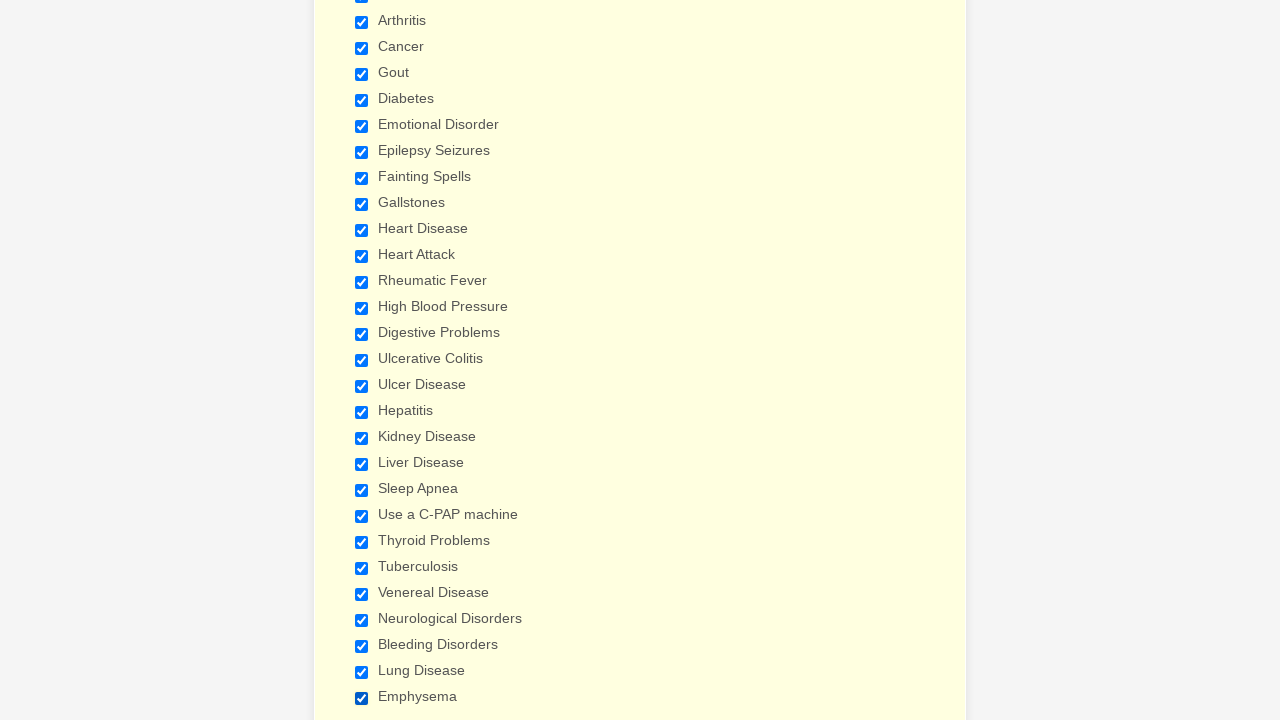

Verified checkbox 11 is selected
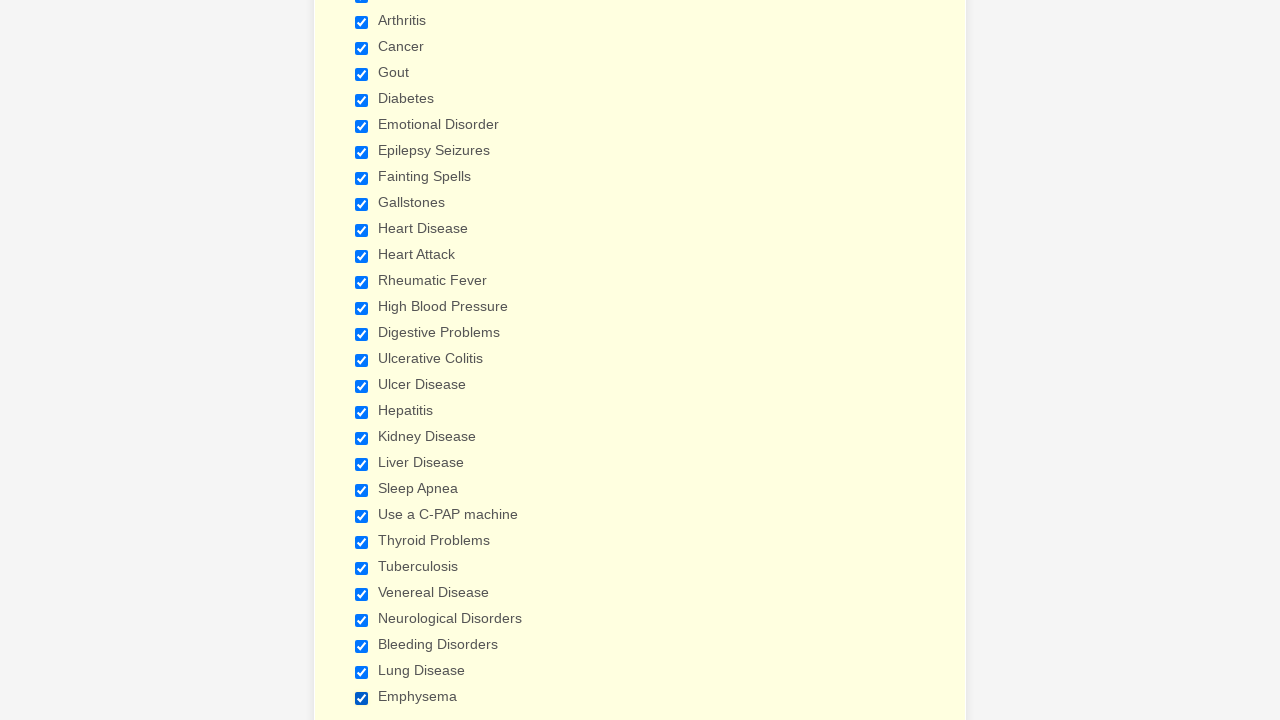

Verified checkbox 12 is selected
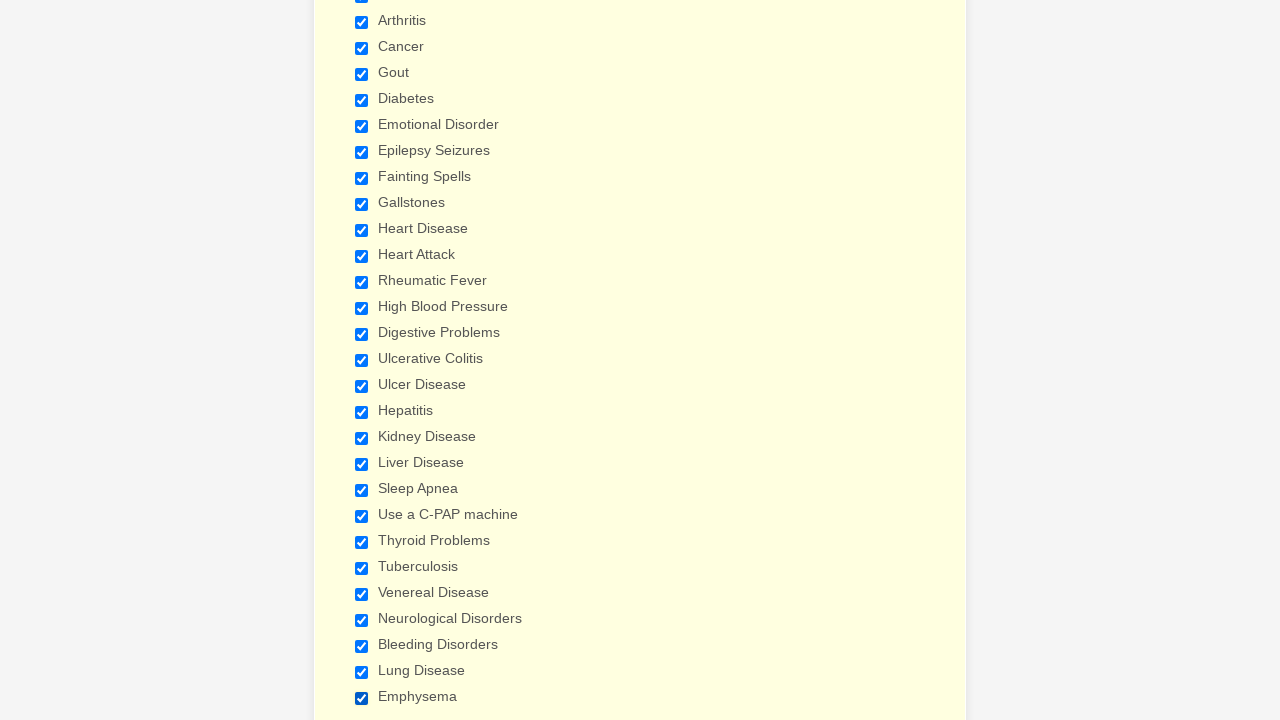

Verified checkbox 13 is selected
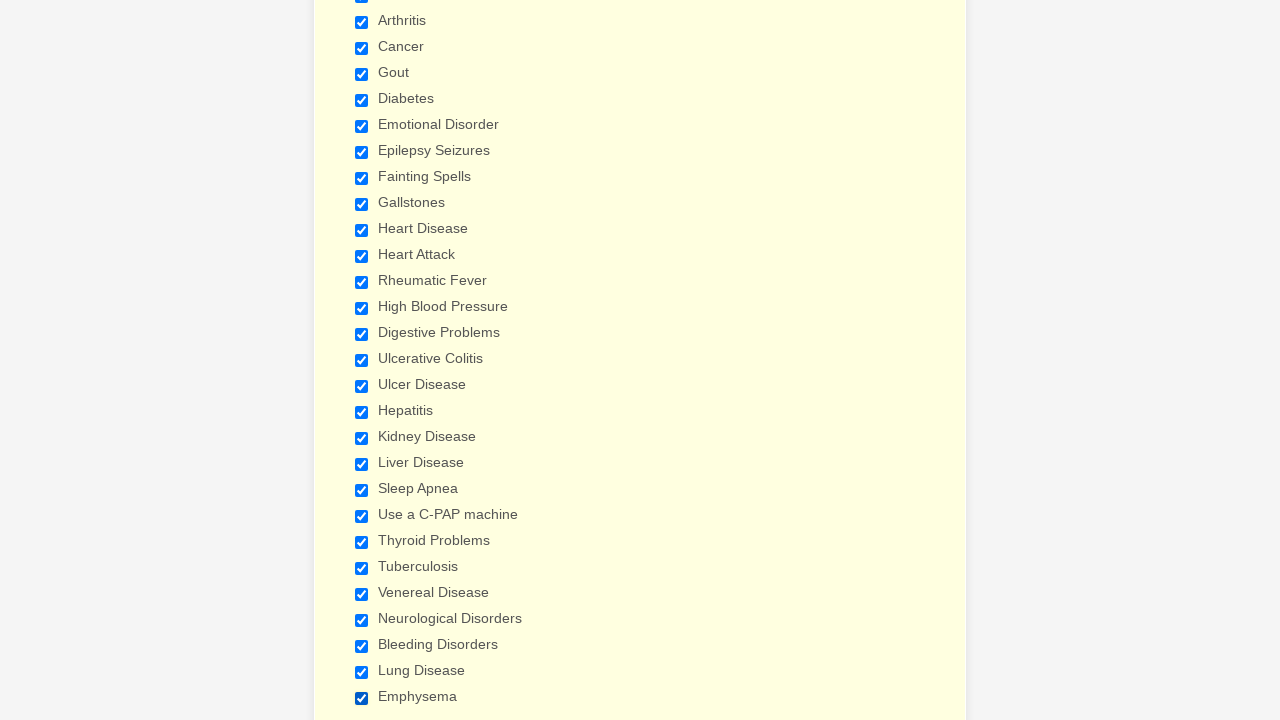

Verified checkbox 14 is selected
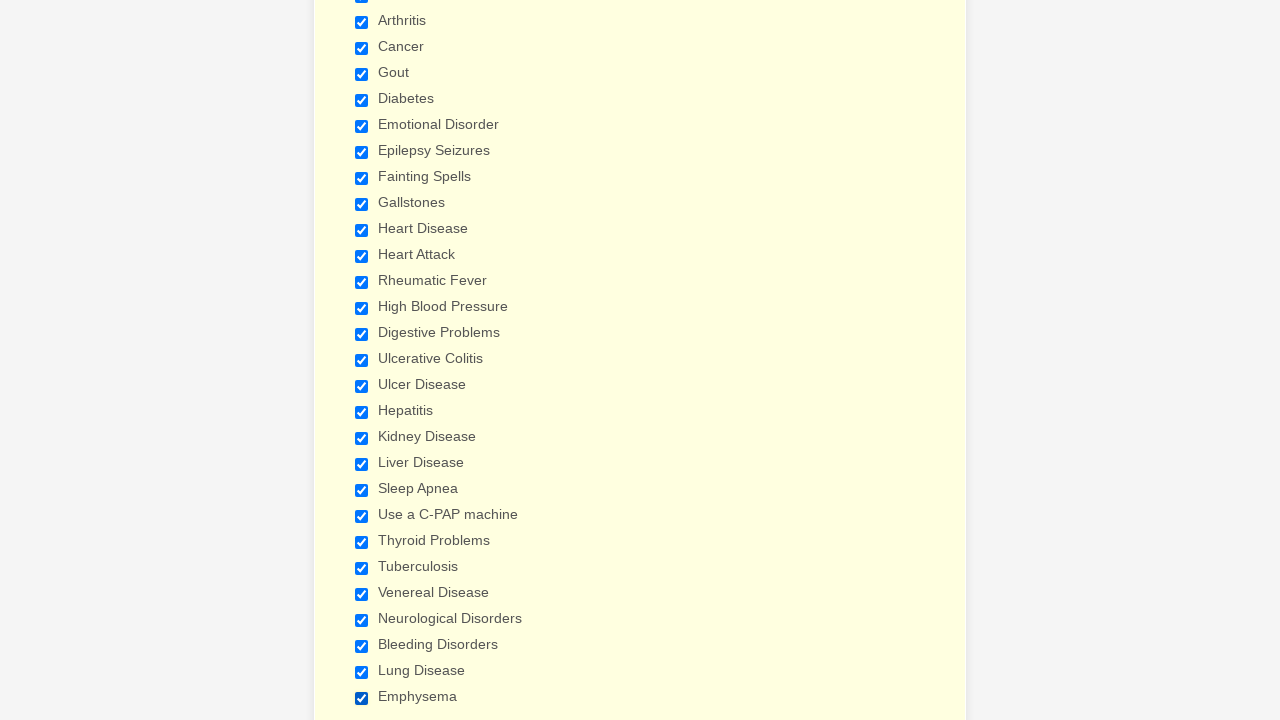

Verified checkbox 15 is selected
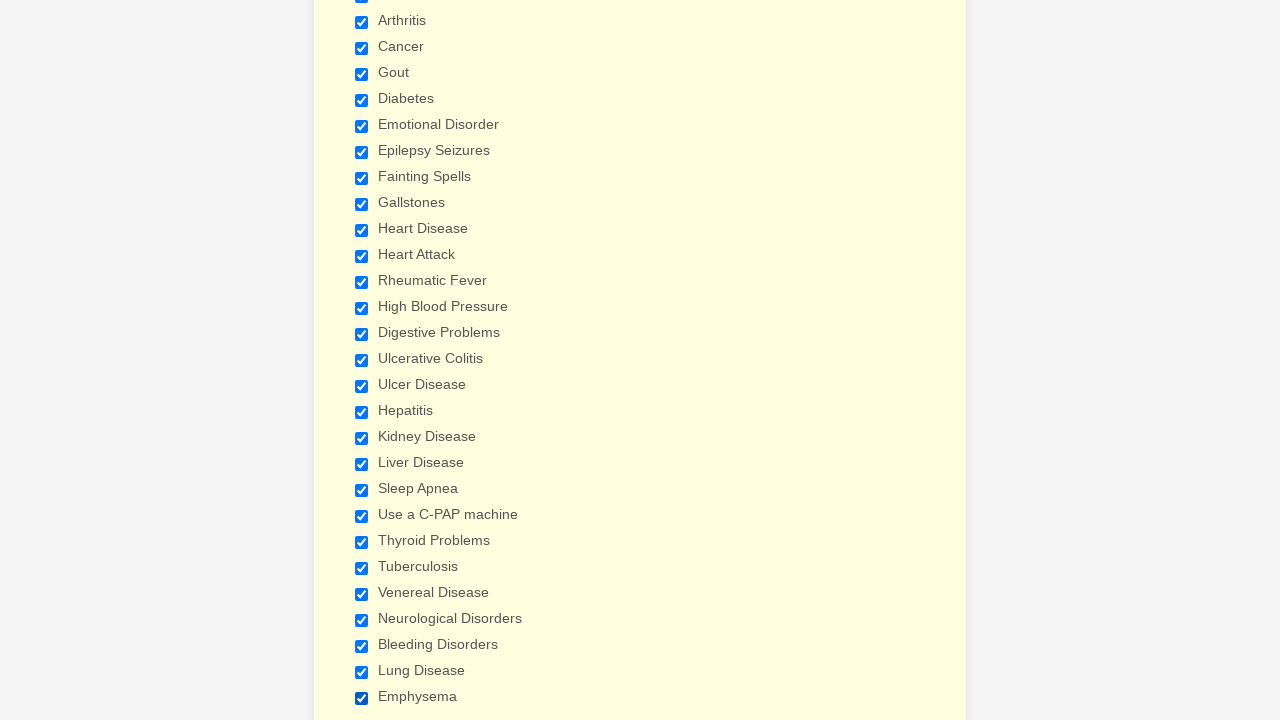

Verified checkbox 16 is selected
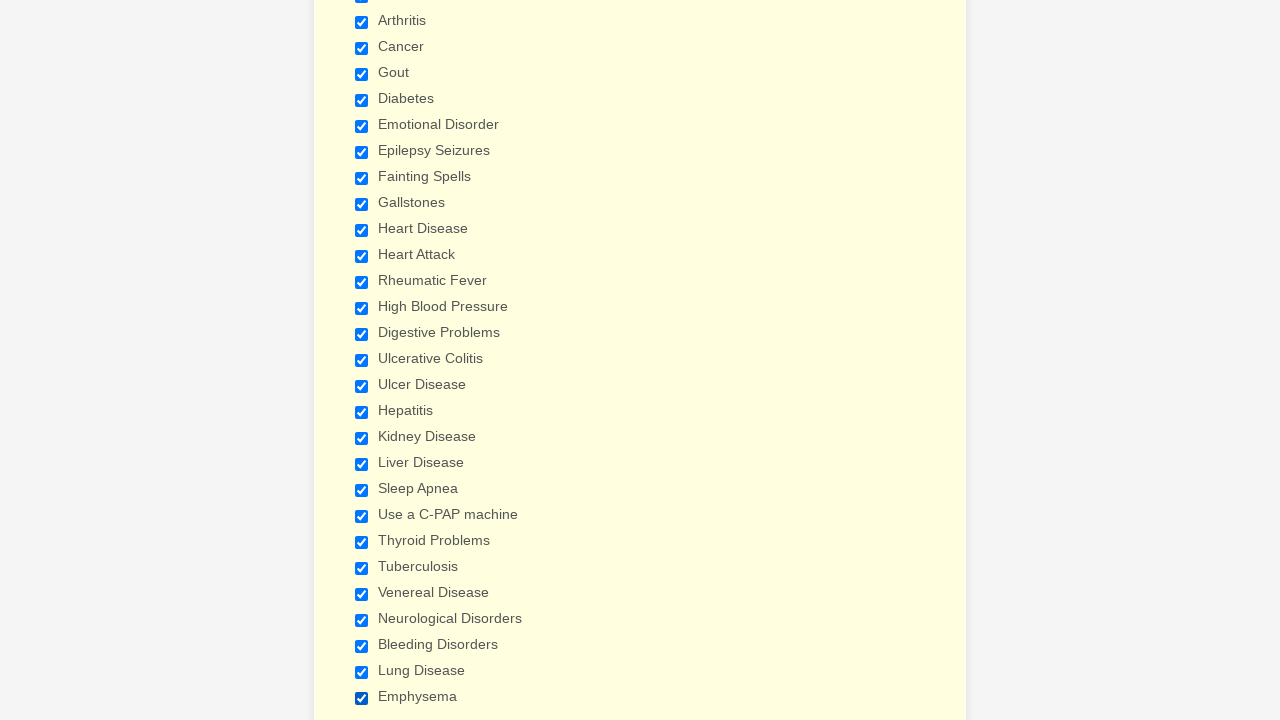

Verified checkbox 17 is selected
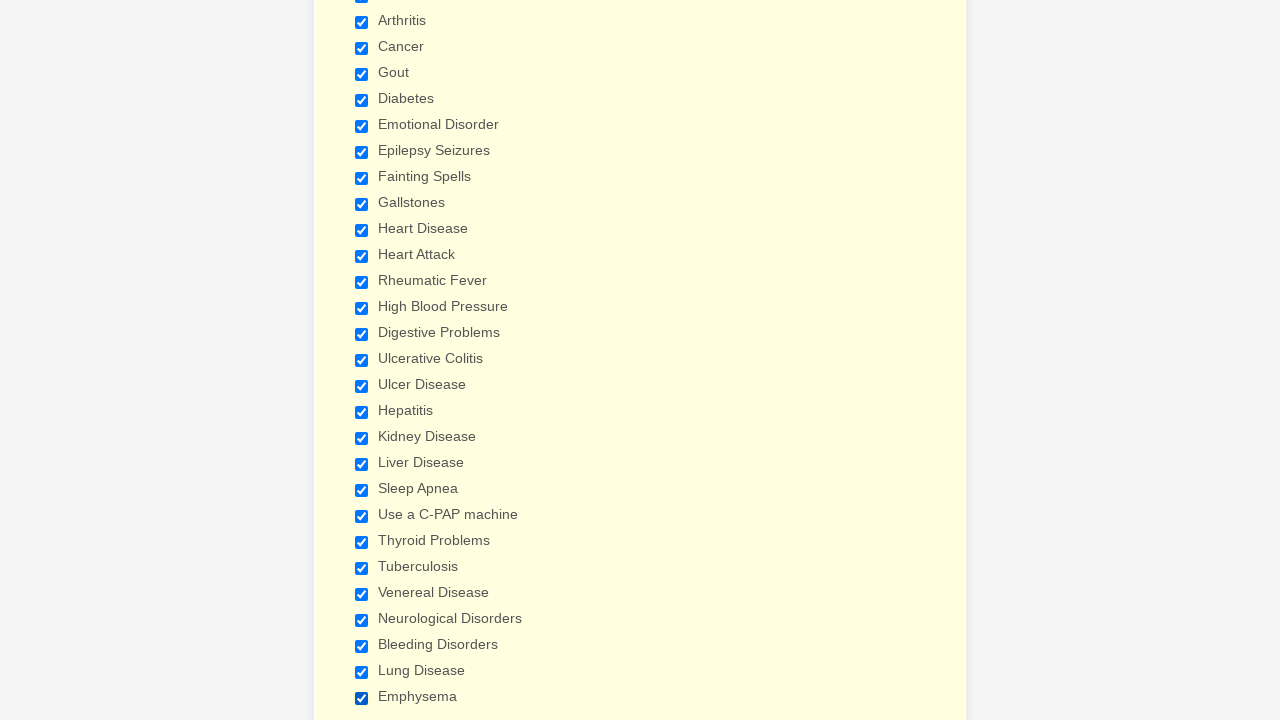

Verified checkbox 18 is selected
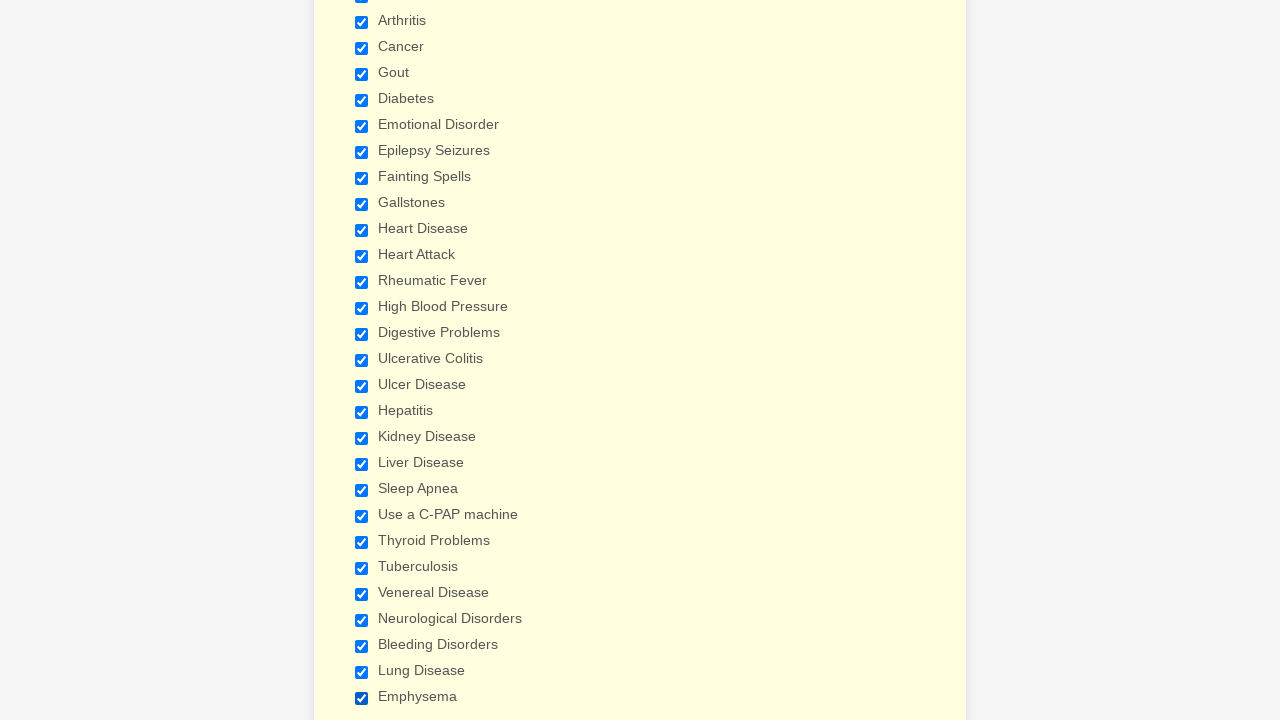

Verified checkbox 19 is selected
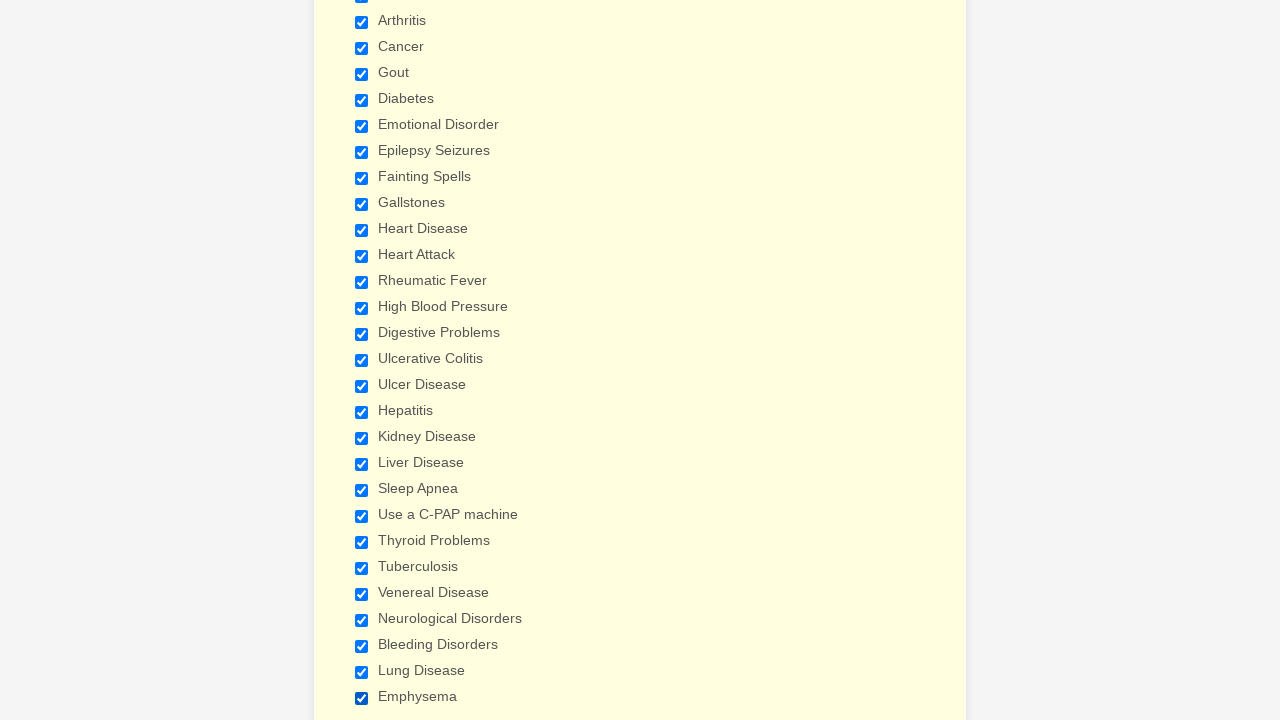

Verified checkbox 20 is selected
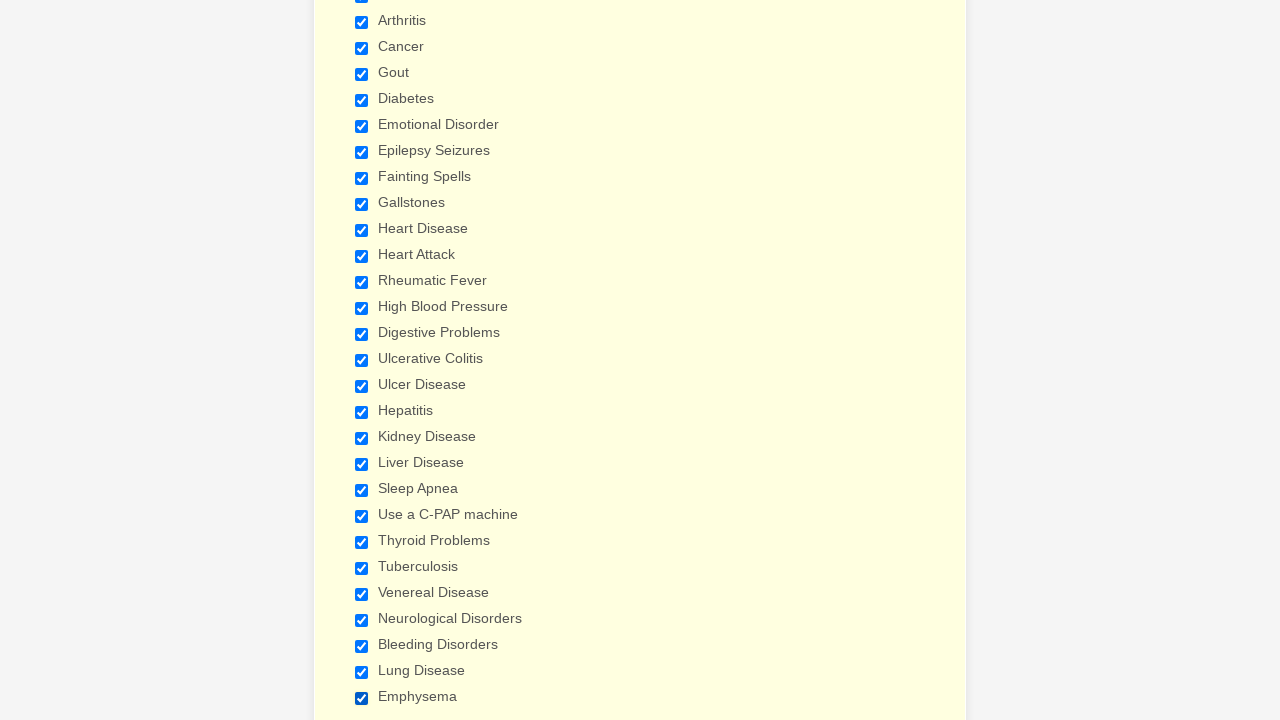

Verified checkbox 21 is selected
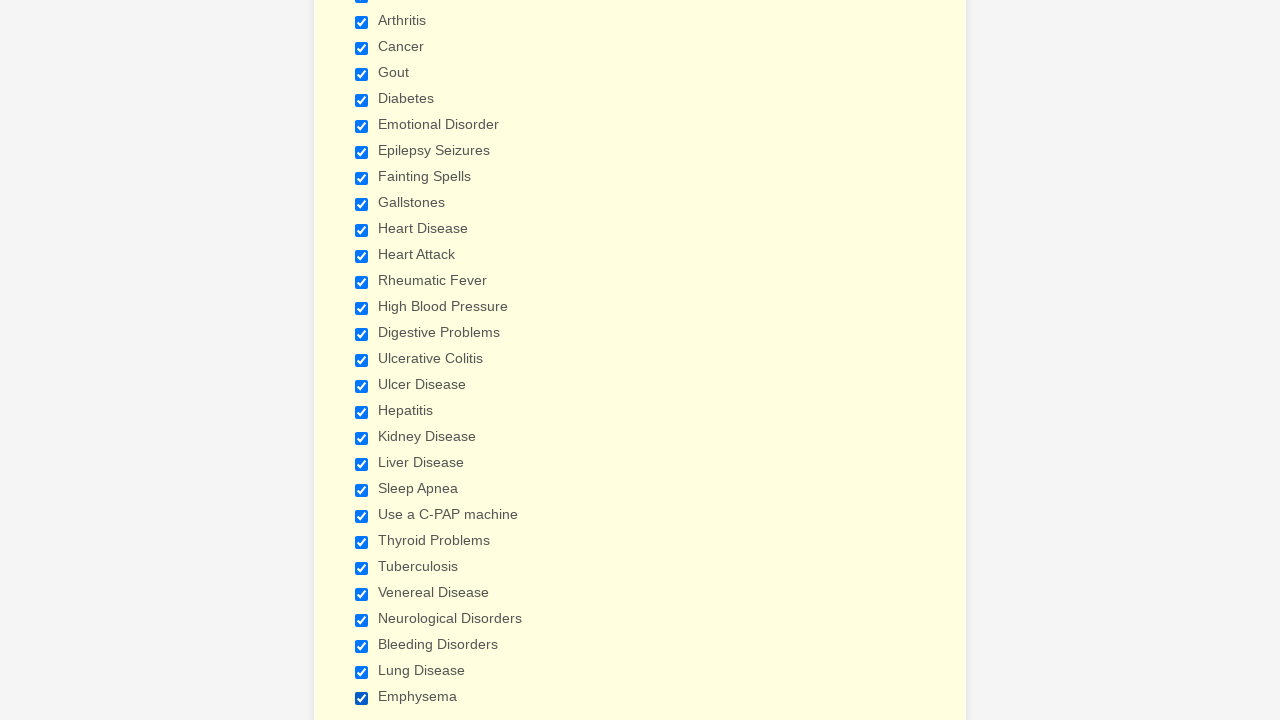

Verified checkbox 22 is selected
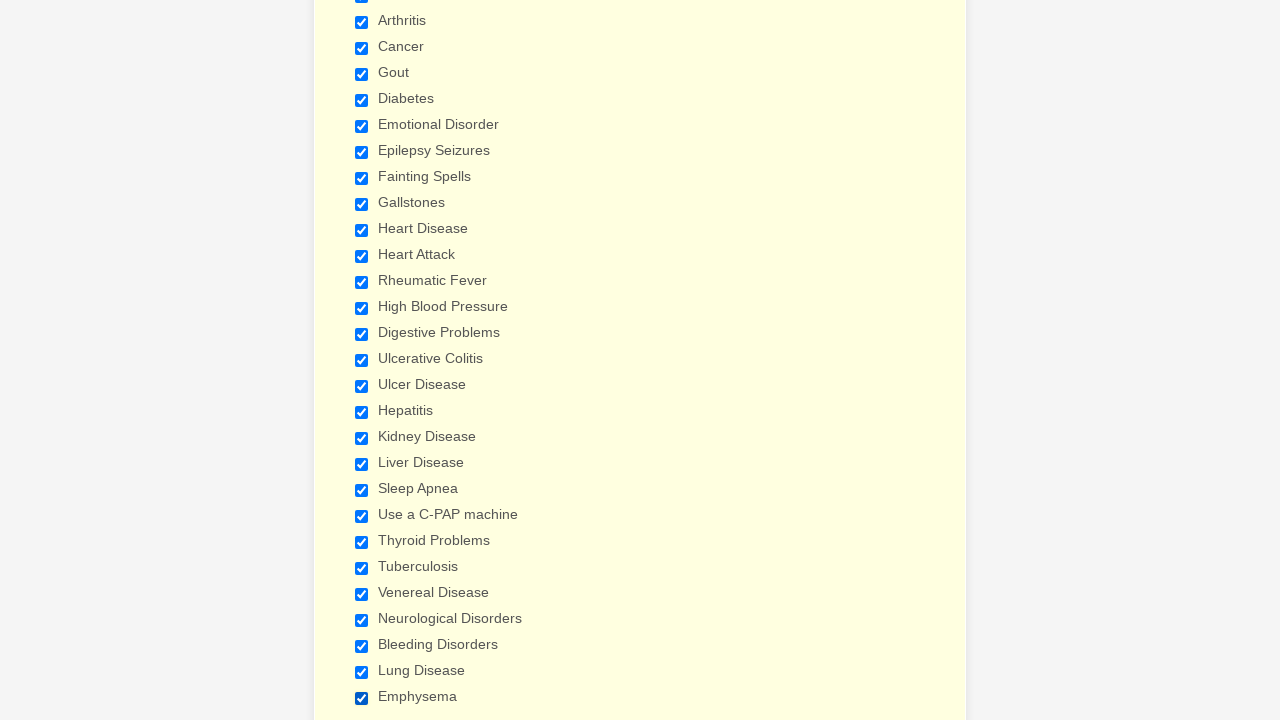

Verified checkbox 23 is selected
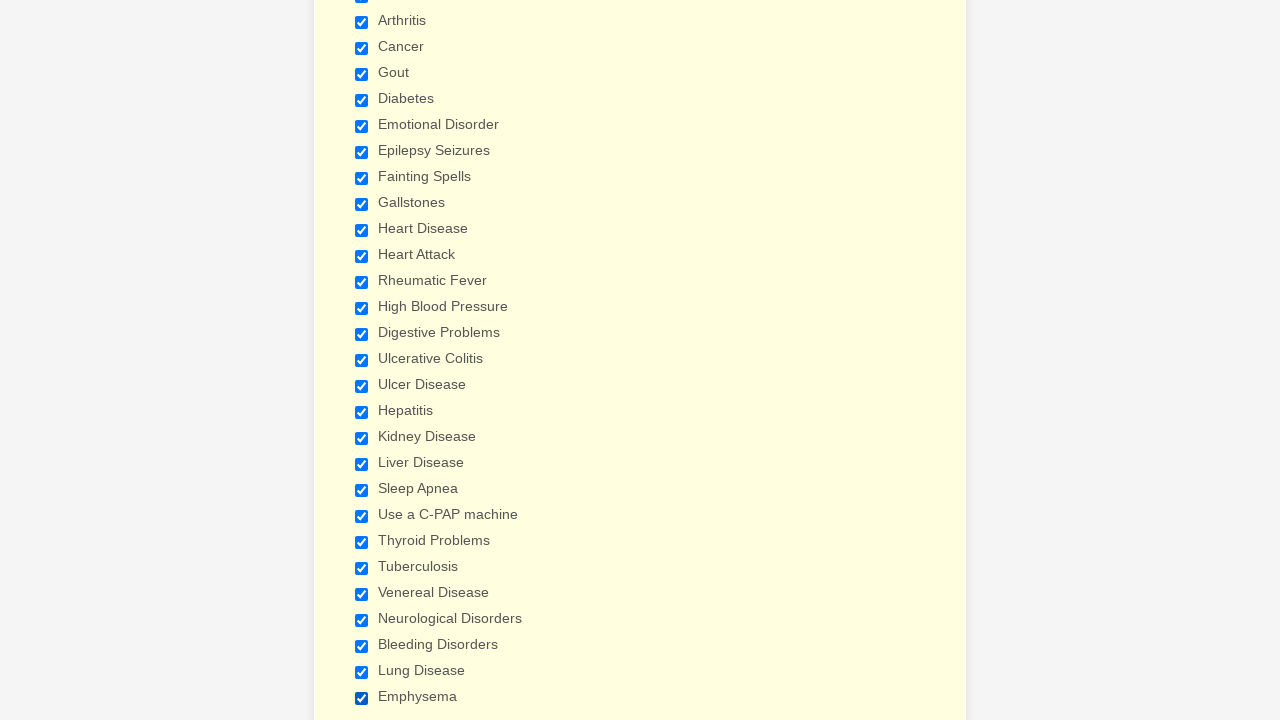

Verified checkbox 24 is selected
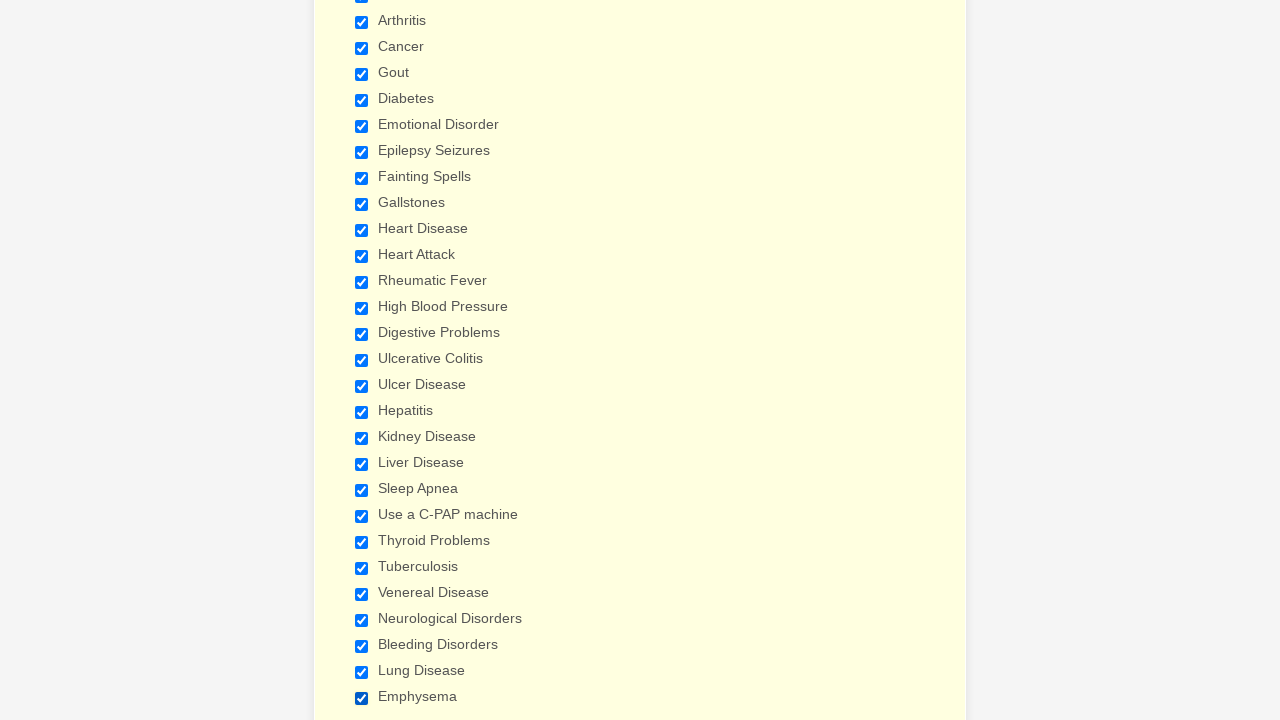

Verified checkbox 25 is selected
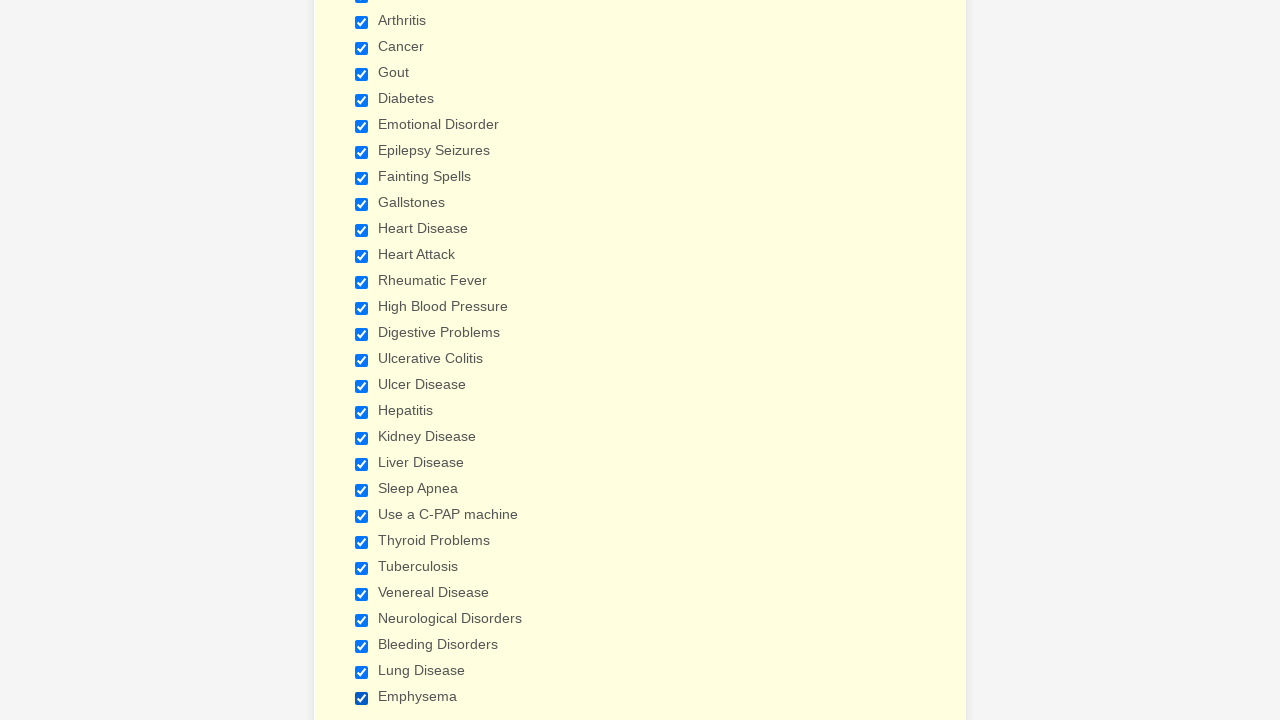

Verified checkbox 26 is selected
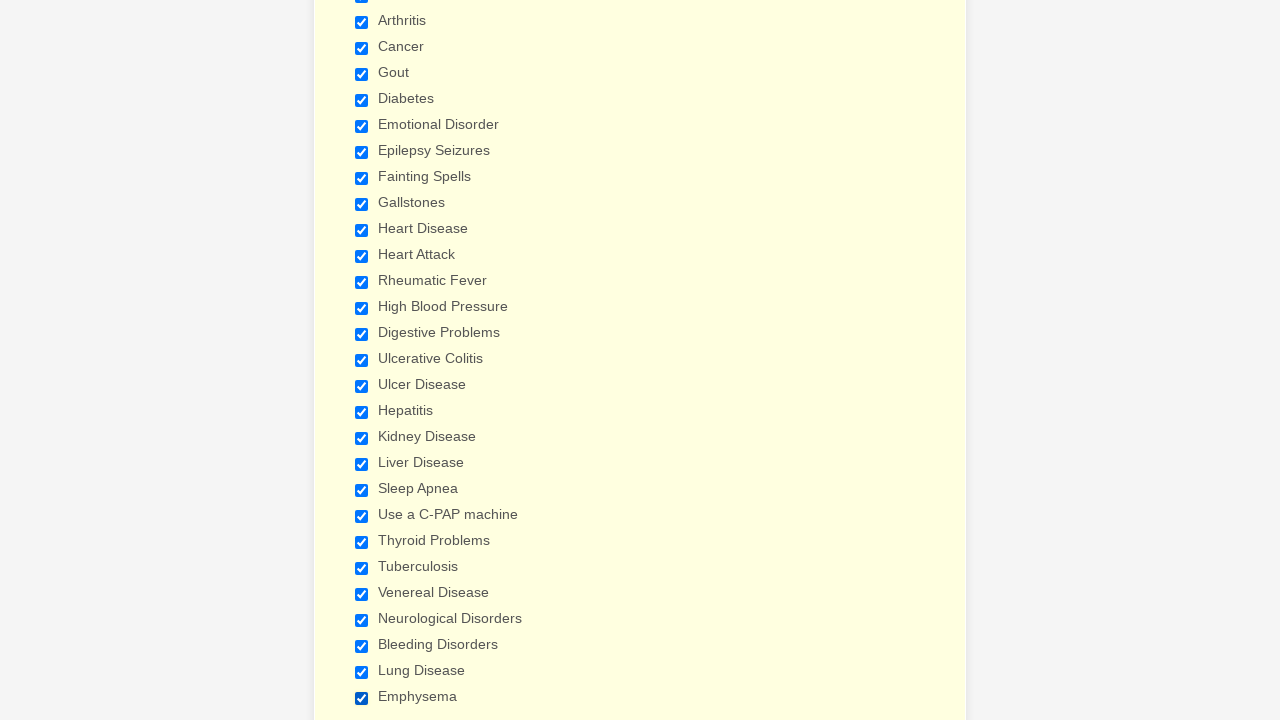

Verified checkbox 27 is selected
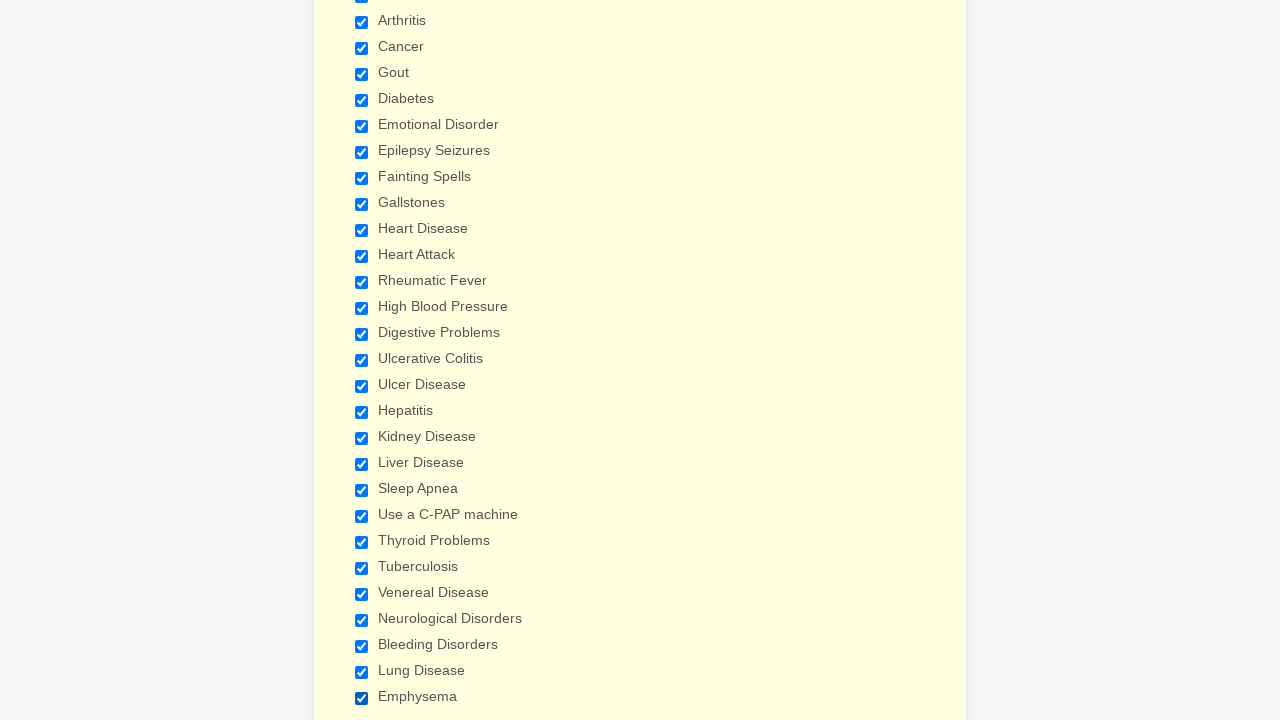

Verified checkbox 28 is selected
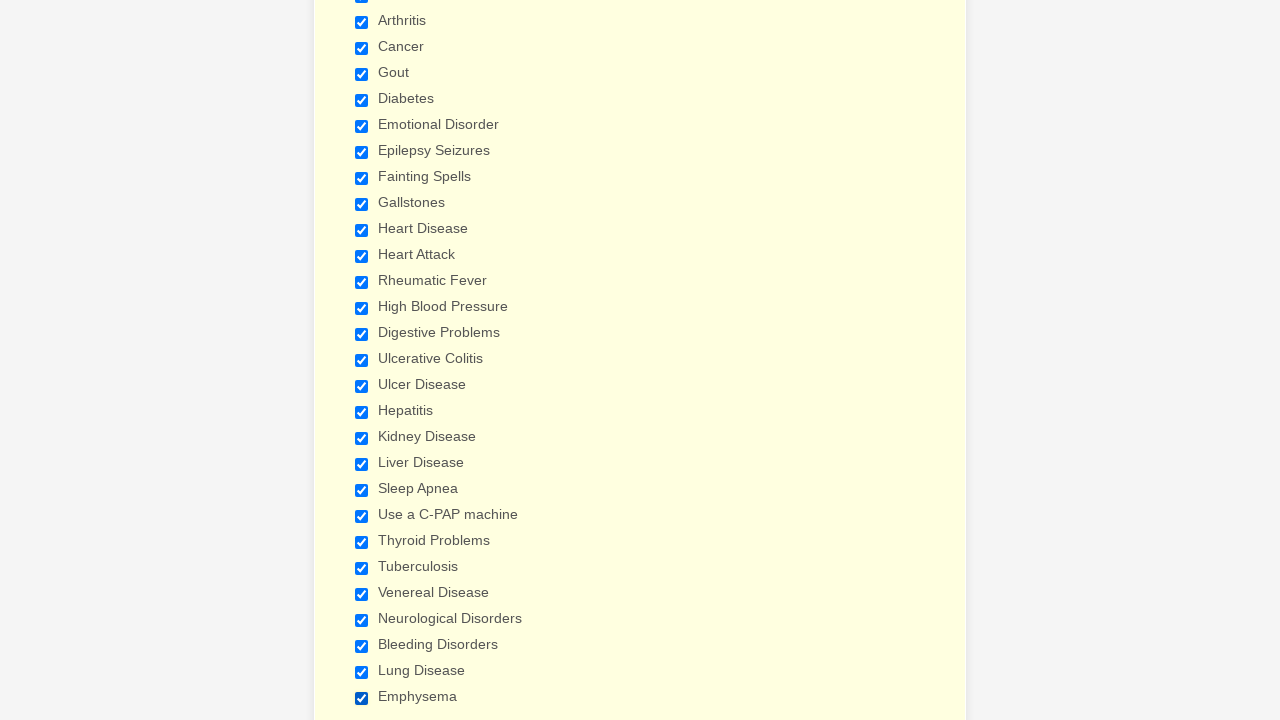

Scrolled checkbox 0 into view
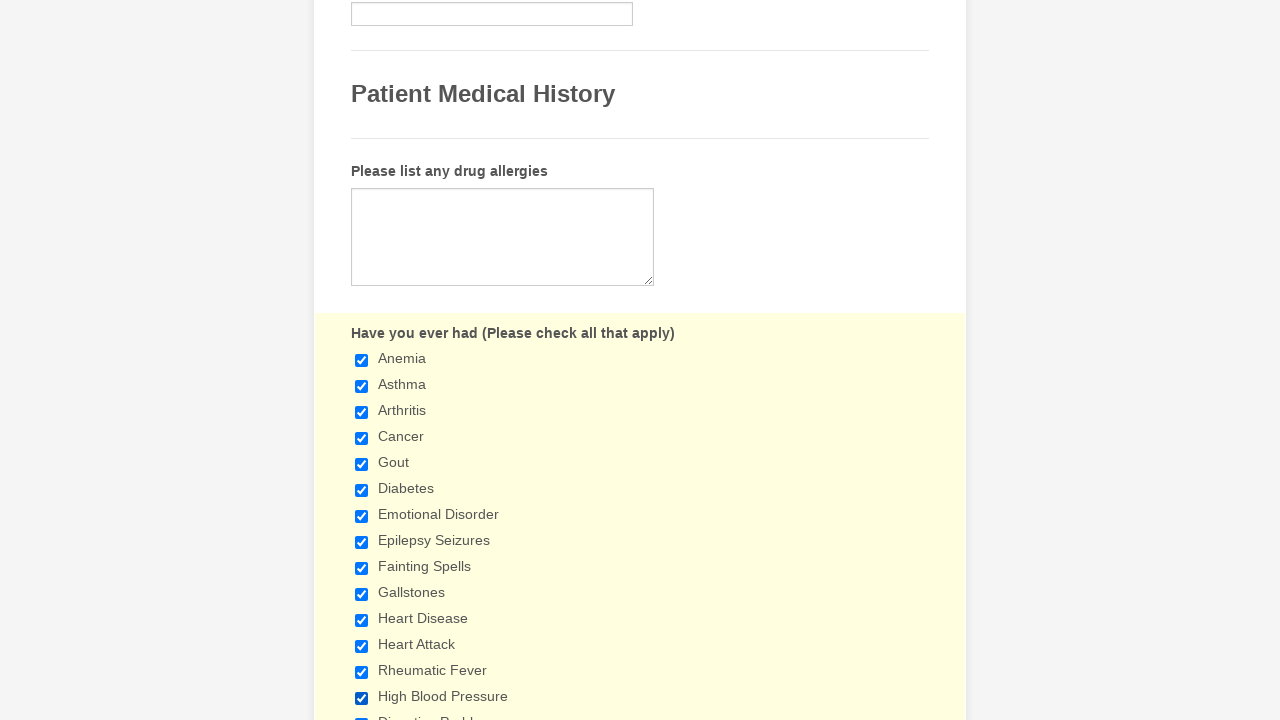

Deselected checkbox 0 at (362, 360) on input[type='checkbox'] >> nth=0
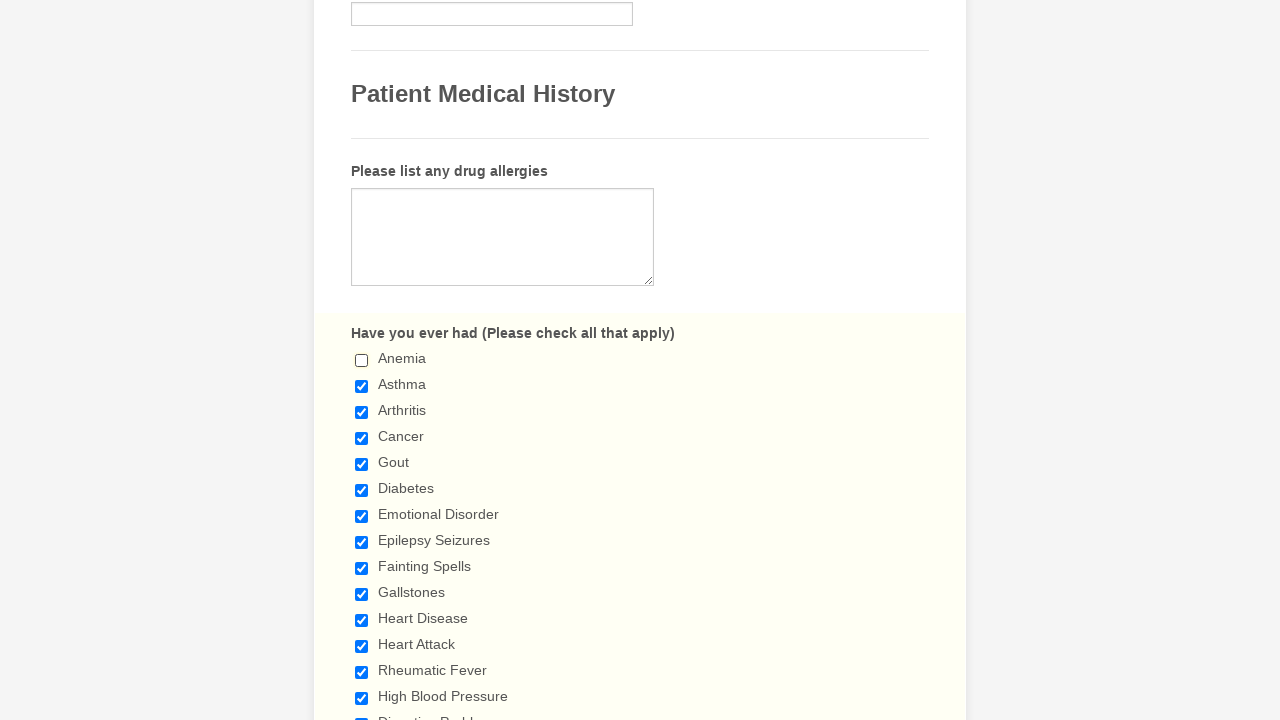

Scrolled checkbox 1 into view
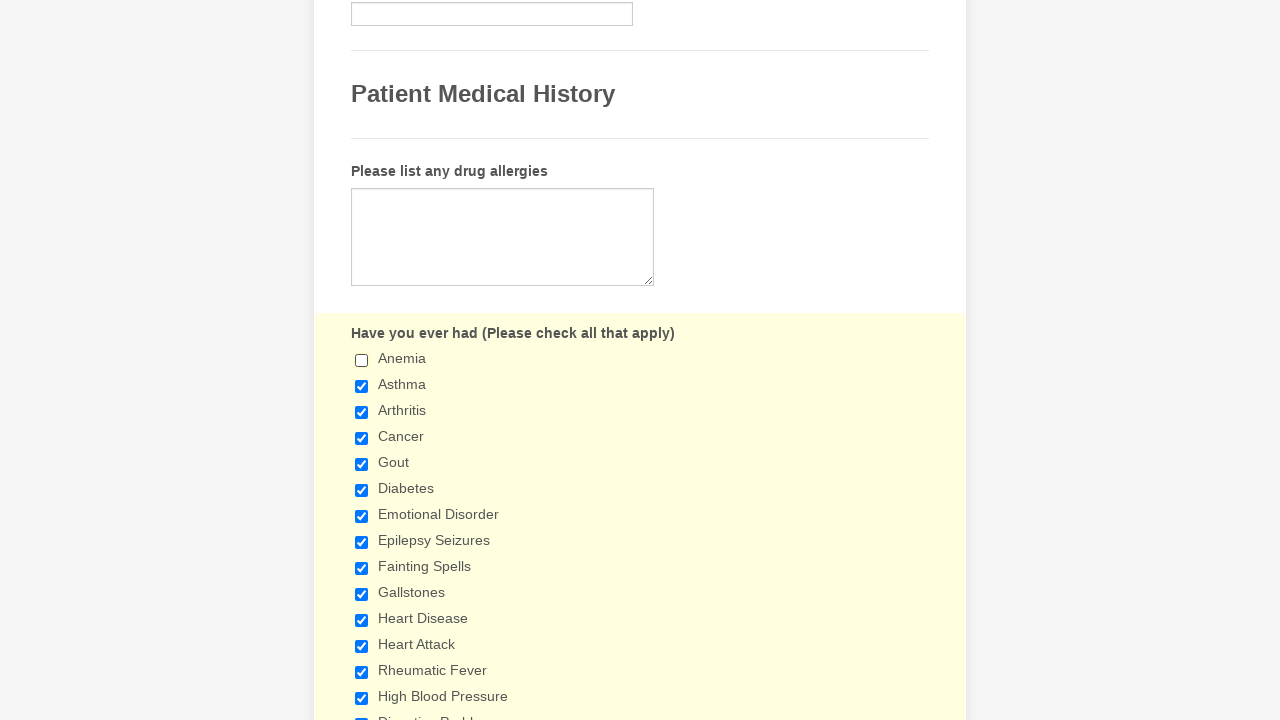

Deselected checkbox 1 at (362, 386) on input[type='checkbox'] >> nth=1
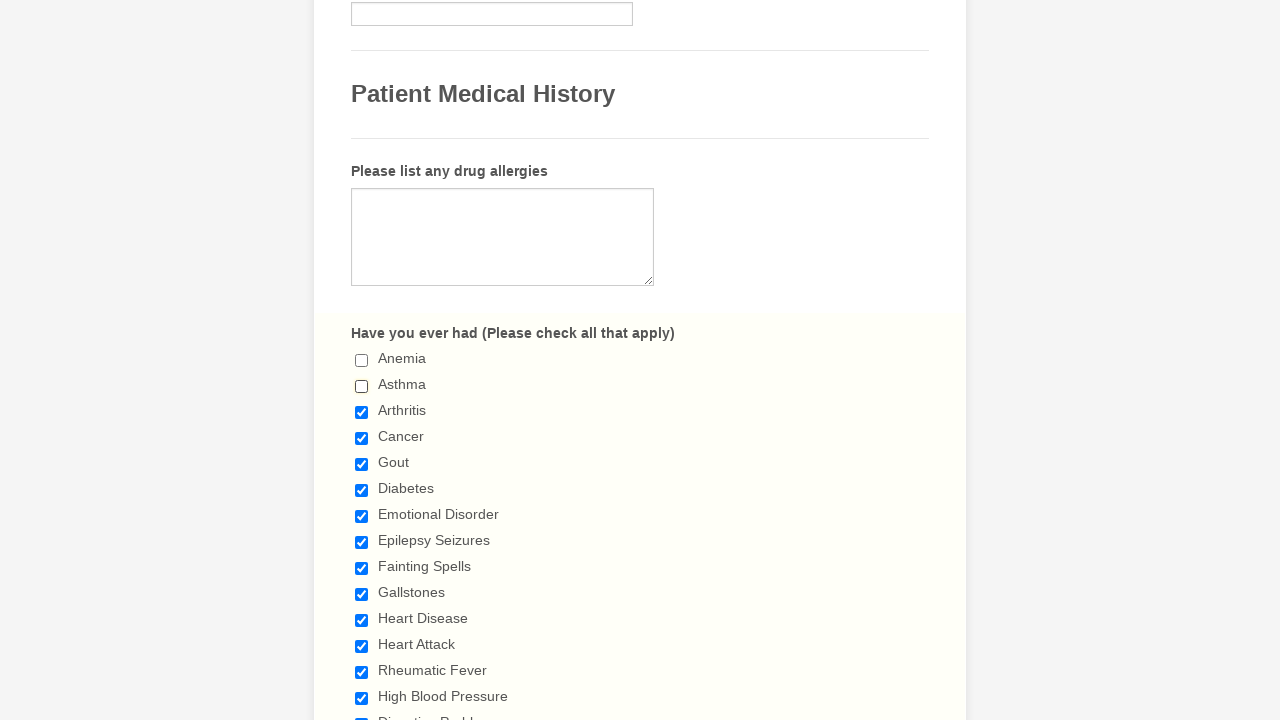

Scrolled checkbox 2 into view
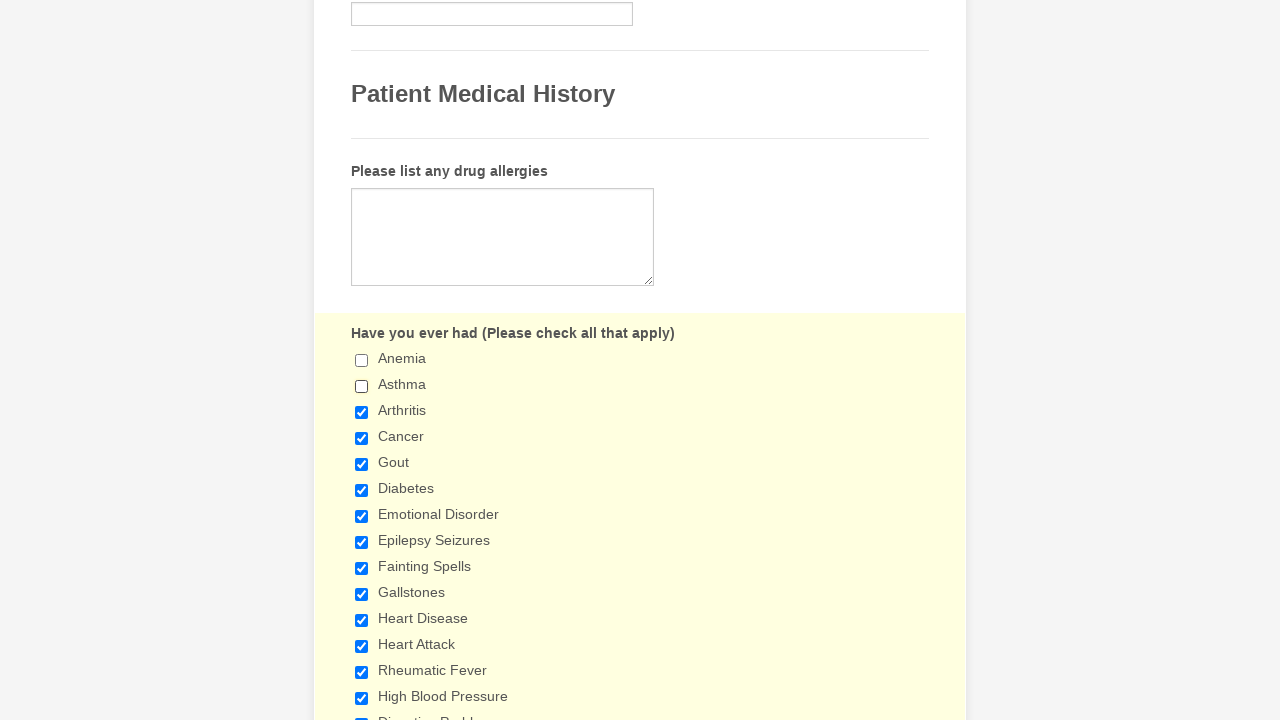

Deselected checkbox 2 at (362, 412) on input[type='checkbox'] >> nth=2
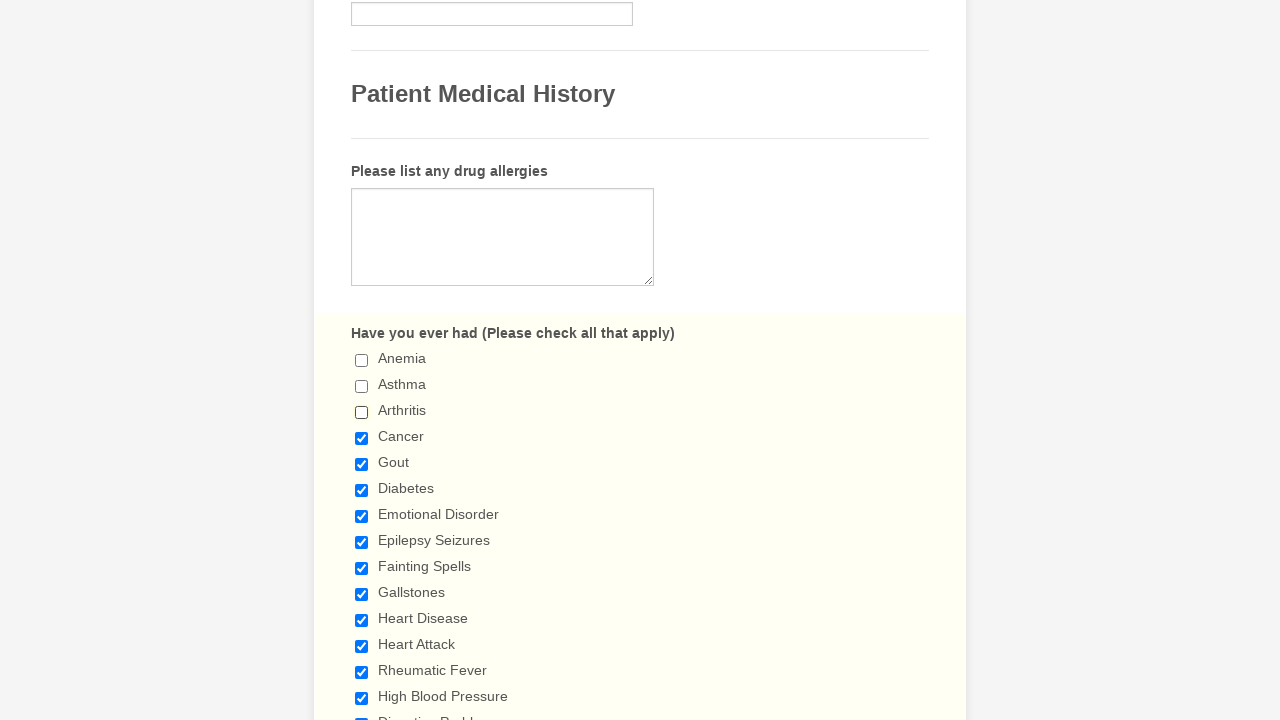

Scrolled checkbox 3 into view
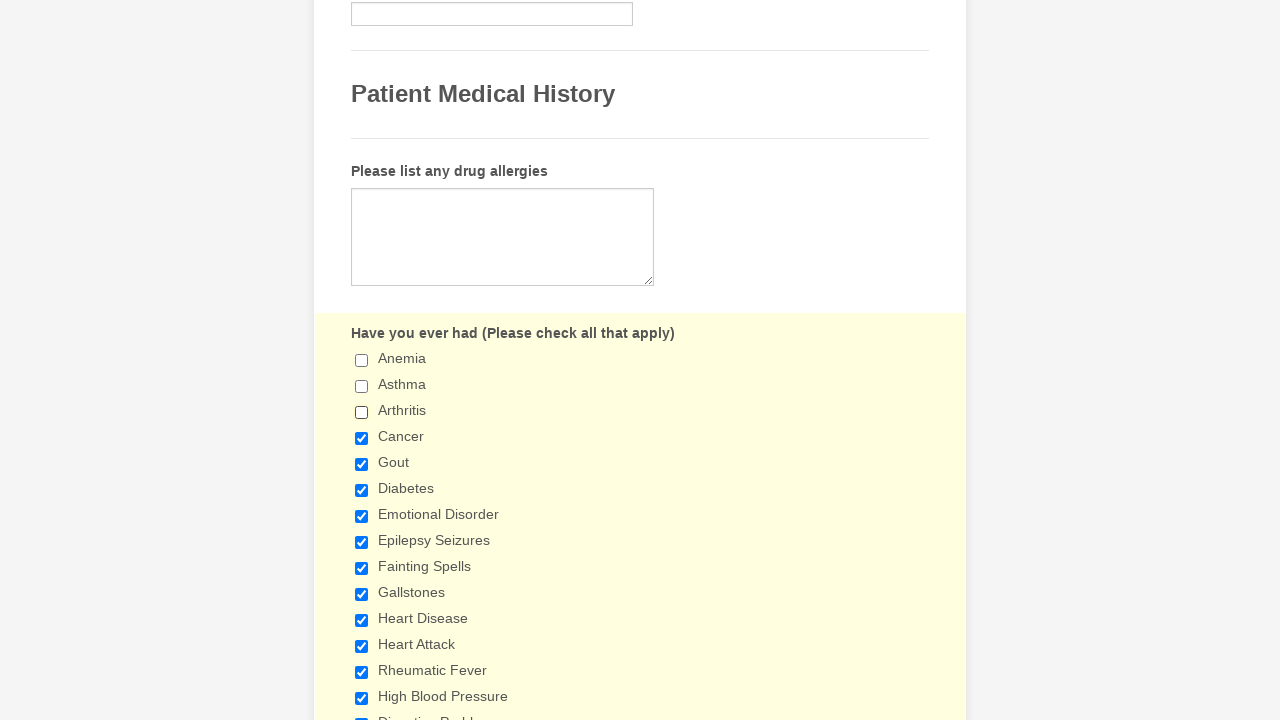

Deselected checkbox 3 at (362, 438) on input[type='checkbox'] >> nth=3
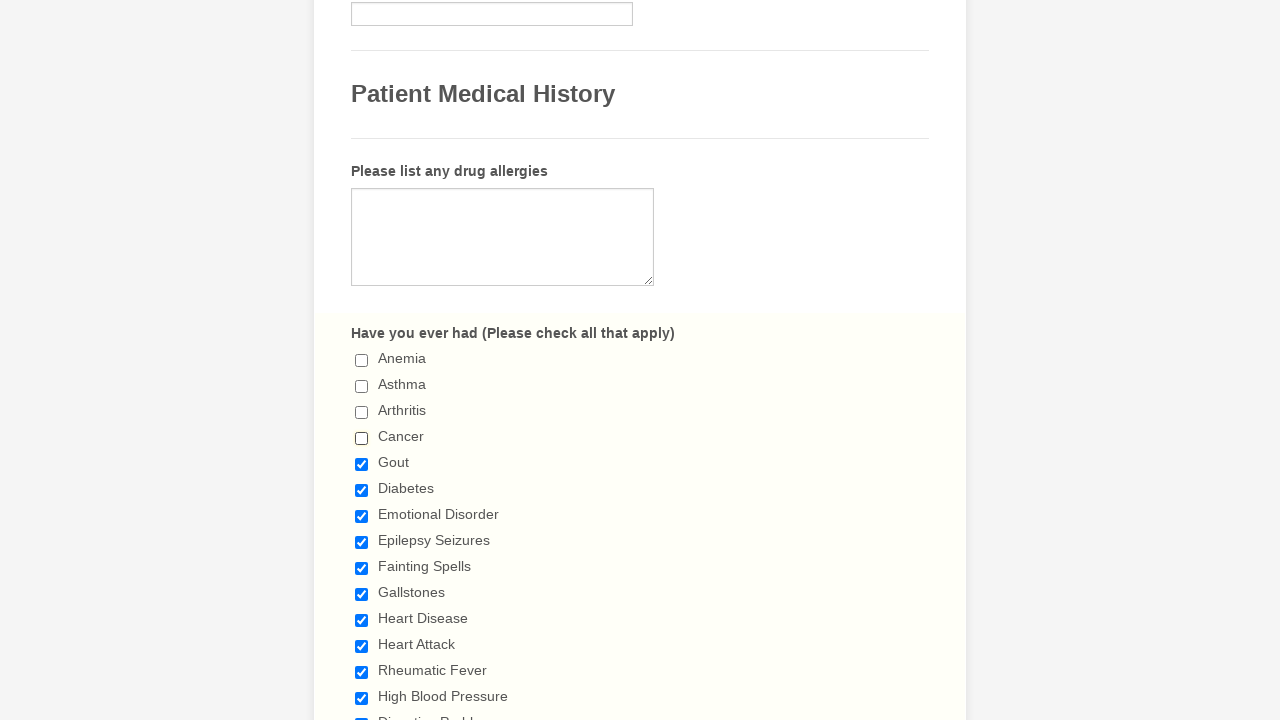

Scrolled checkbox 4 into view
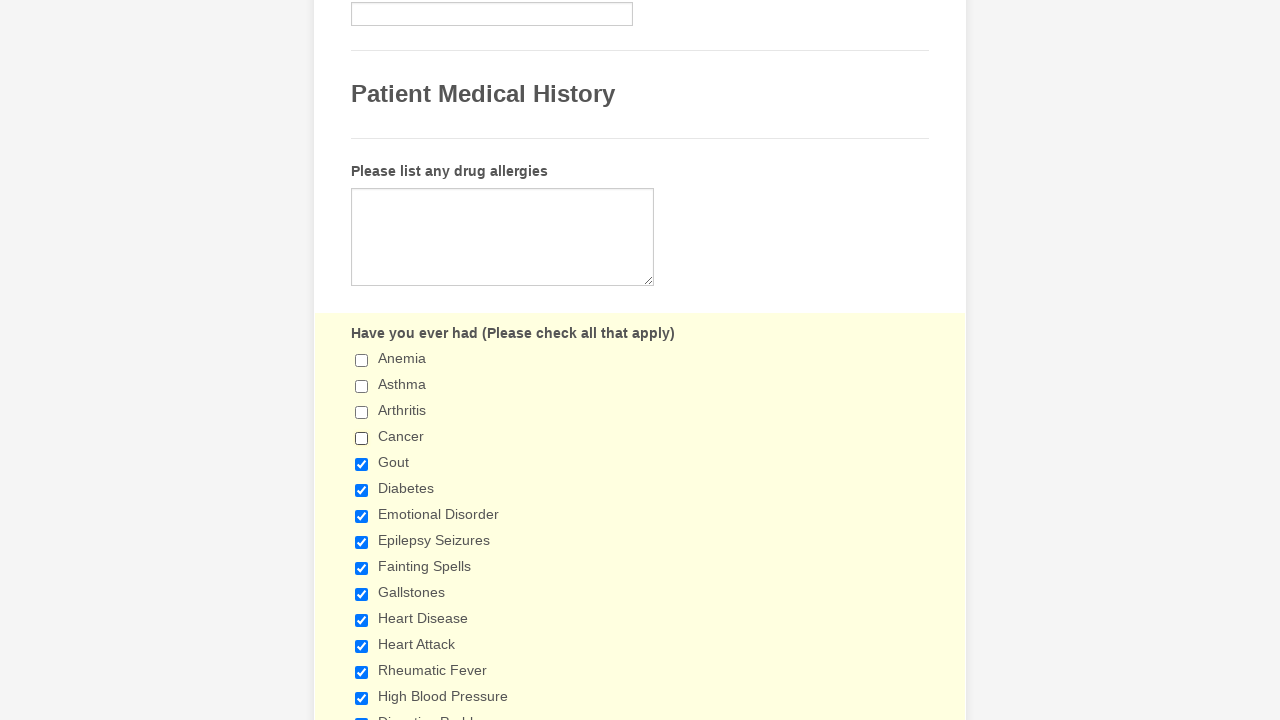

Deselected checkbox 4 at (362, 464) on input[type='checkbox'] >> nth=4
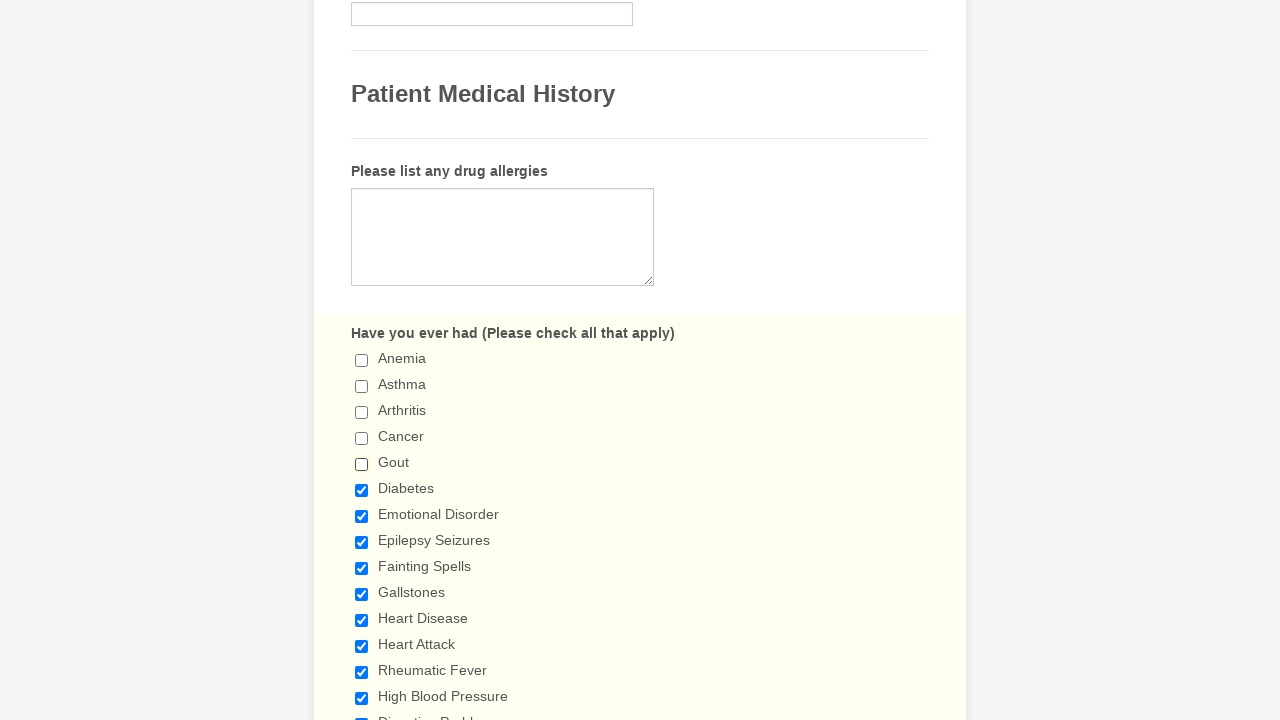

Scrolled checkbox 5 into view
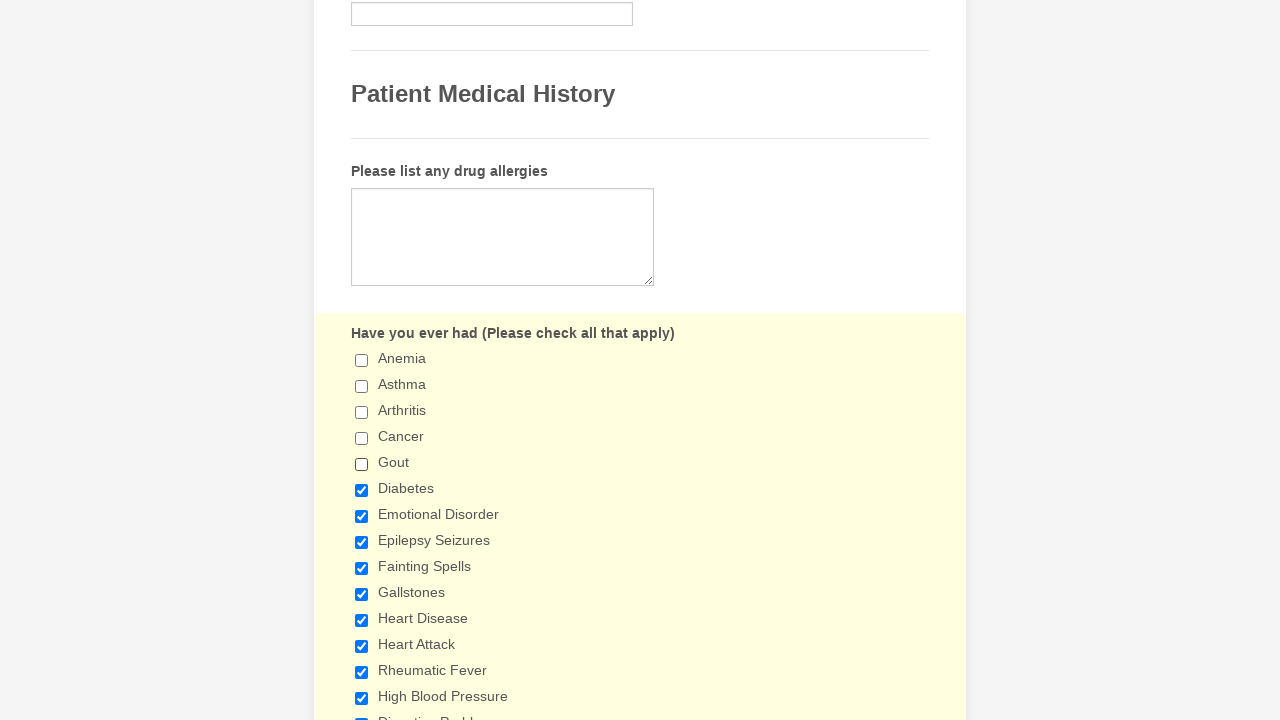

Deselected checkbox 5 at (362, 490) on input[type='checkbox'] >> nth=5
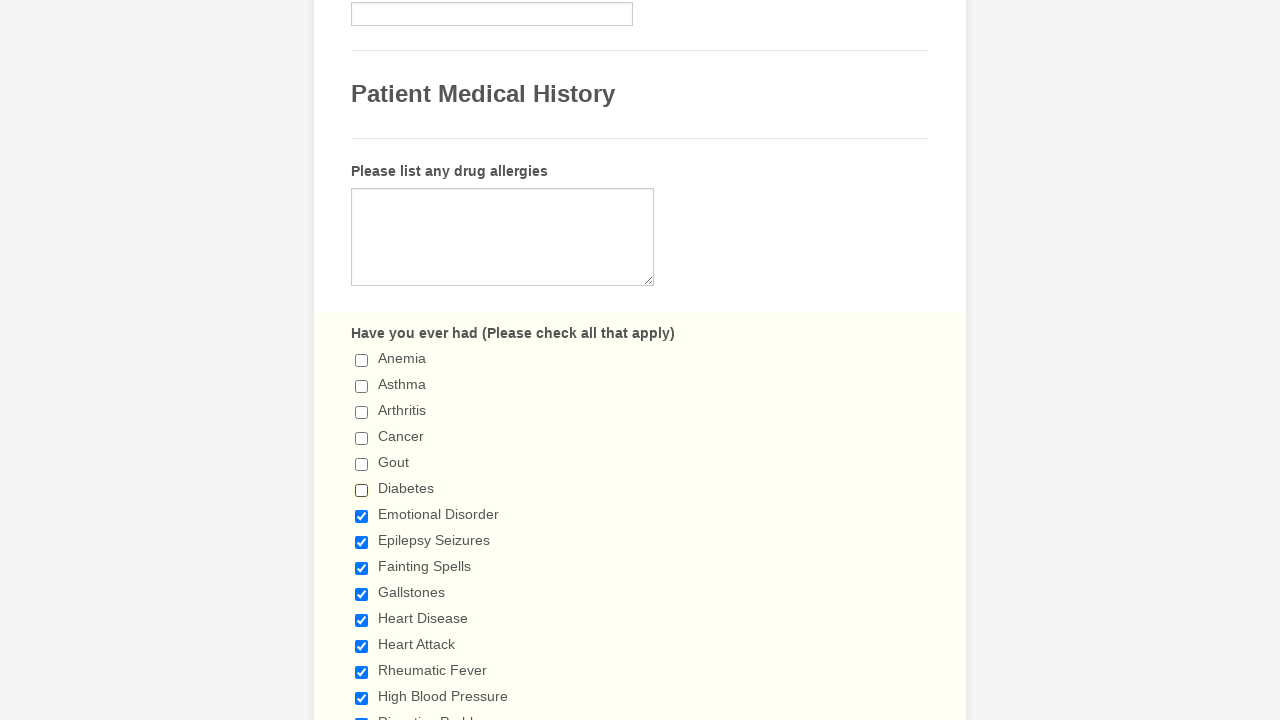

Scrolled checkbox 6 into view
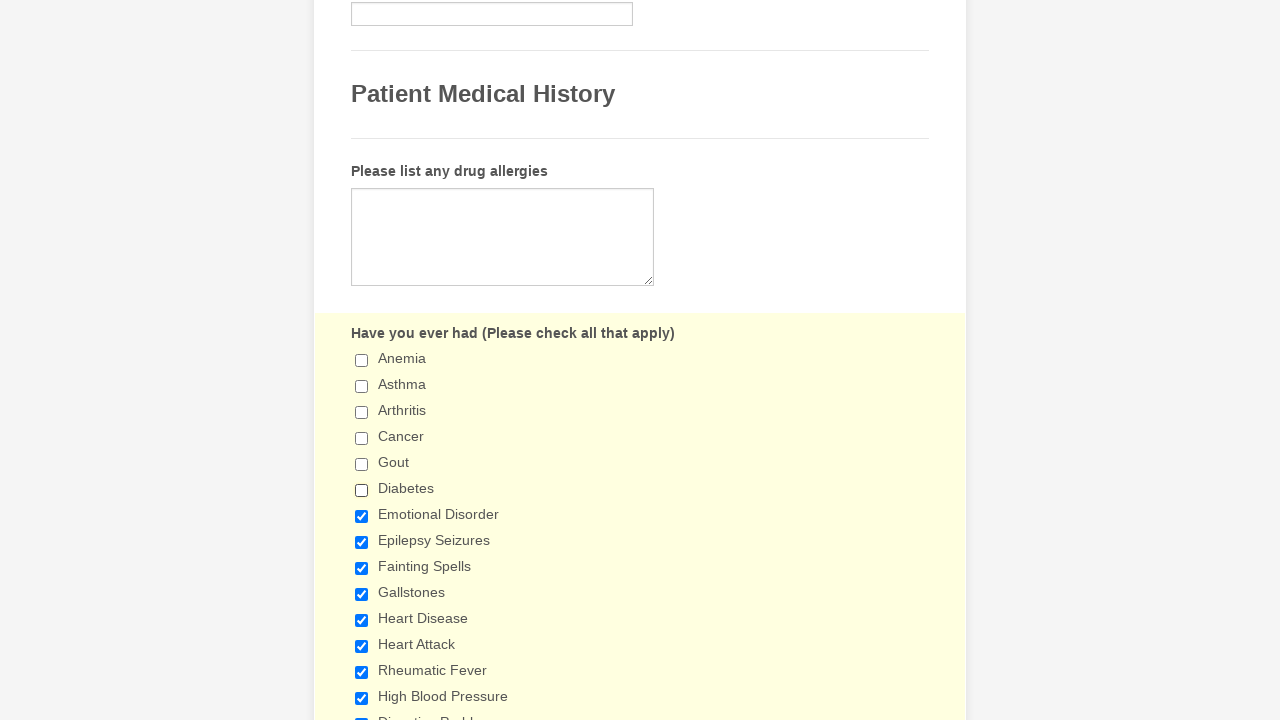

Deselected checkbox 6 at (362, 516) on input[type='checkbox'] >> nth=6
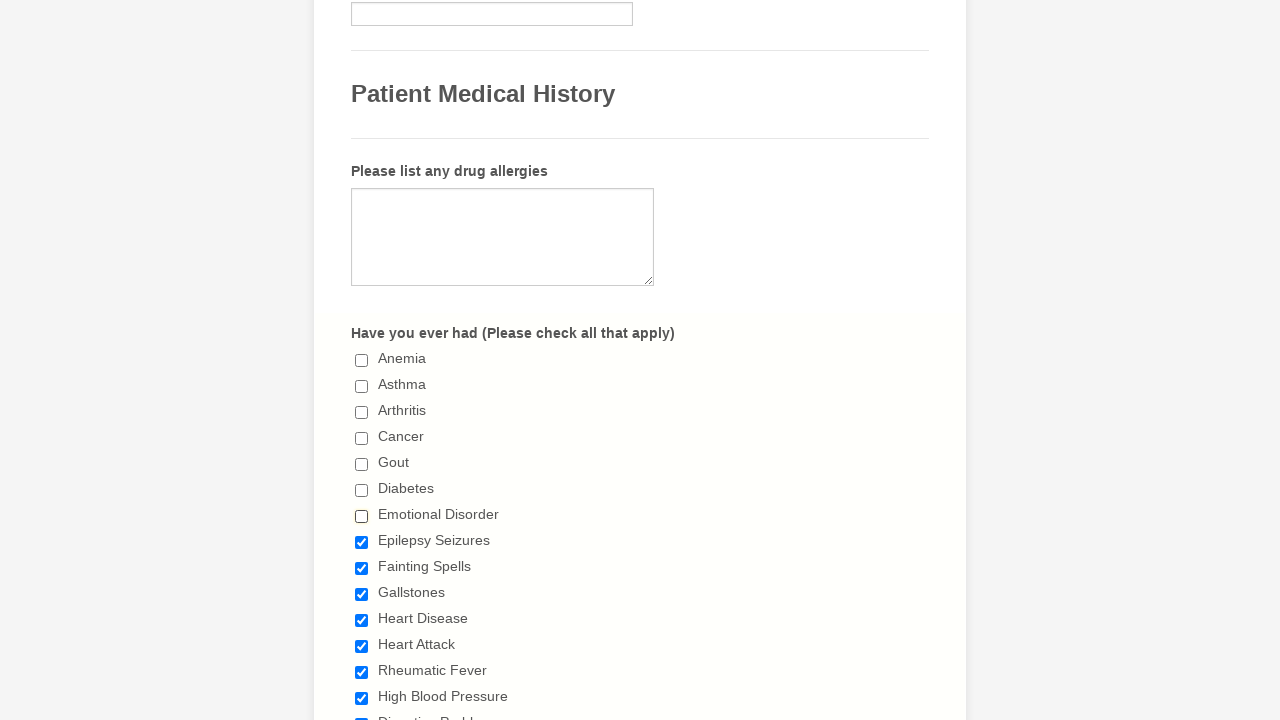

Scrolled checkbox 7 into view
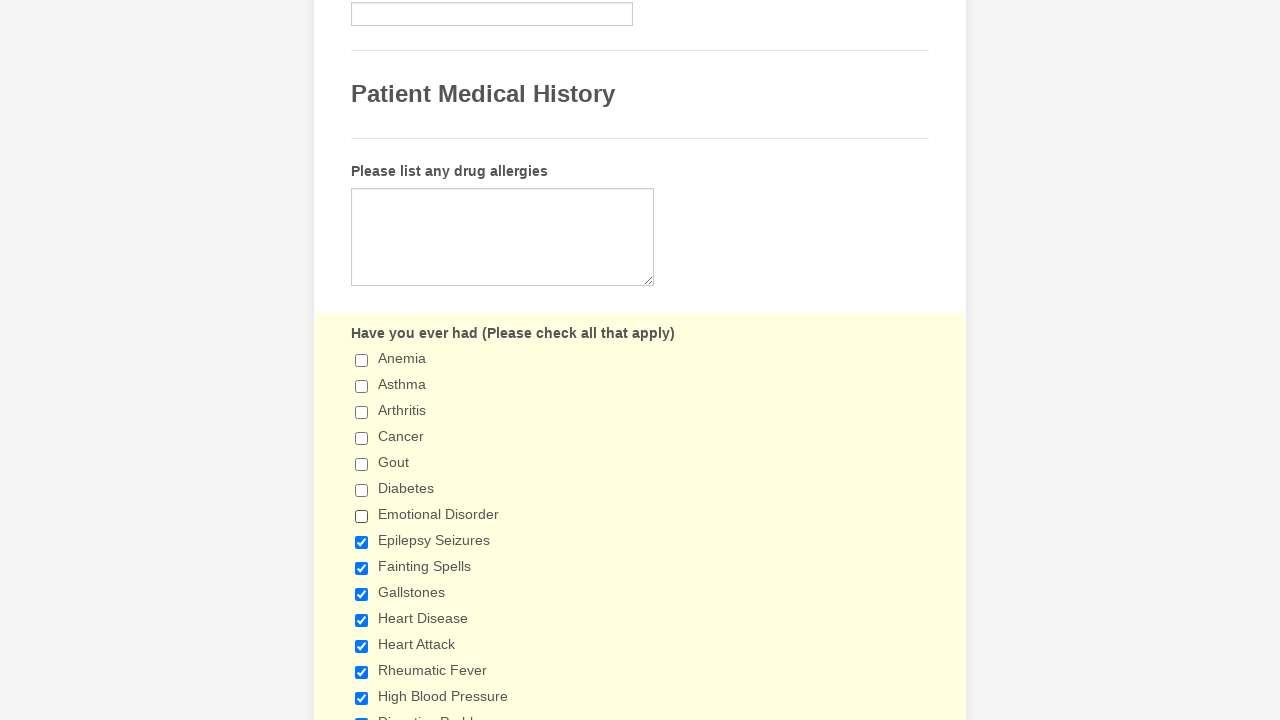

Deselected checkbox 7 at (362, 542) on input[type='checkbox'] >> nth=7
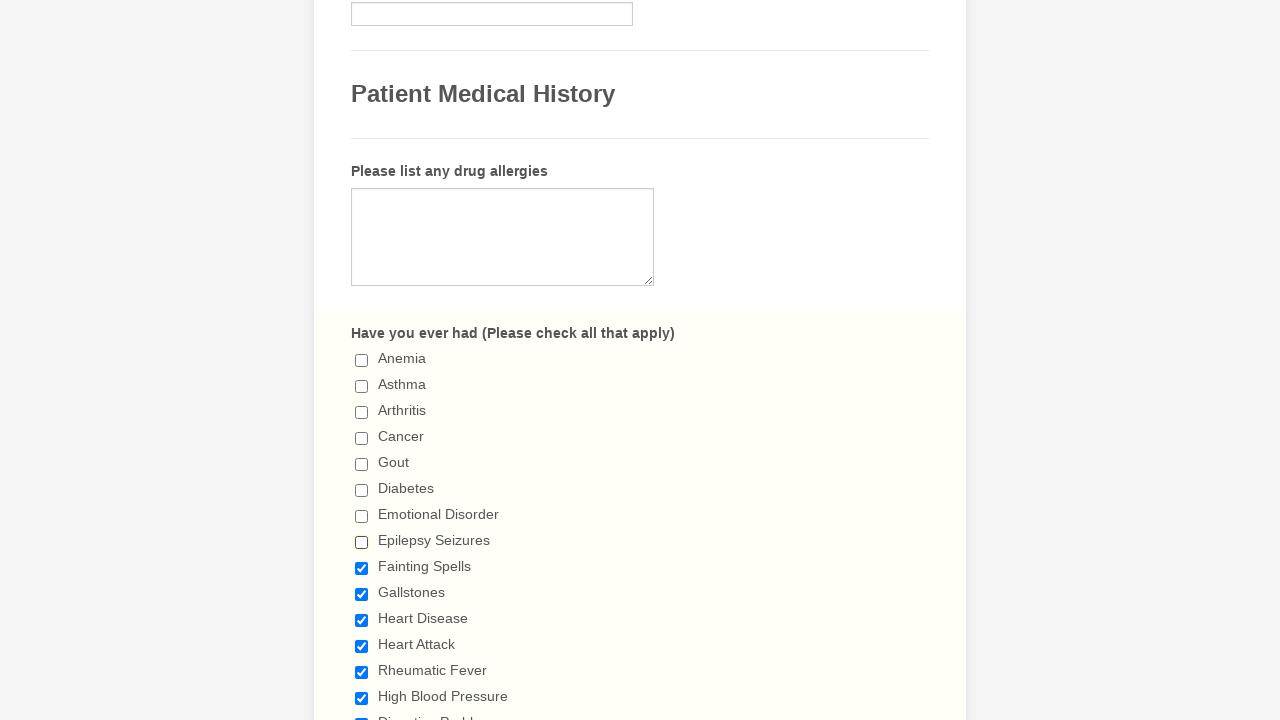

Scrolled checkbox 8 into view
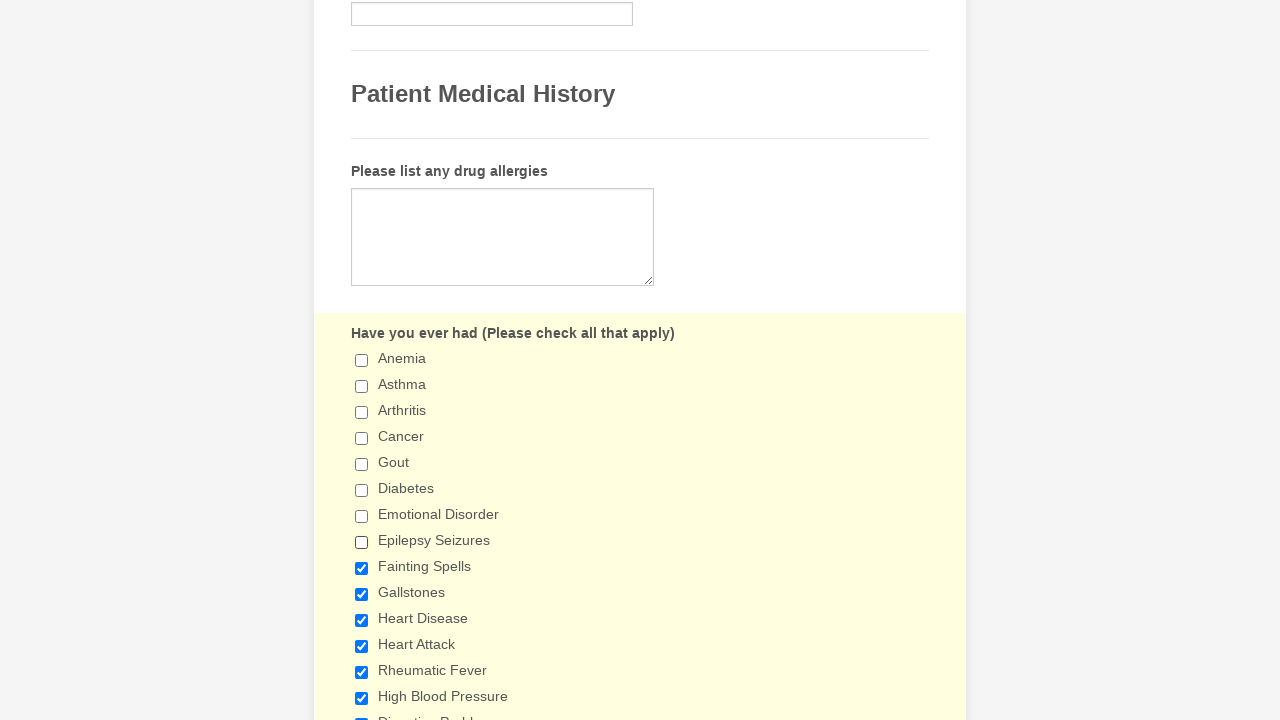

Deselected checkbox 8 at (362, 568) on input[type='checkbox'] >> nth=8
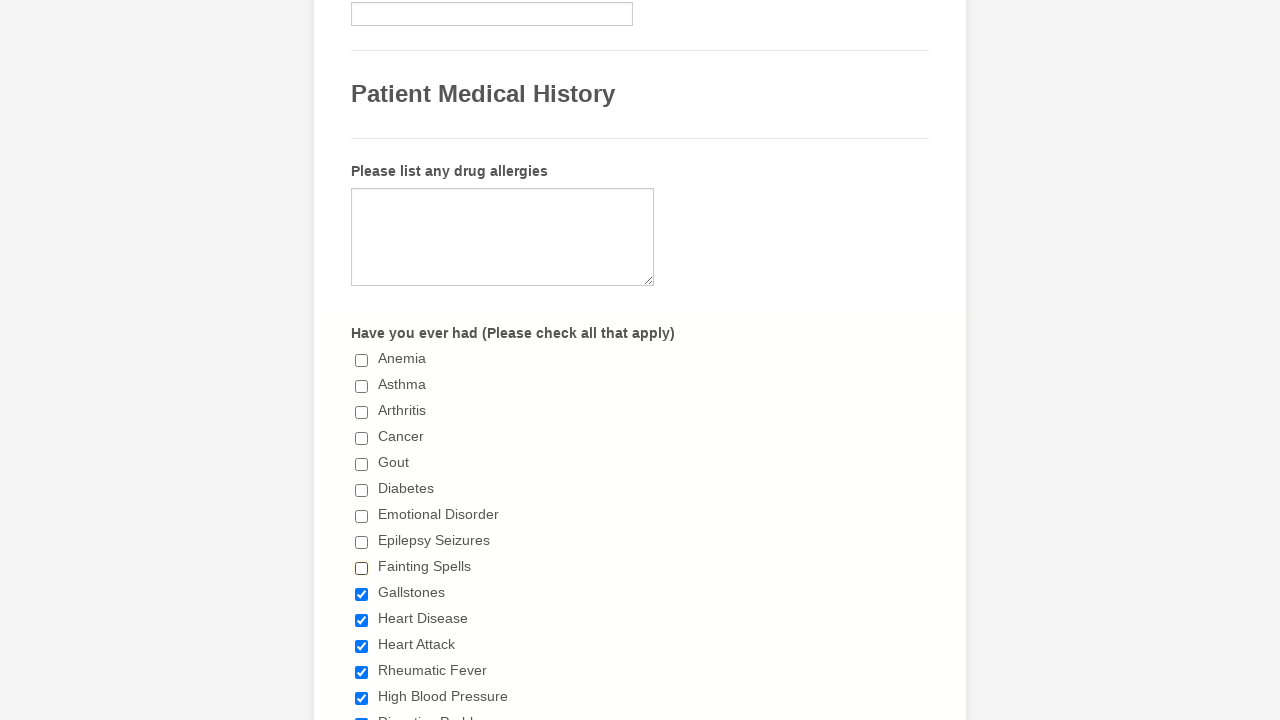

Scrolled checkbox 9 into view
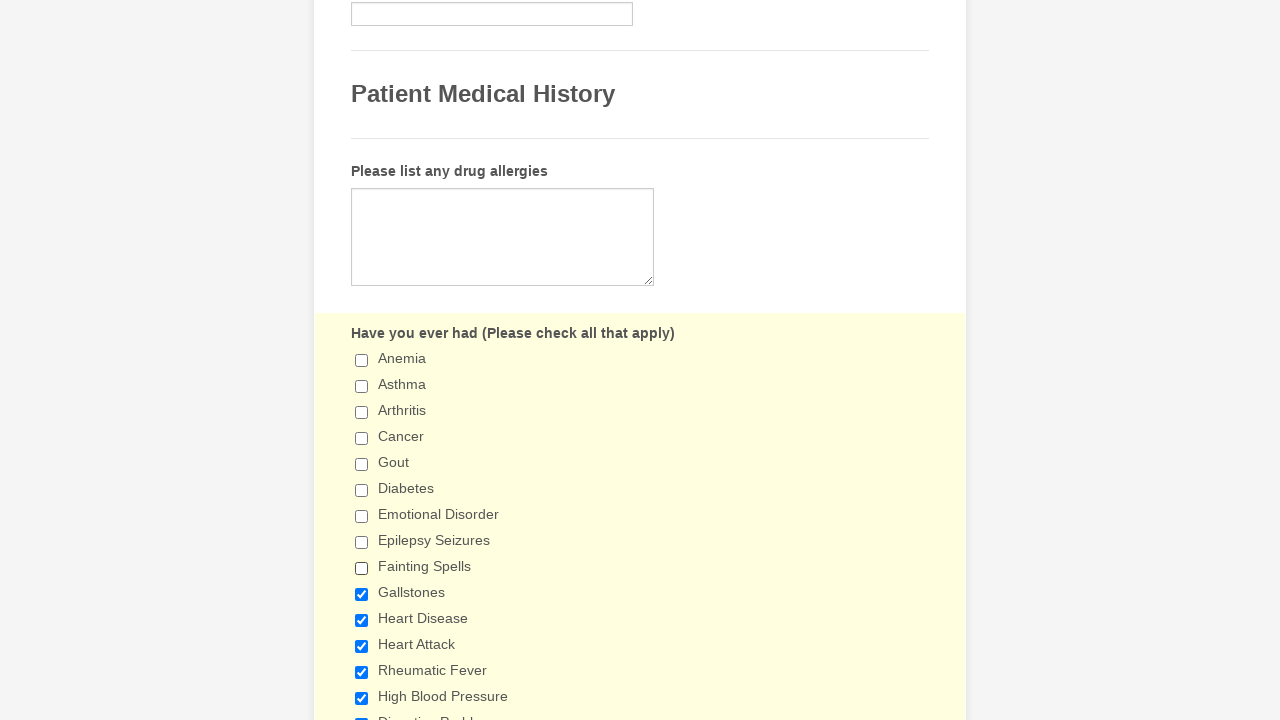

Deselected checkbox 9 at (362, 594) on input[type='checkbox'] >> nth=9
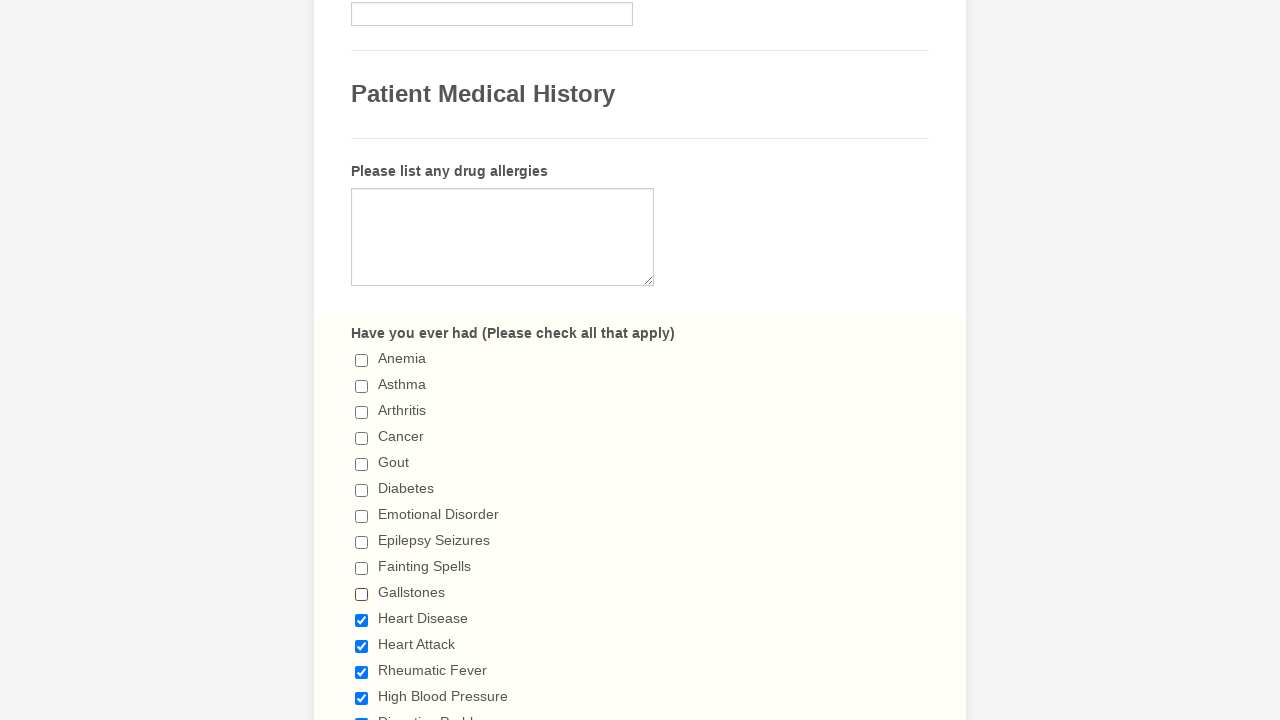

Scrolled checkbox 10 into view
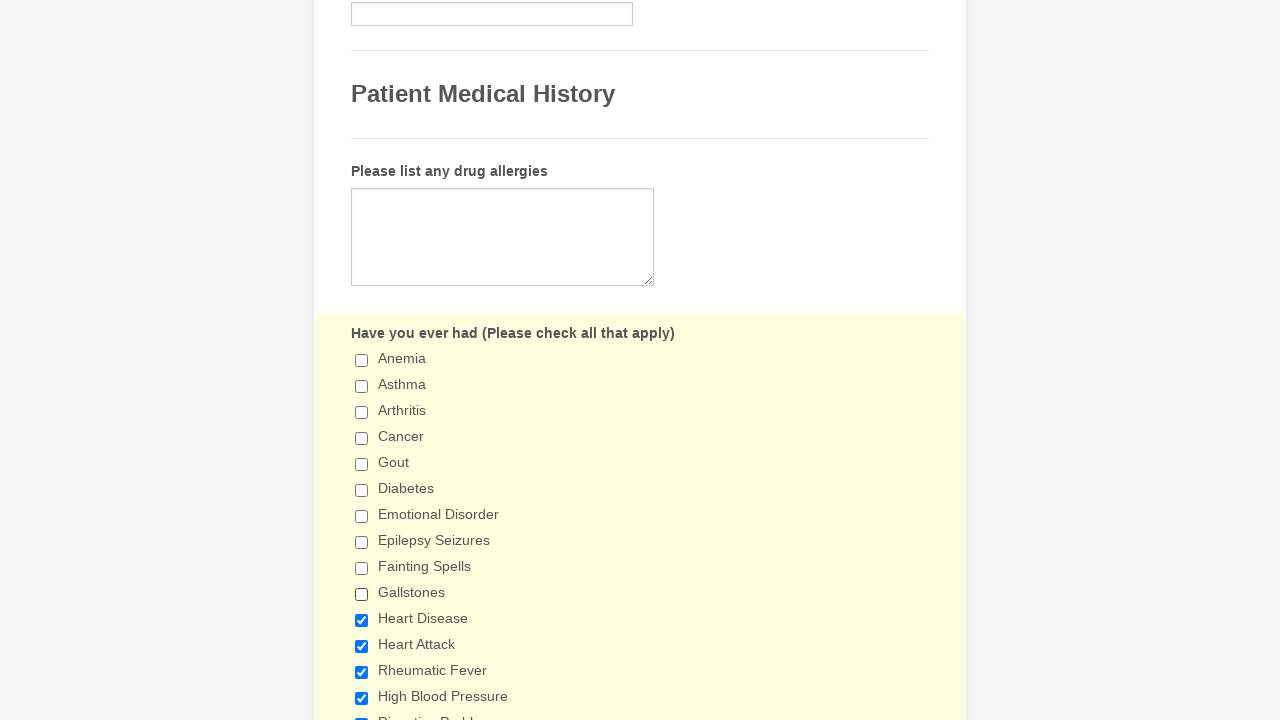

Deselected checkbox 10 at (362, 620) on input[type='checkbox'] >> nth=10
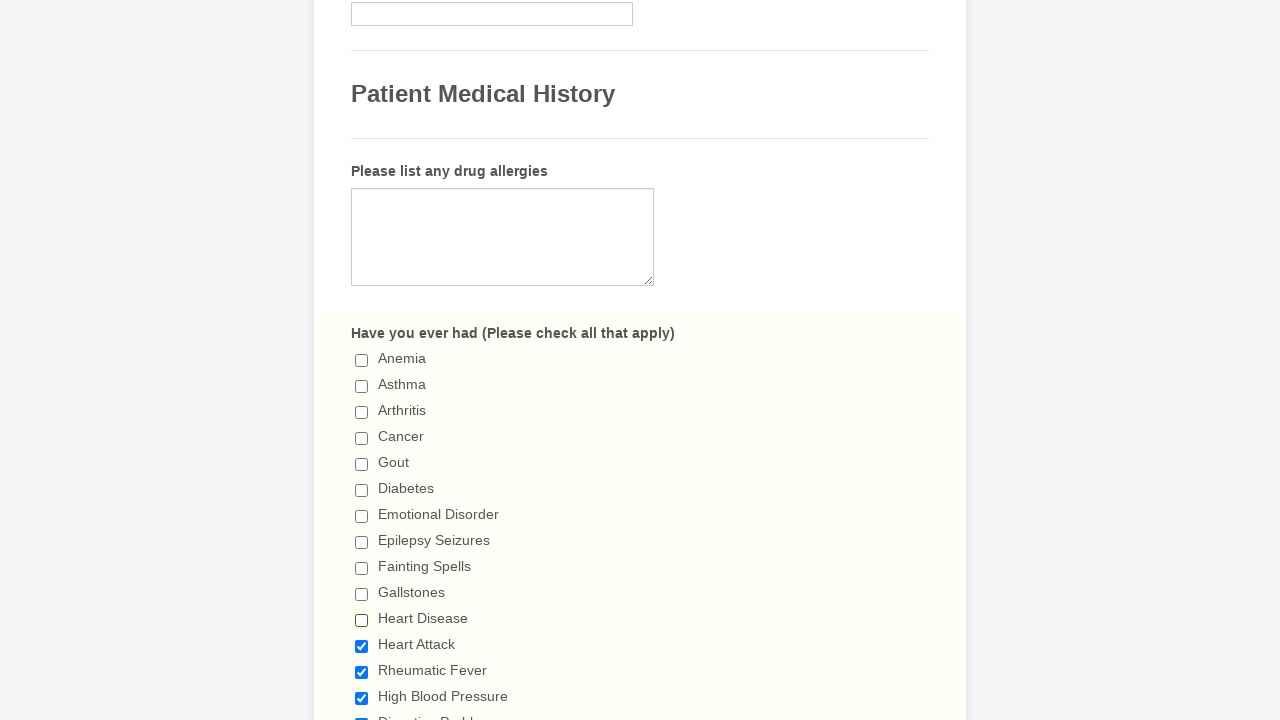

Scrolled checkbox 11 into view
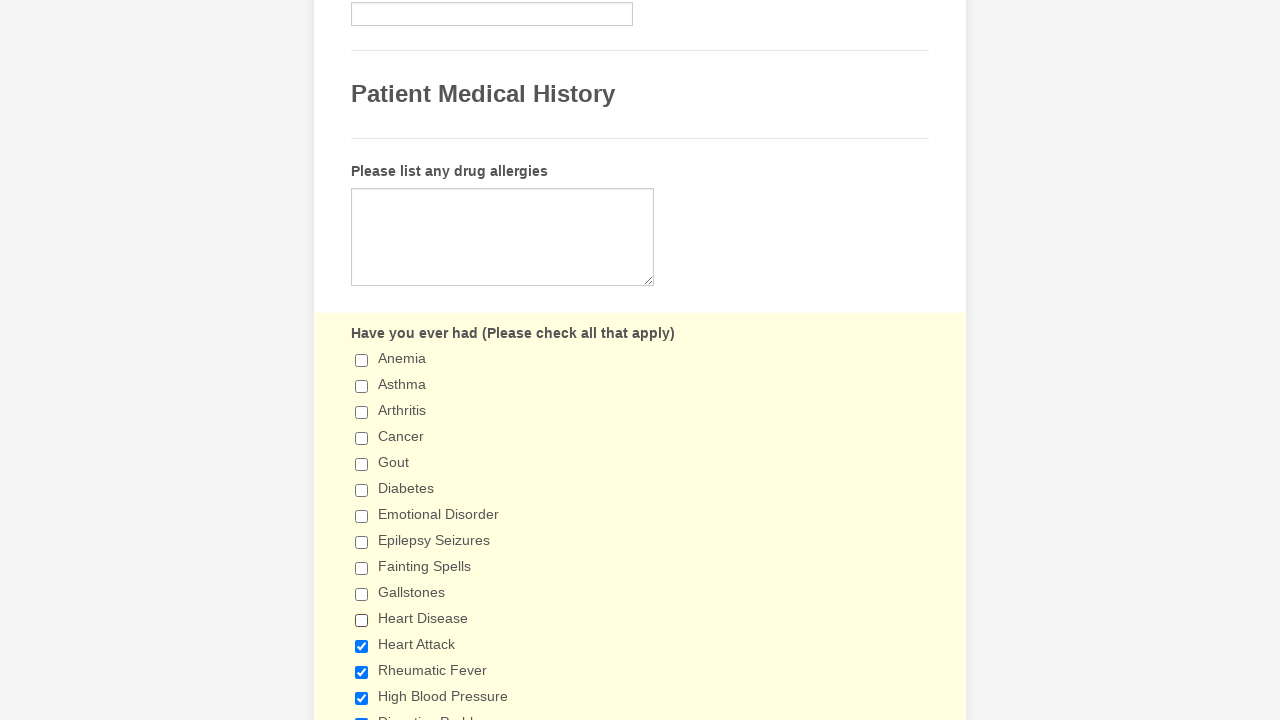

Deselected checkbox 11 at (362, 646) on input[type='checkbox'] >> nth=11
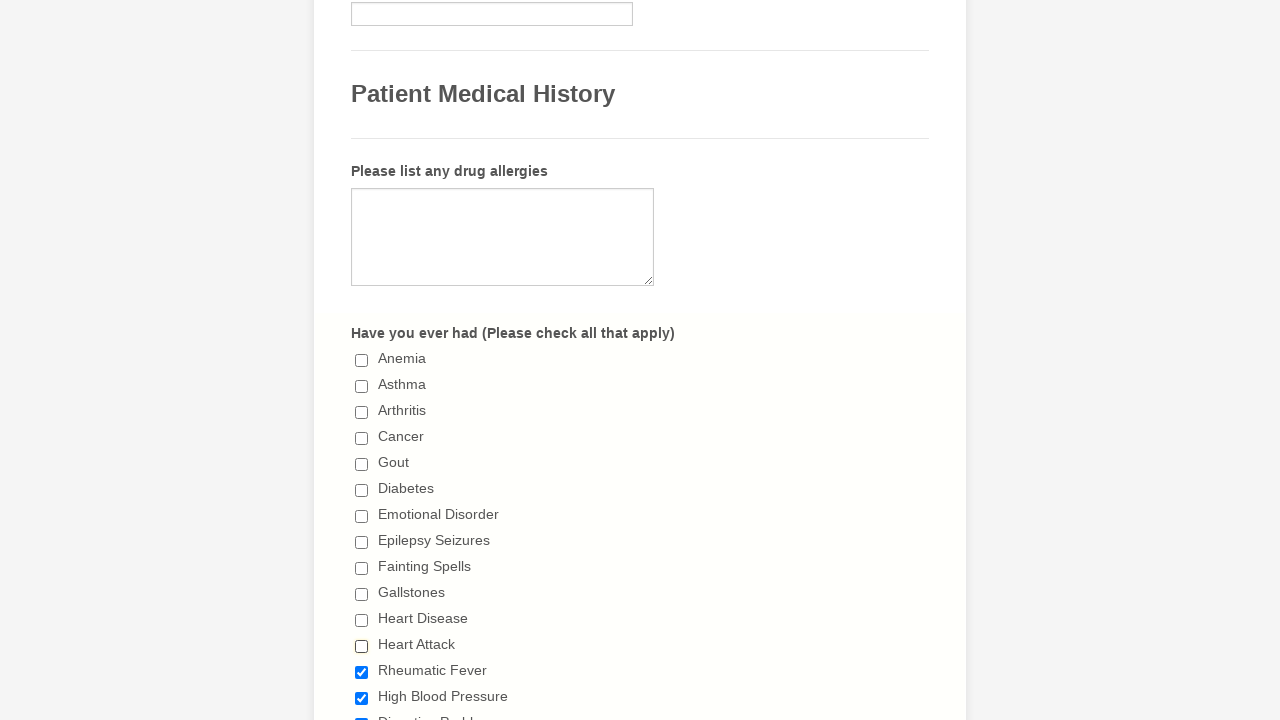

Scrolled checkbox 12 into view
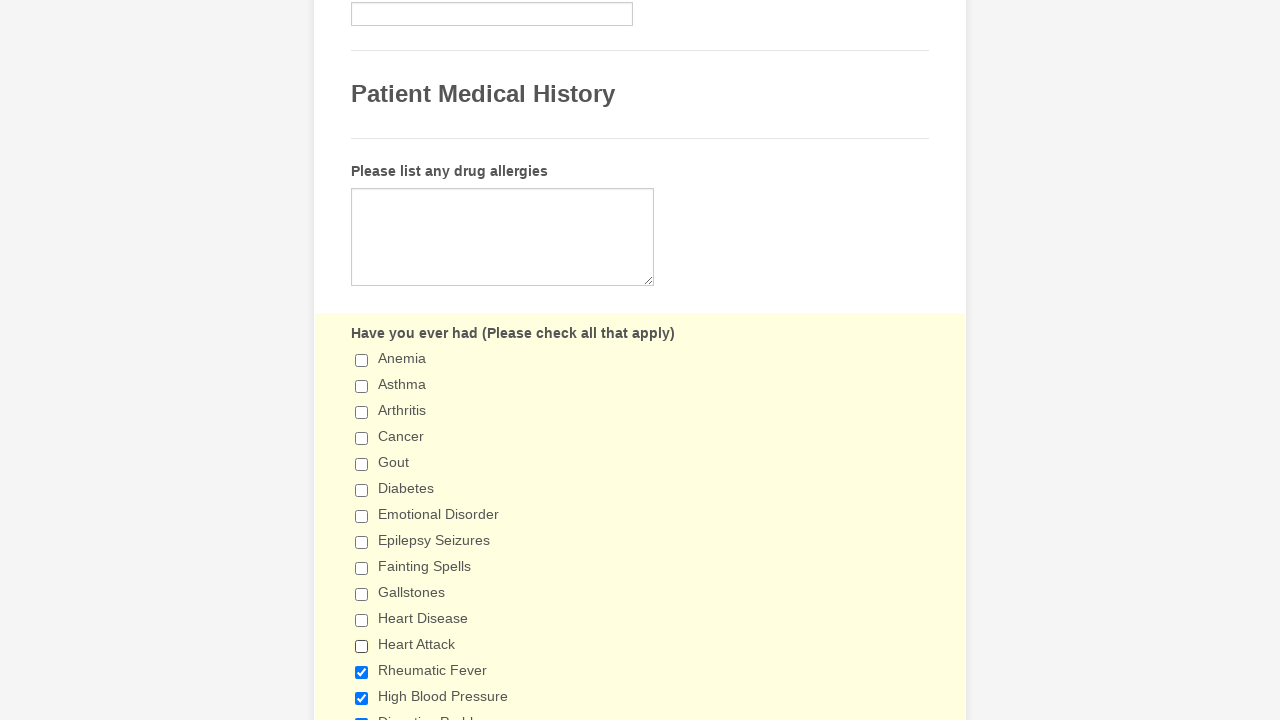

Deselected checkbox 12 at (362, 672) on input[type='checkbox'] >> nth=12
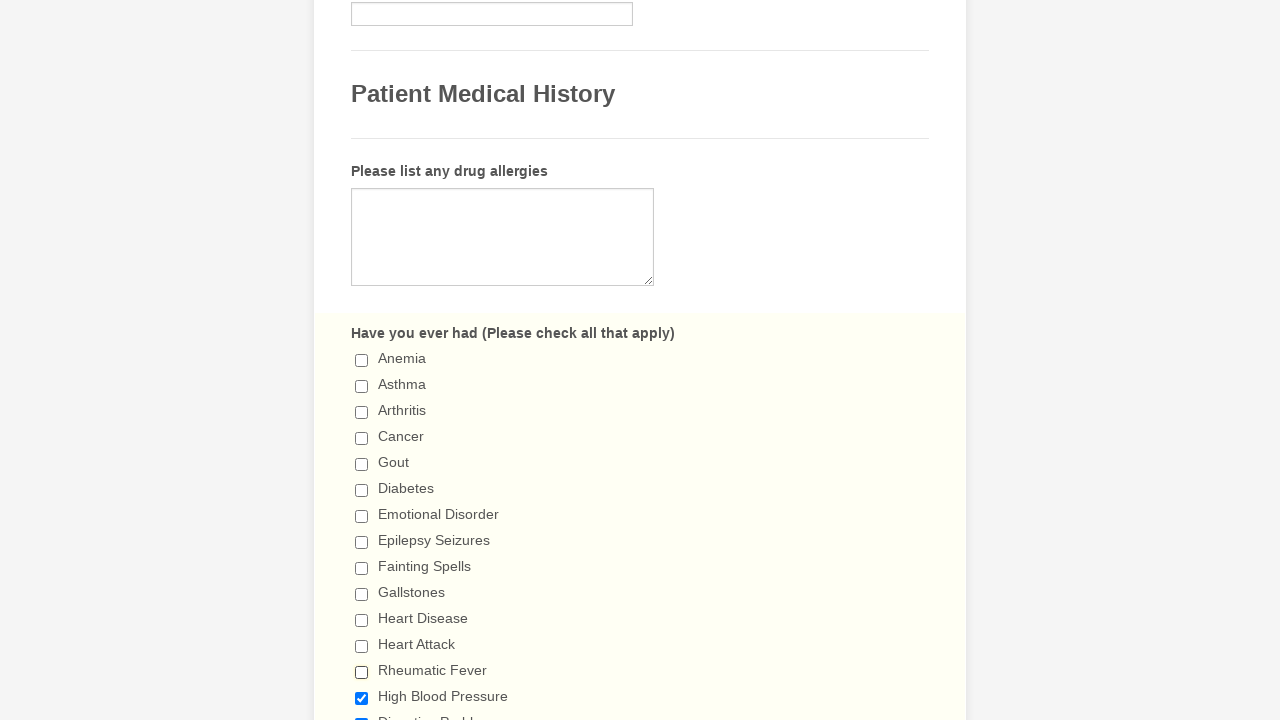

Scrolled checkbox 13 into view
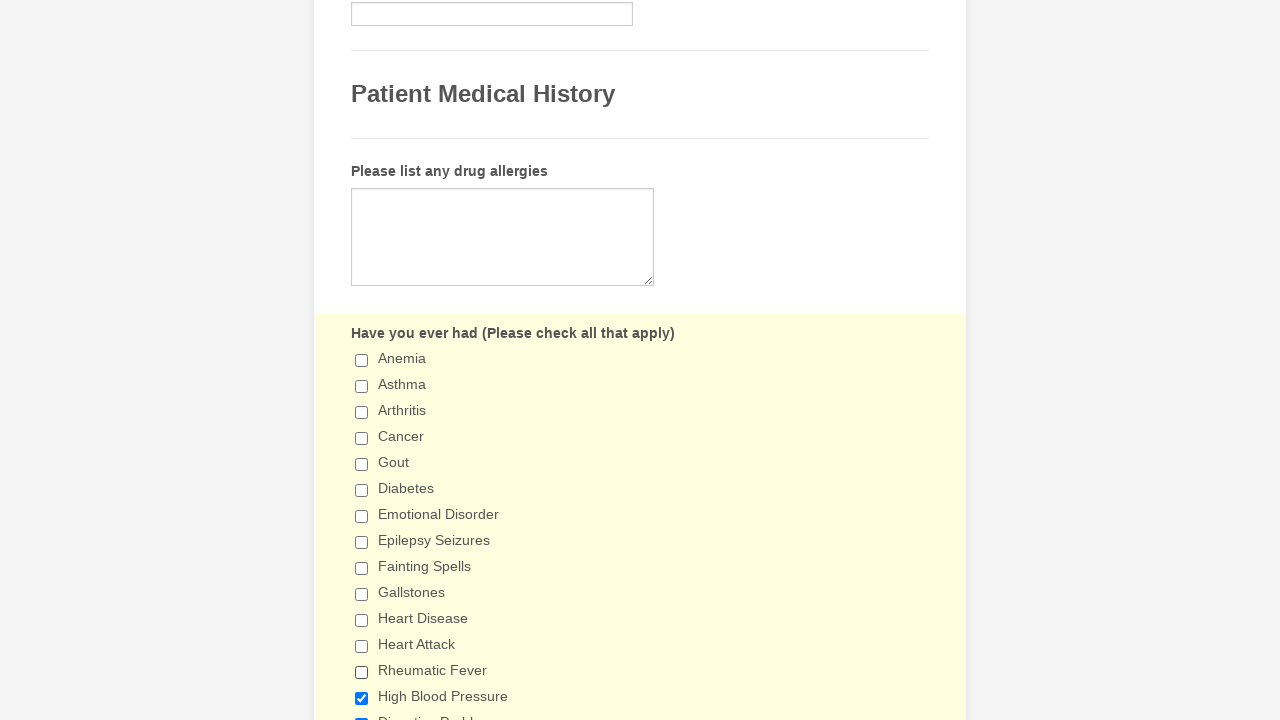

Deselected checkbox 13 at (362, 698) on input[type='checkbox'] >> nth=13
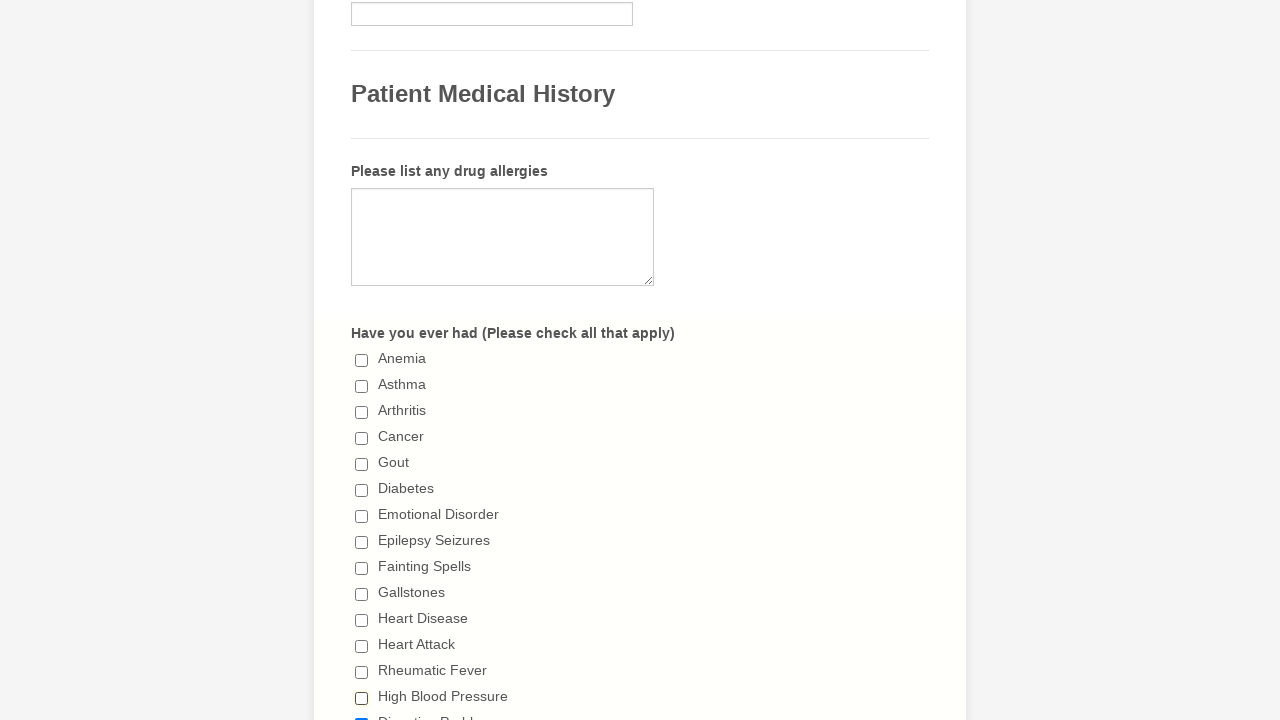

Scrolled checkbox 14 into view
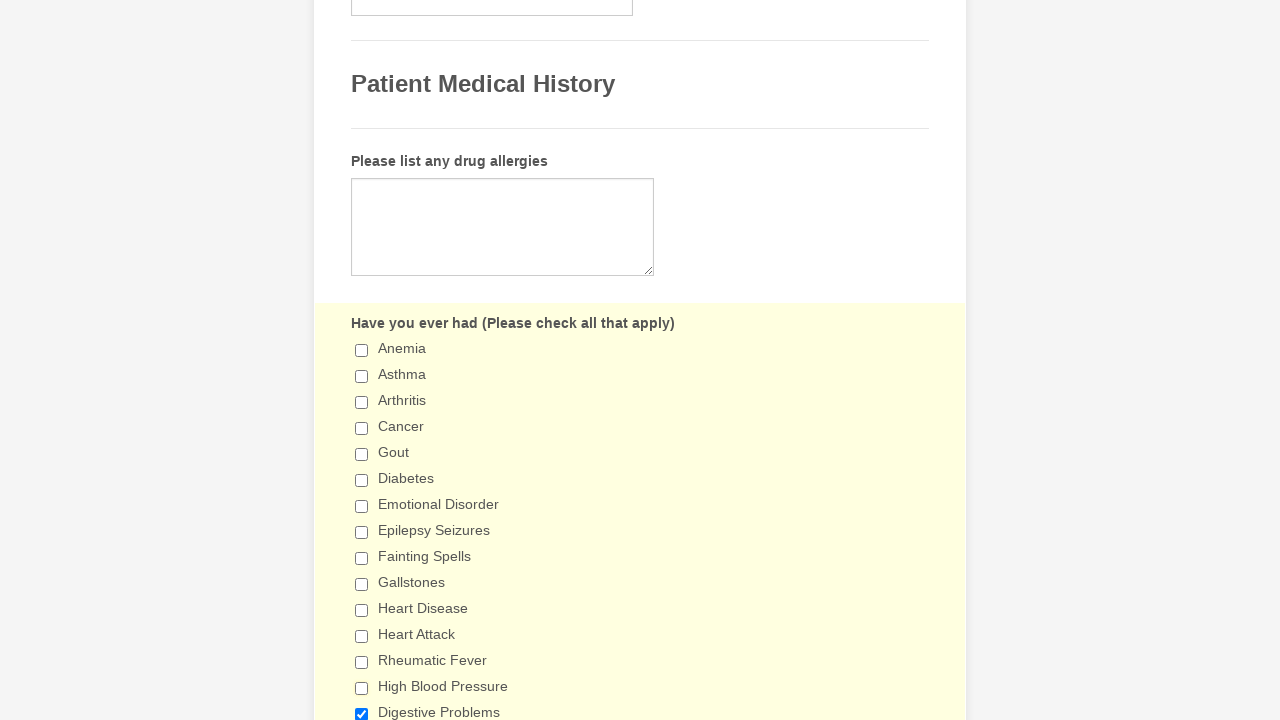

Deselected checkbox 14 at (362, 714) on input[type='checkbox'] >> nth=14
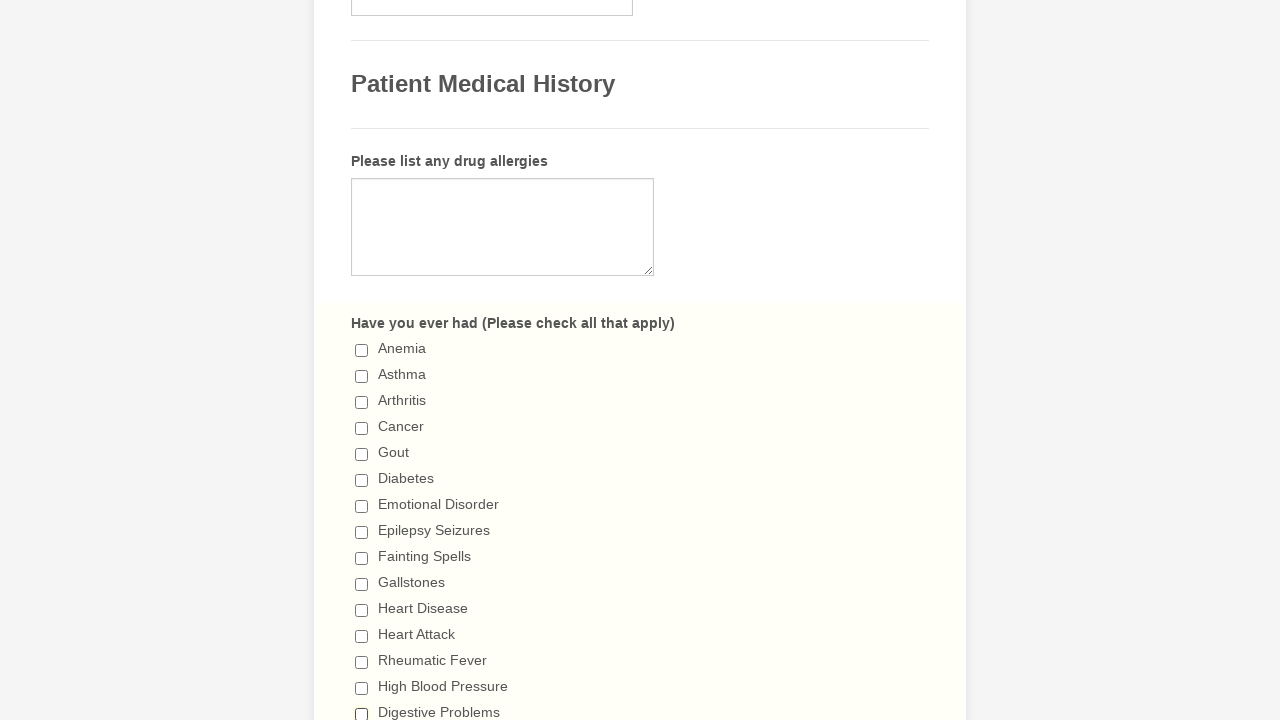

Scrolled checkbox 15 into view
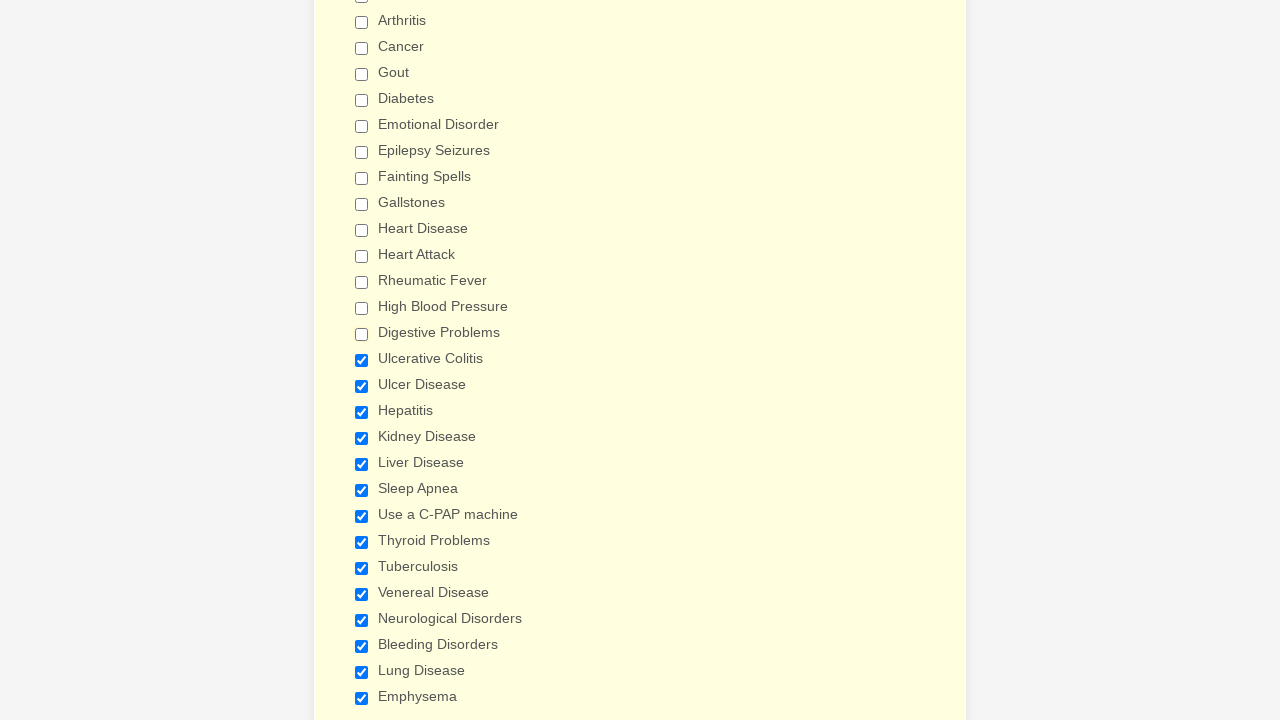

Deselected checkbox 15 at (362, 360) on input[type='checkbox'] >> nth=15
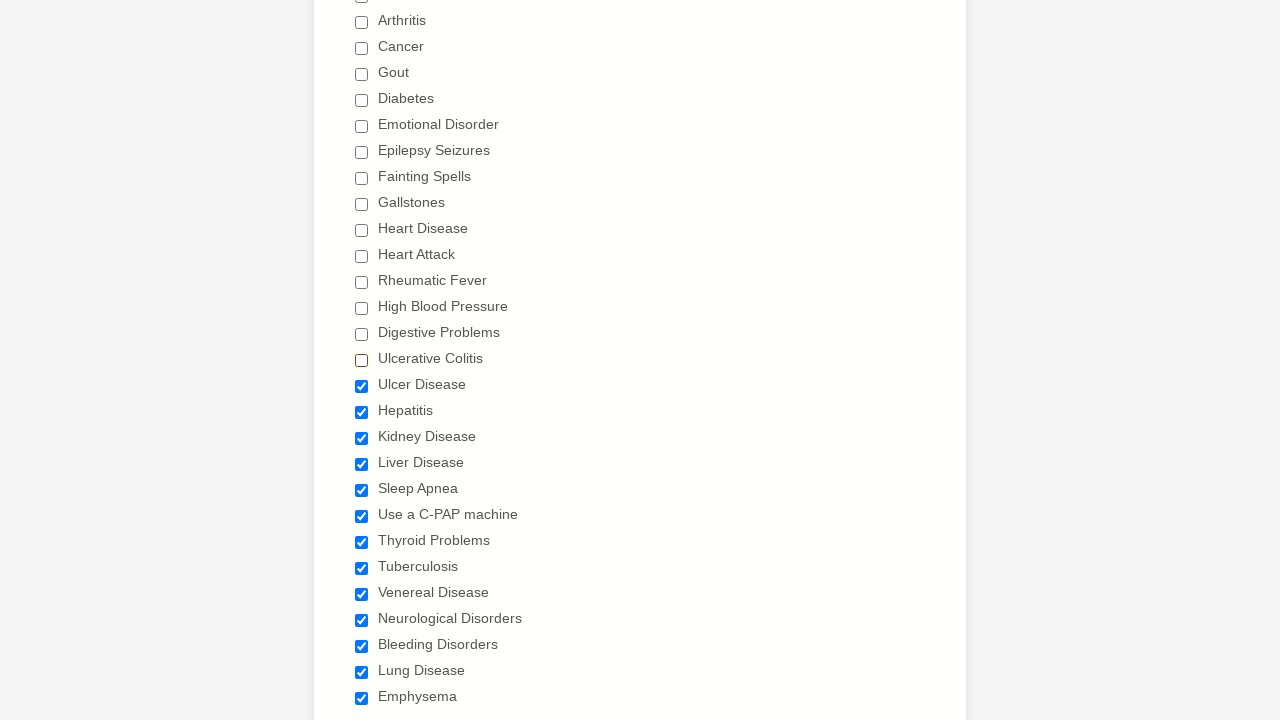

Scrolled checkbox 16 into view
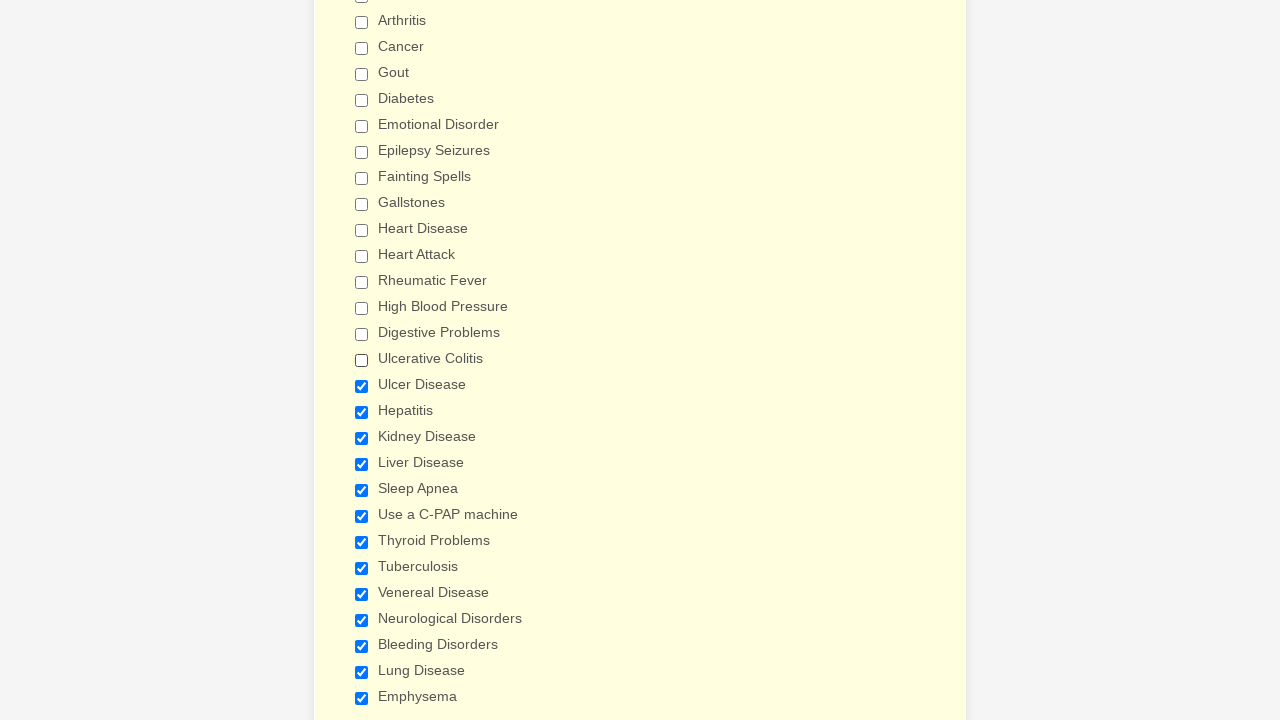

Deselected checkbox 16 at (362, 386) on input[type='checkbox'] >> nth=16
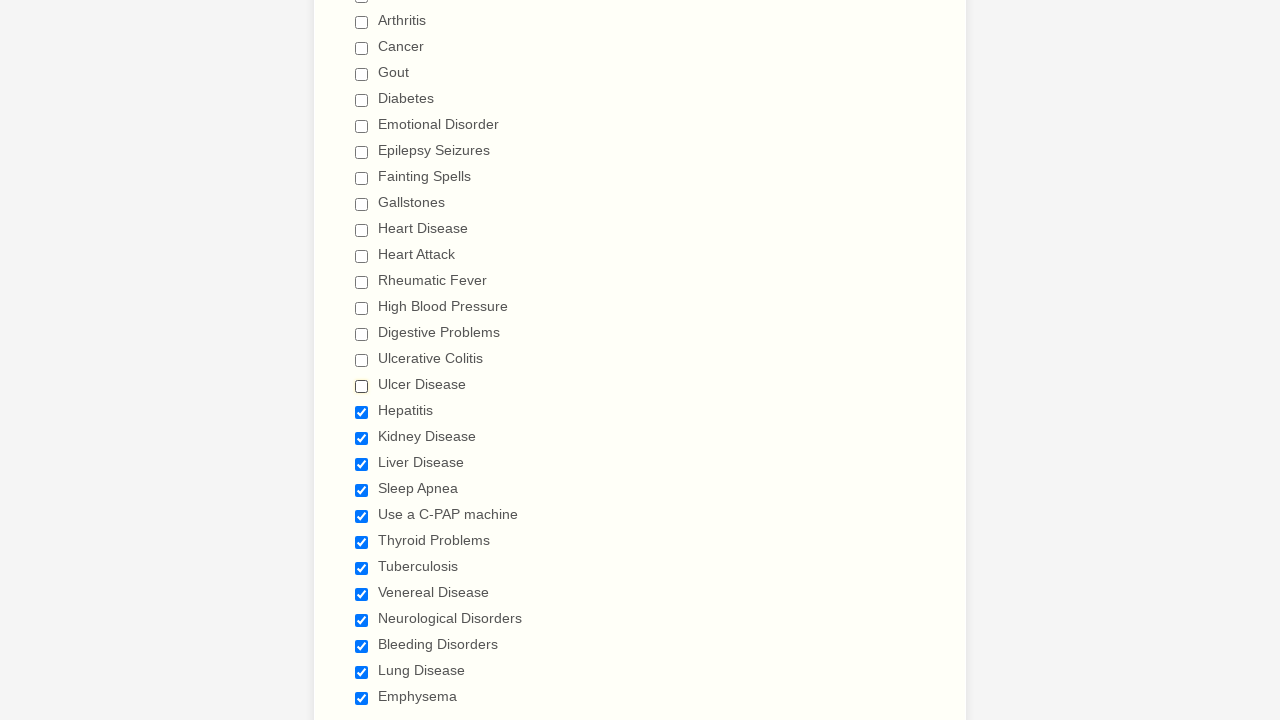

Scrolled checkbox 17 into view
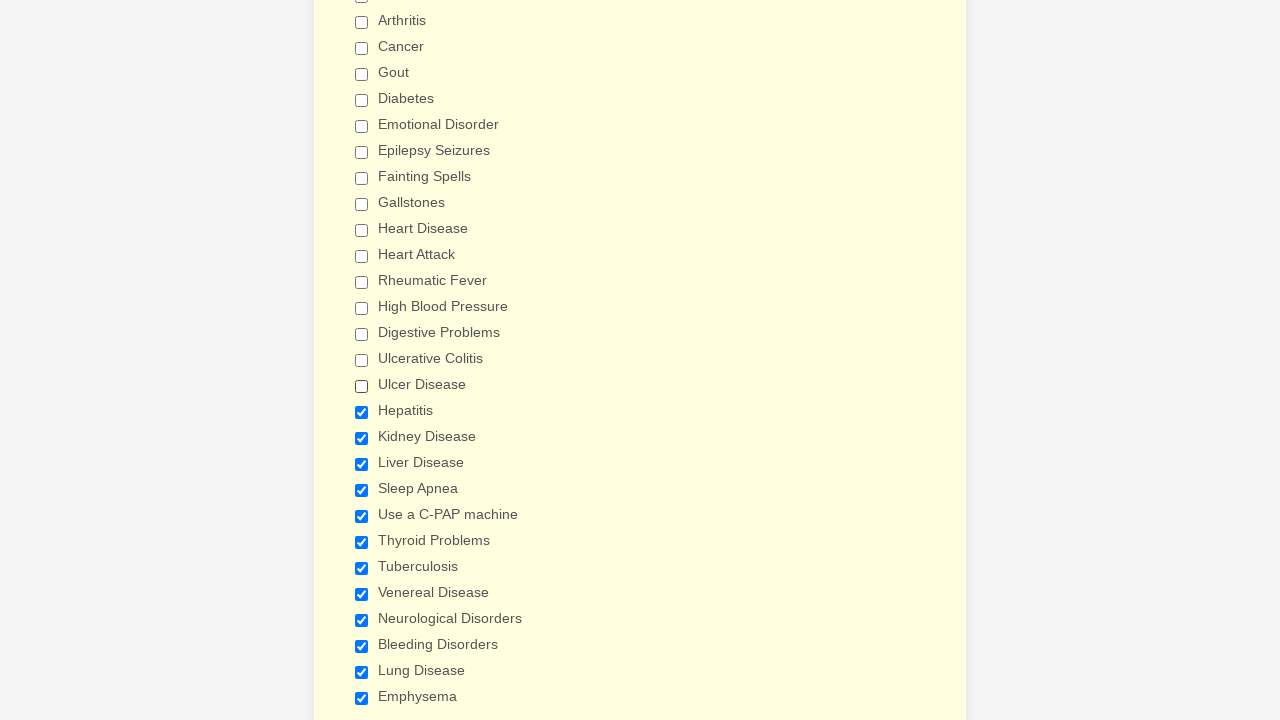

Deselected checkbox 17 at (362, 412) on input[type='checkbox'] >> nth=17
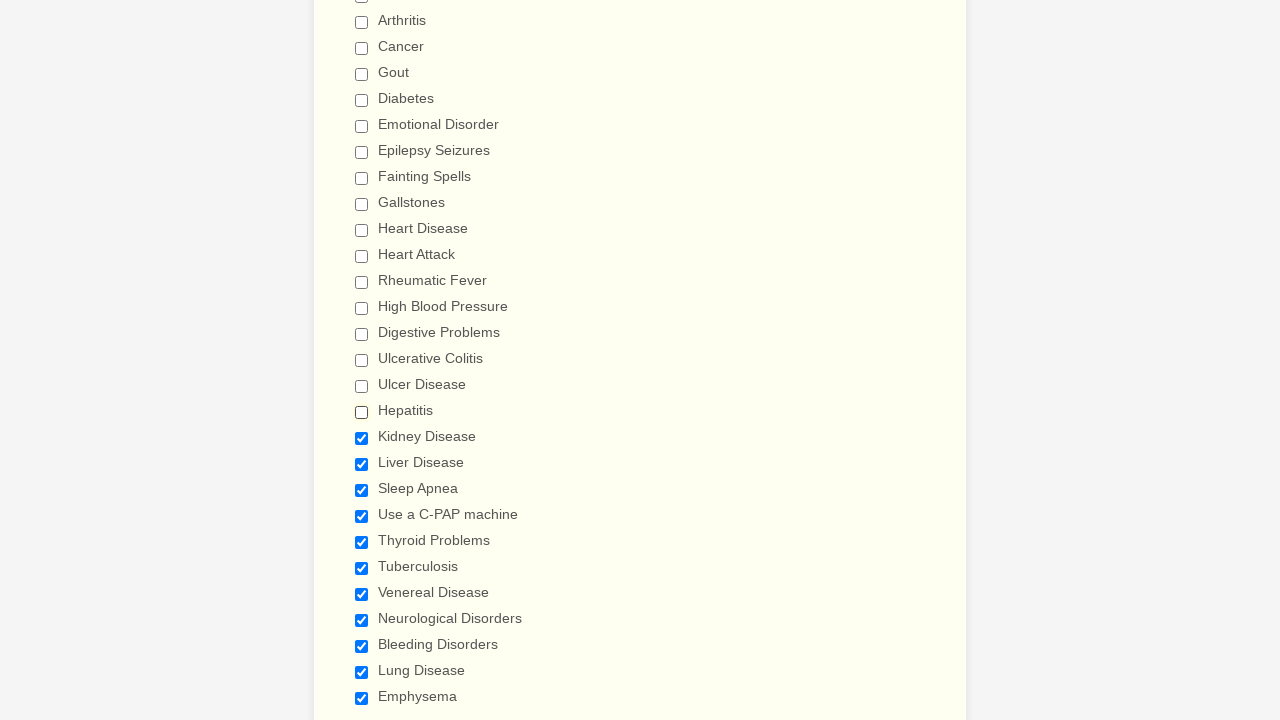

Scrolled checkbox 18 into view
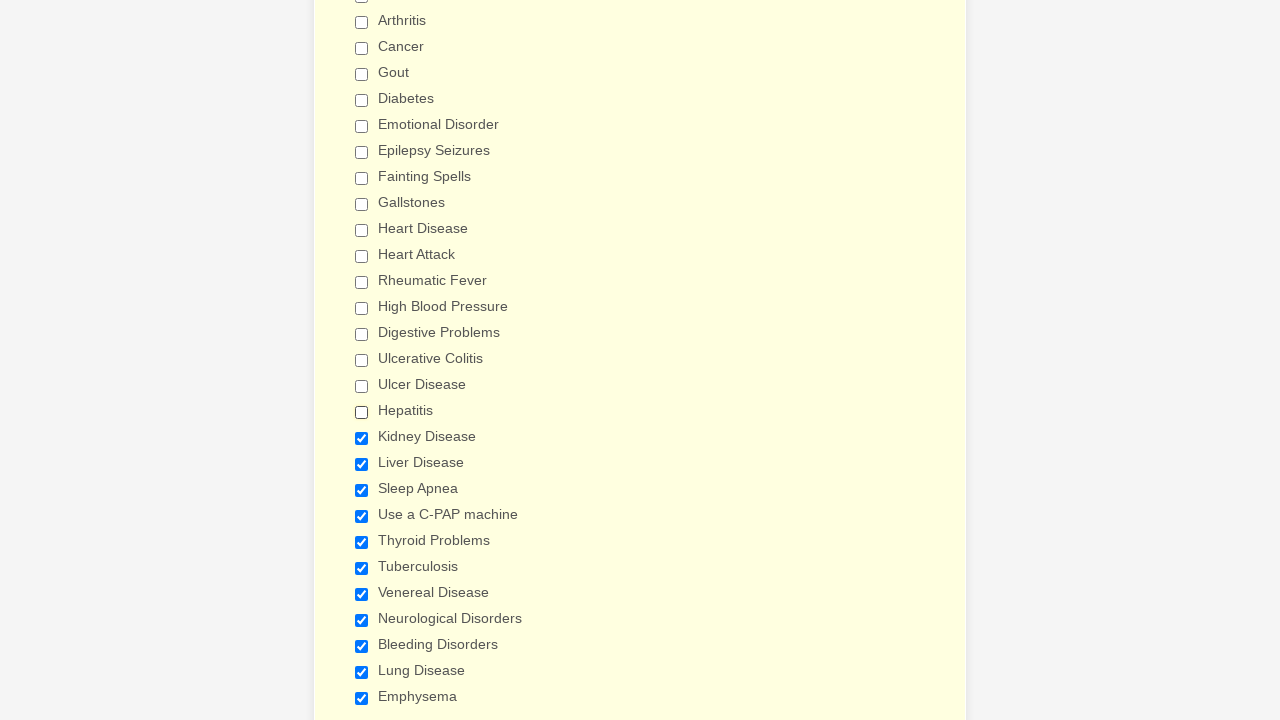

Deselected checkbox 18 at (362, 438) on input[type='checkbox'] >> nth=18
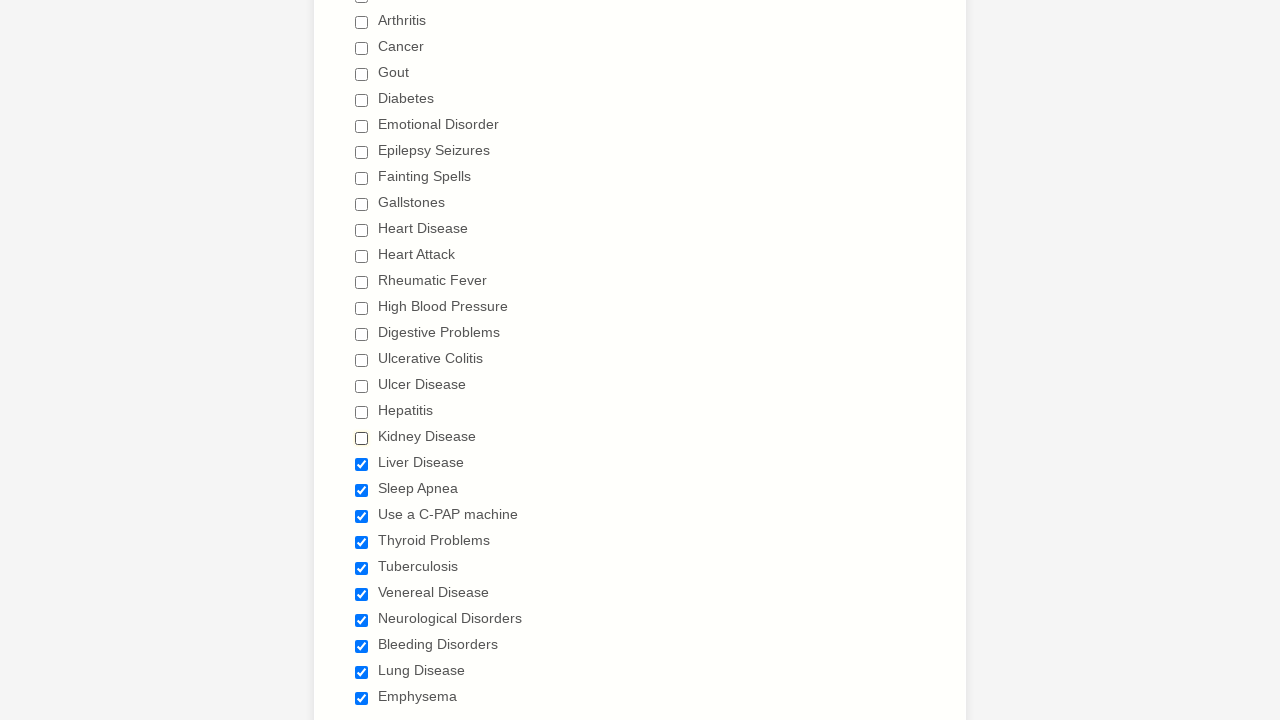

Scrolled checkbox 19 into view
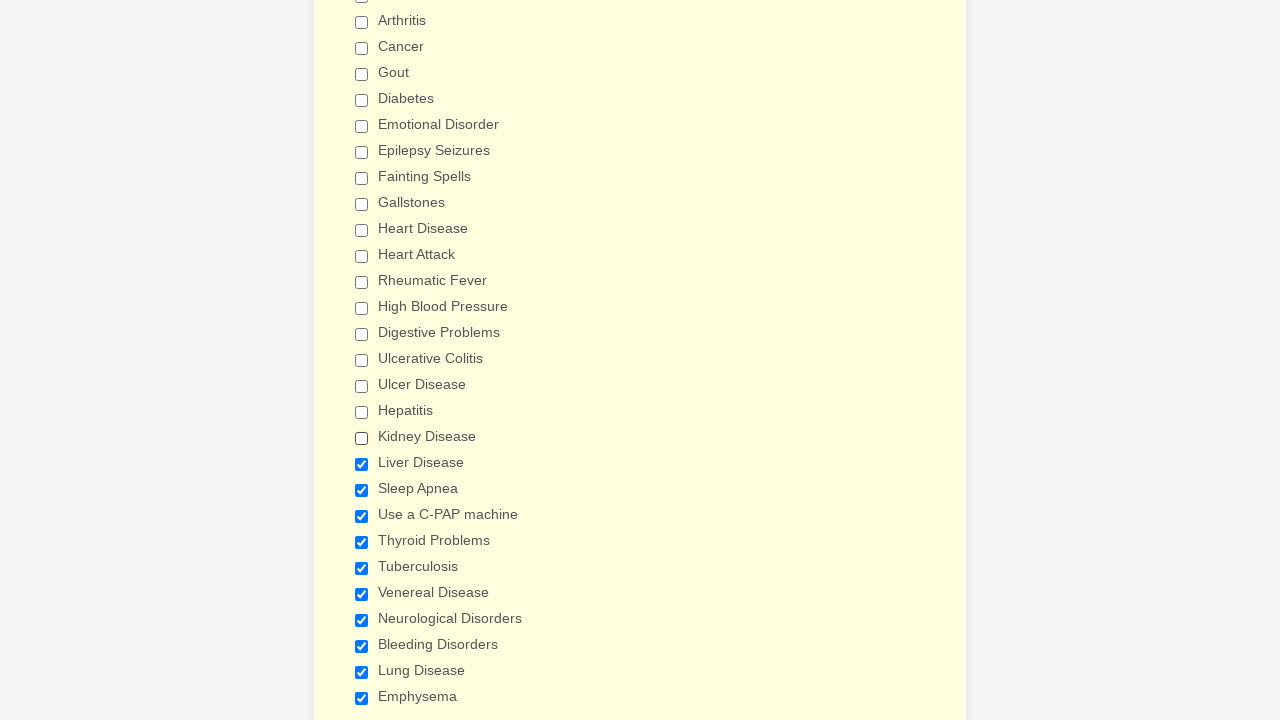

Deselected checkbox 19 at (362, 464) on input[type='checkbox'] >> nth=19
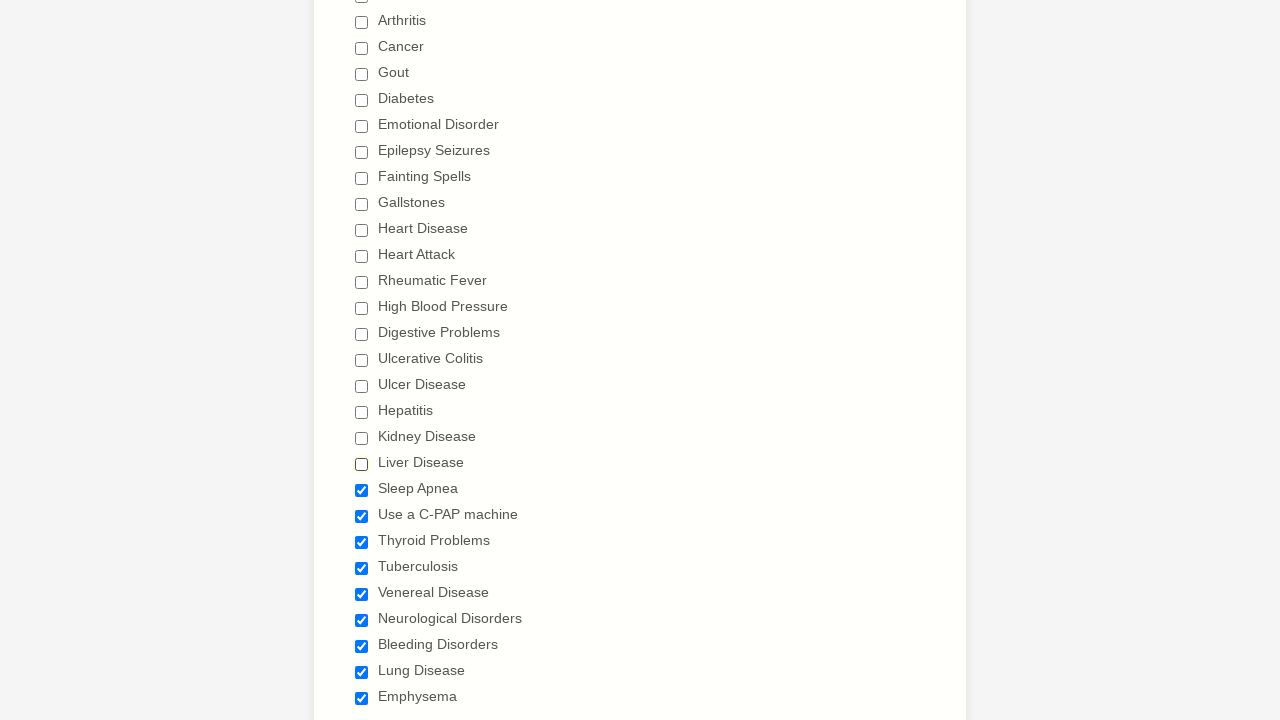

Scrolled checkbox 20 into view
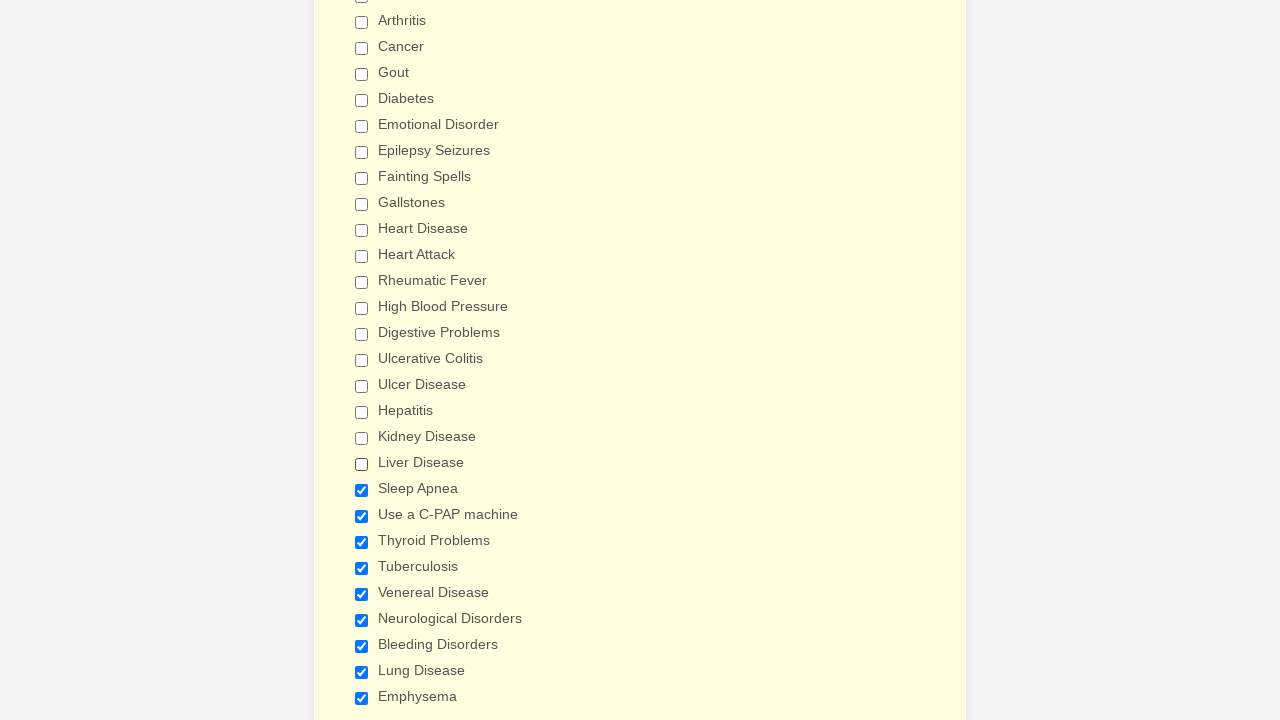

Deselected checkbox 20 at (362, 490) on input[type='checkbox'] >> nth=20
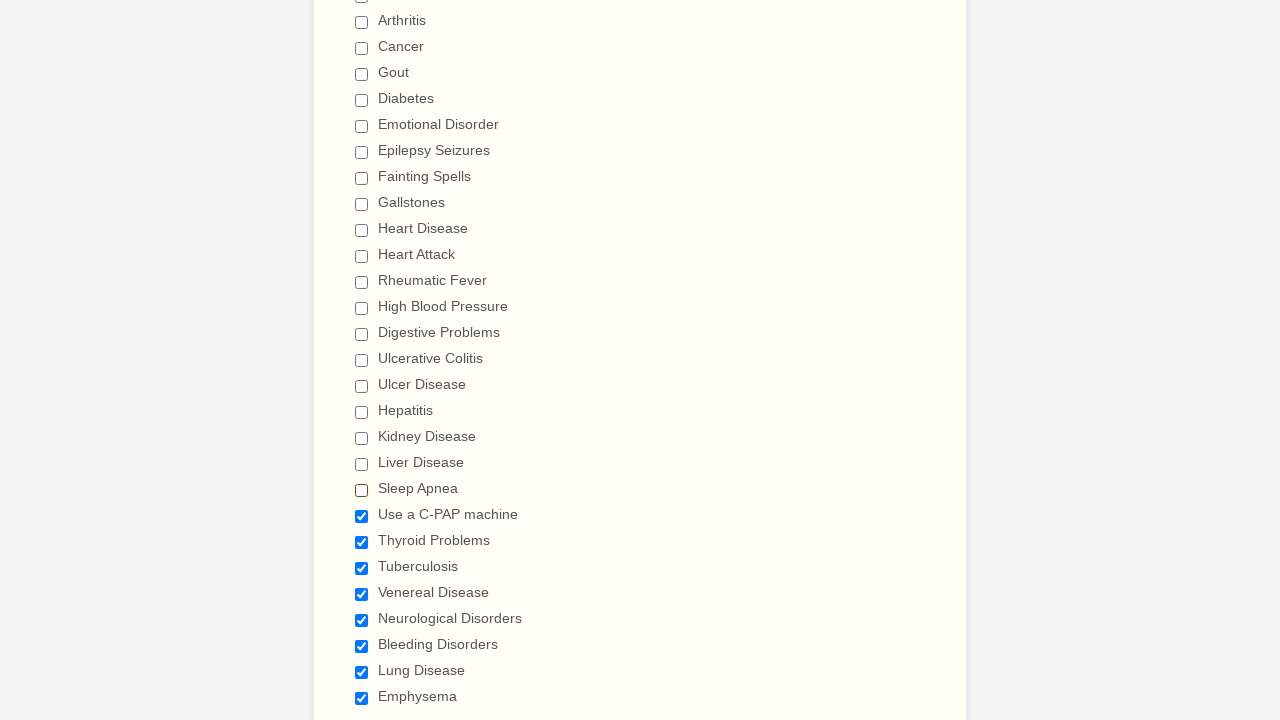

Scrolled checkbox 21 into view
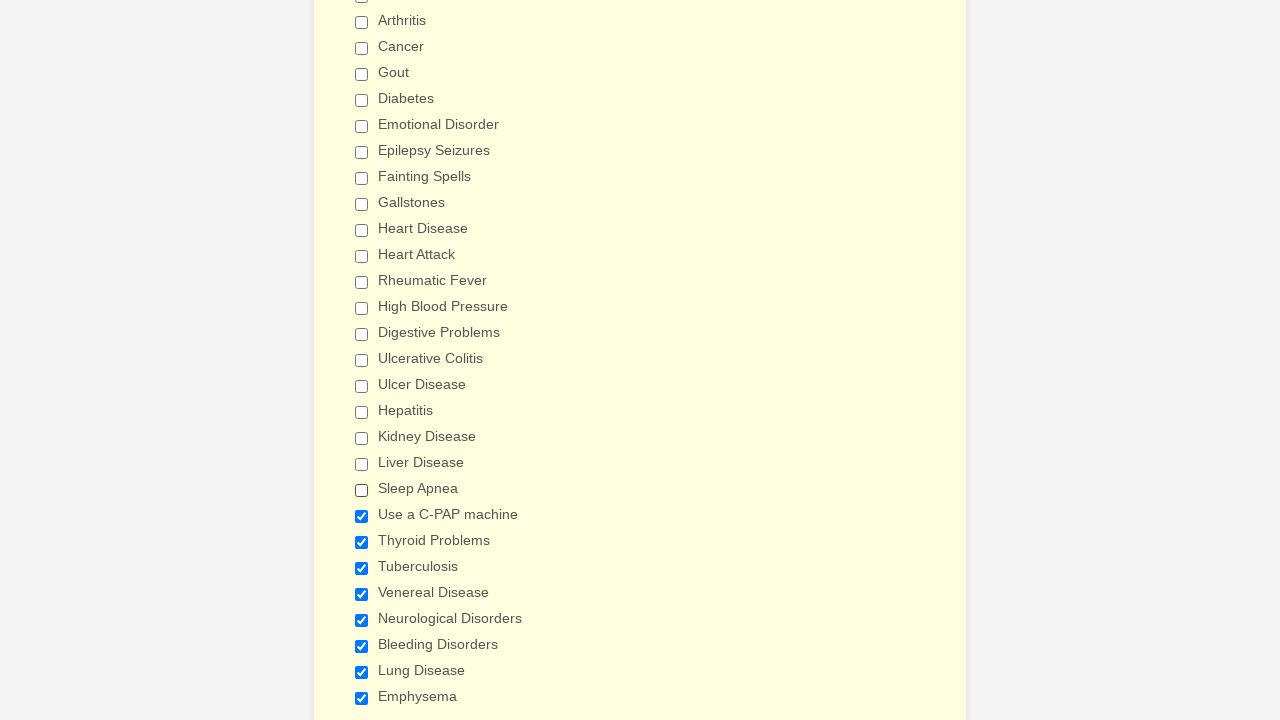

Deselected checkbox 21 at (362, 516) on input[type='checkbox'] >> nth=21
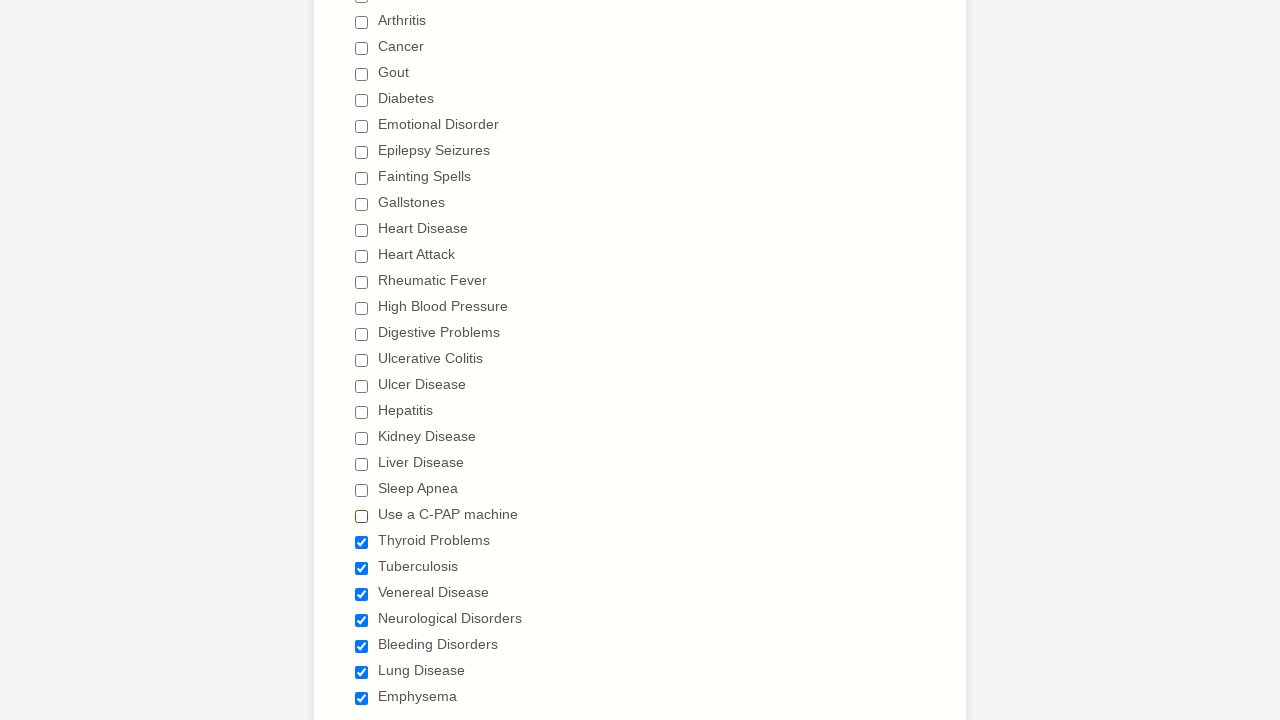

Scrolled checkbox 22 into view
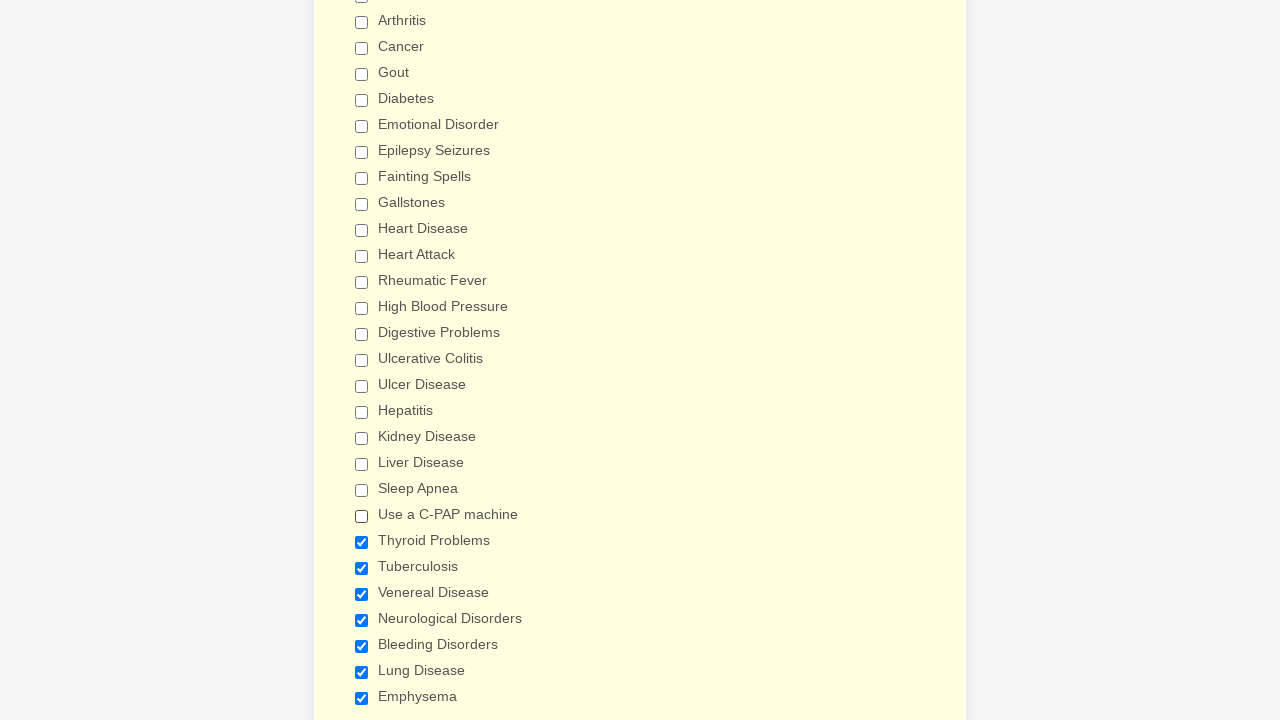

Deselected checkbox 22 at (362, 542) on input[type='checkbox'] >> nth=22
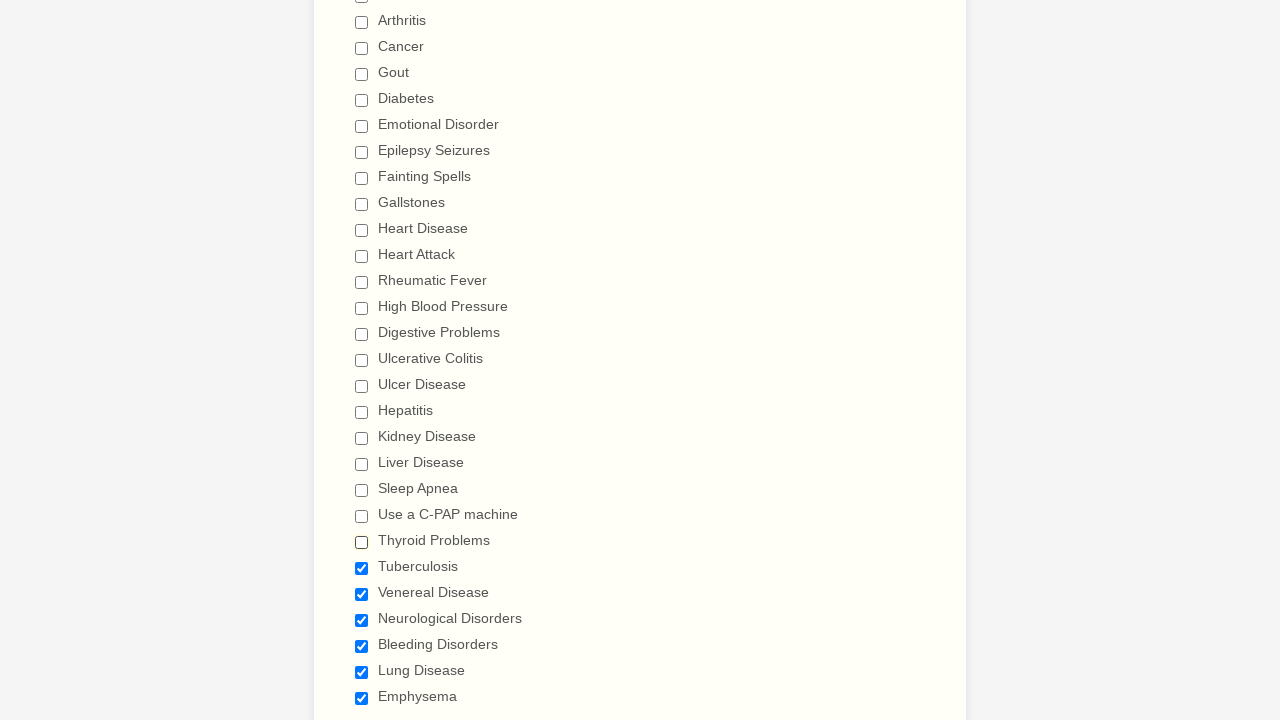

Scrolled checkbox 23 into view
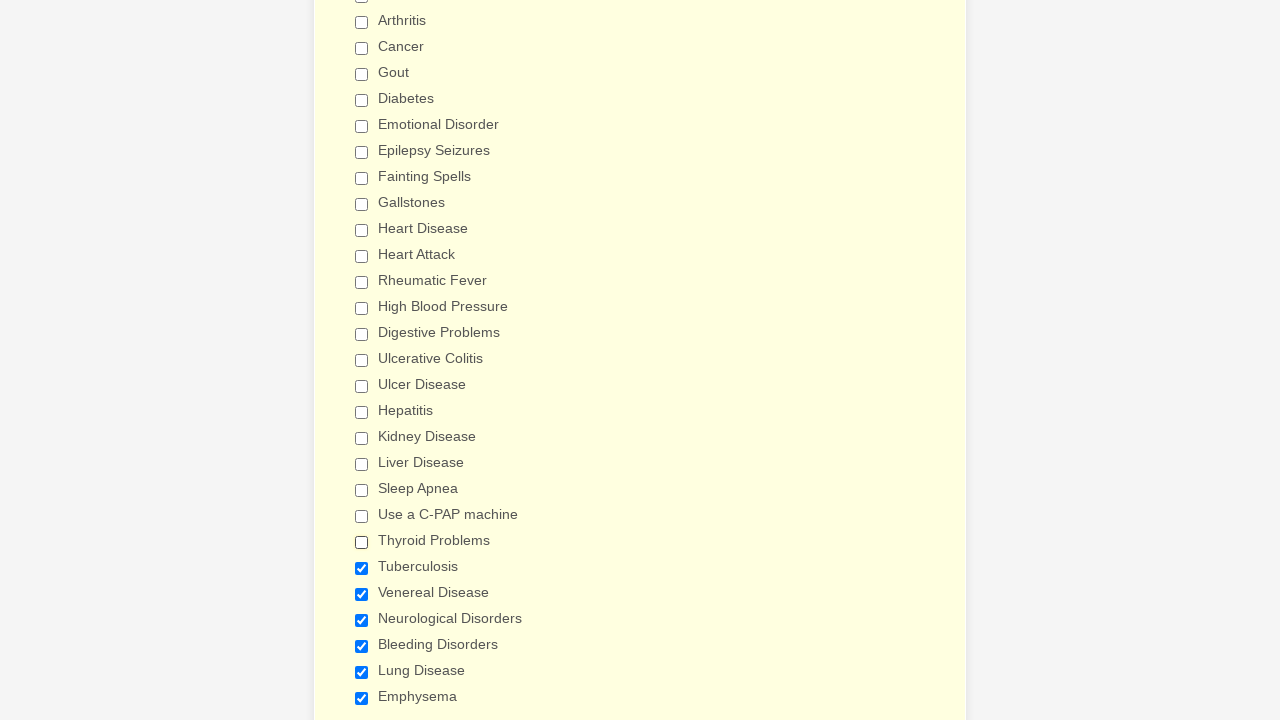

Deselected checkbox 23 at (362, 568) on input[type='checkbox'] >> nth=23
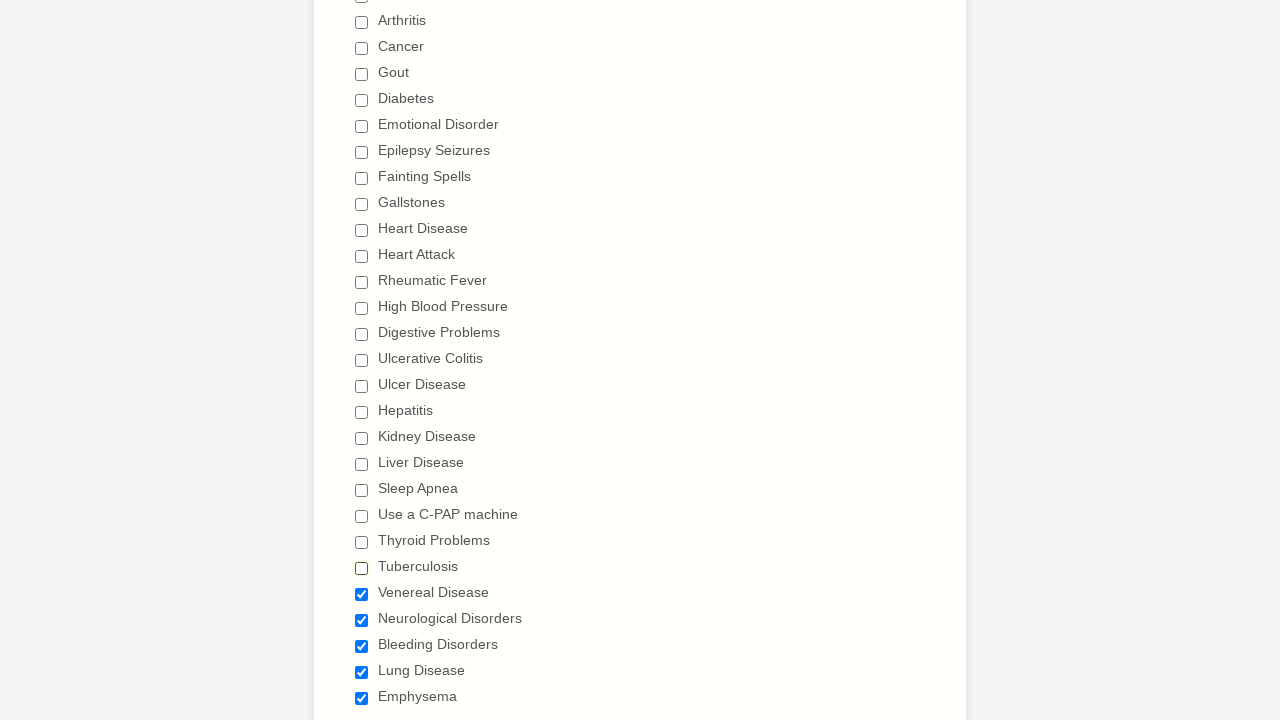

Scrolled checkbox 24 into view
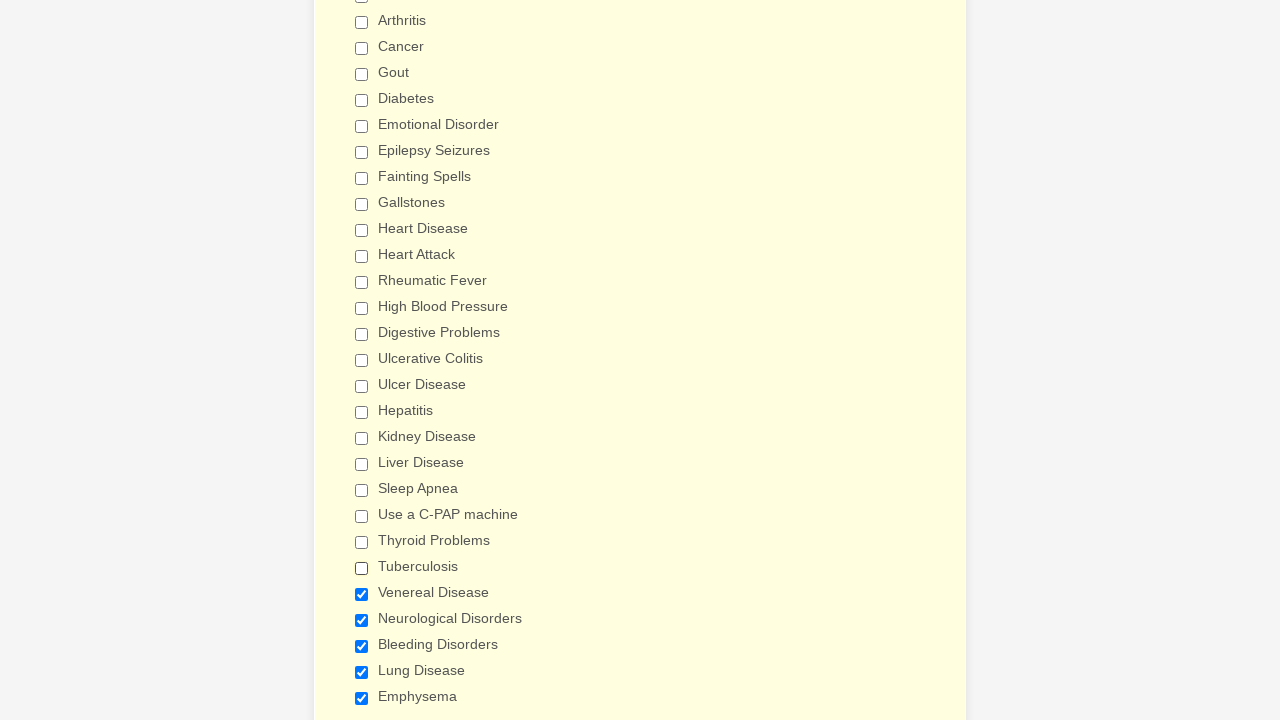

Deselected checkbox 24 at (362, 594) on input[type='checkbox'] >> nth=24
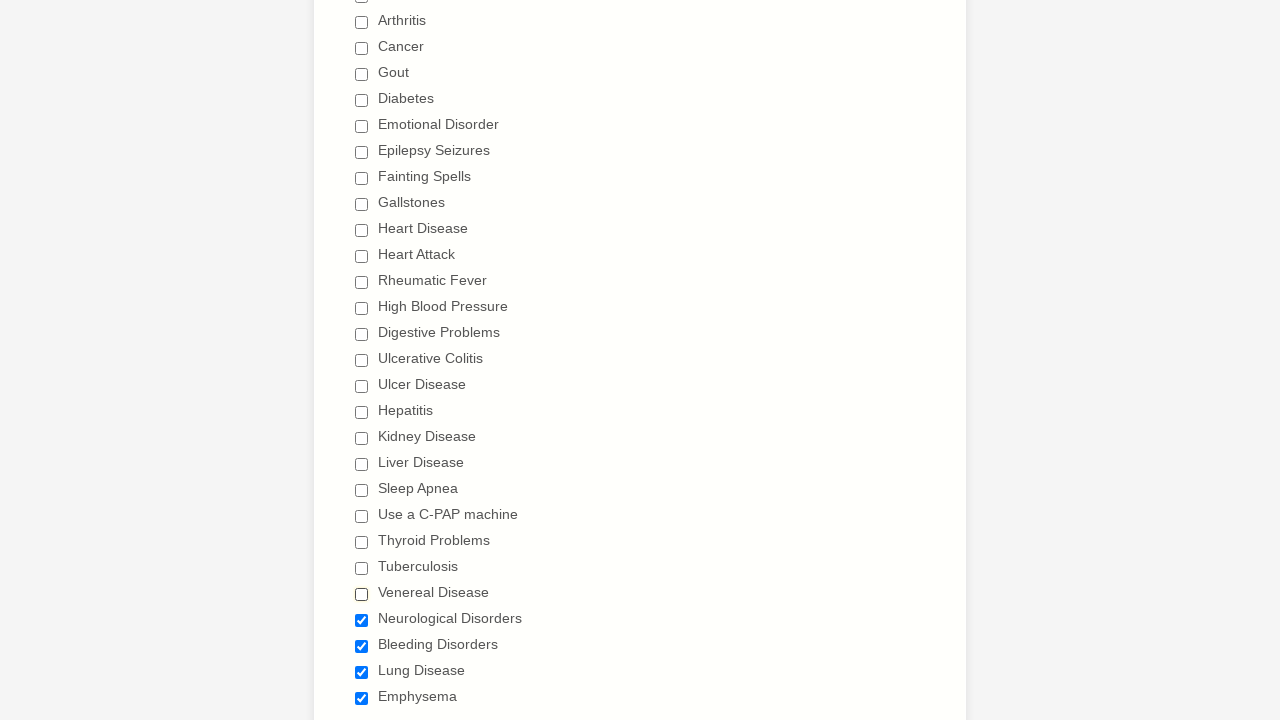

Scrolled checkbox 25 into view
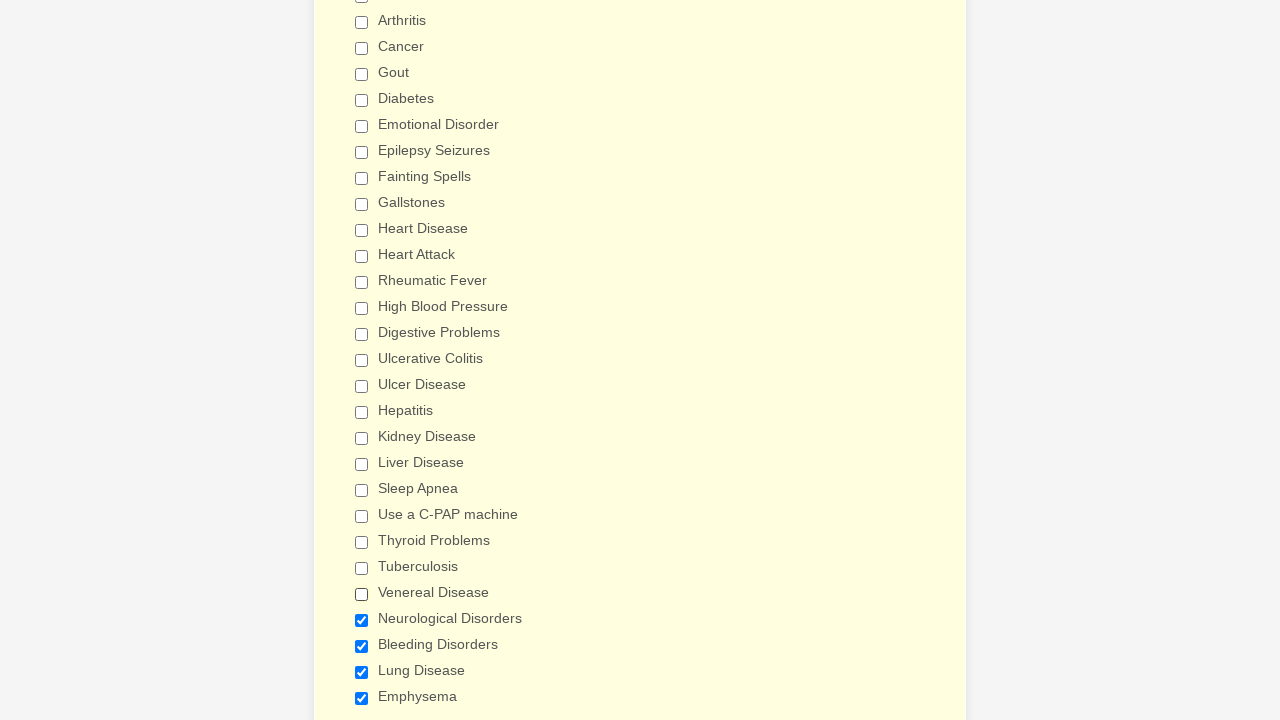

Deselected checkbox 25 at (362, 620) on input[type='checkbox'] >> nth=25
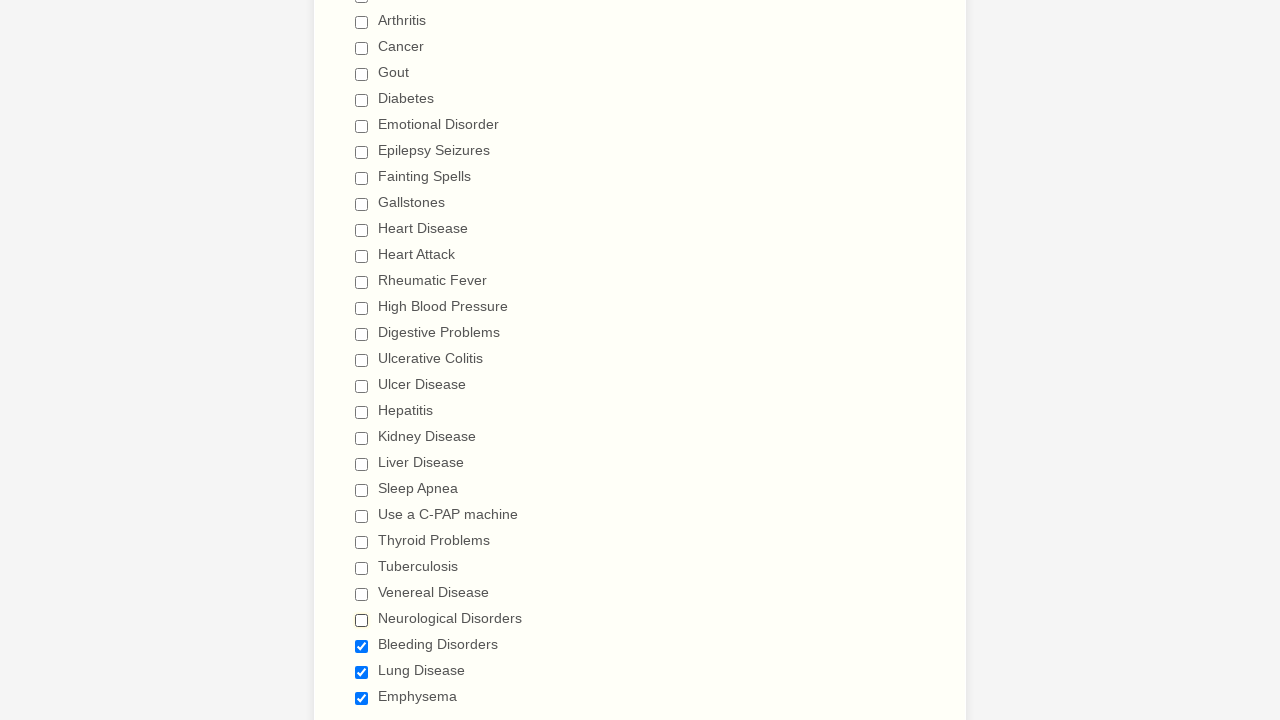

Scrolled checkbox 26 into view
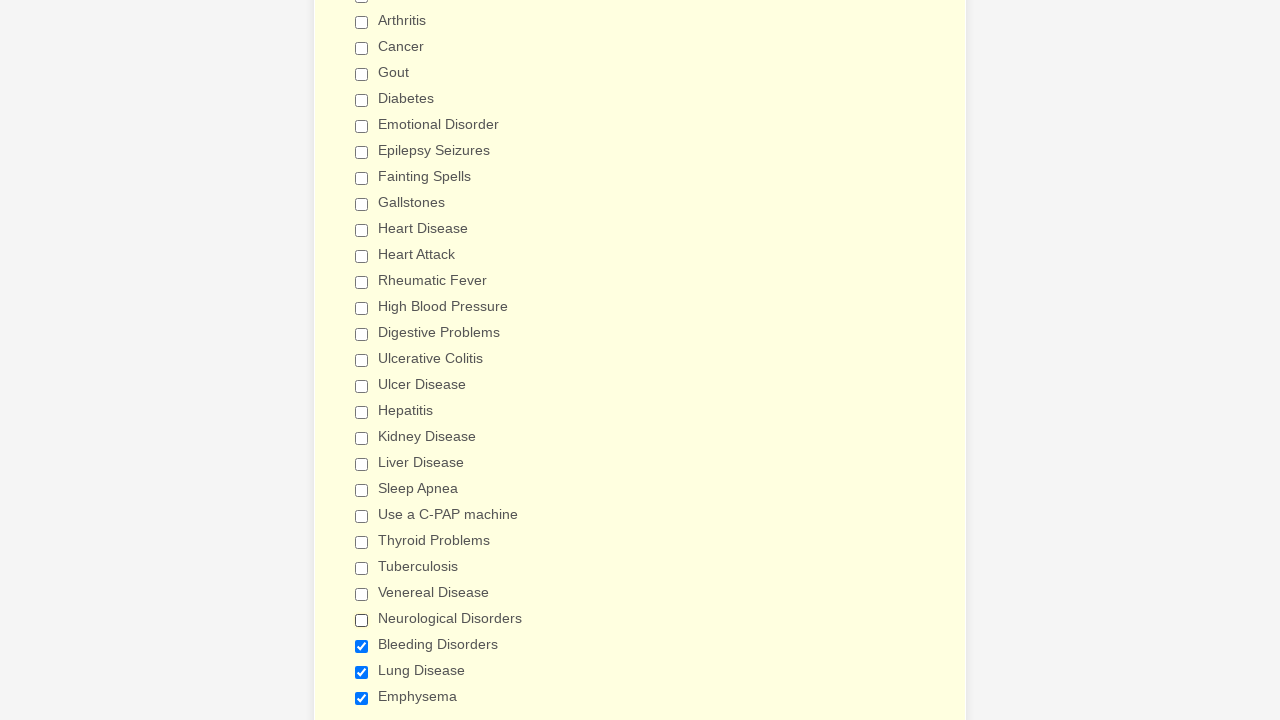

Deselected checkbox 26 at (362, 646) on input[type='checkbox'] >> nth=26
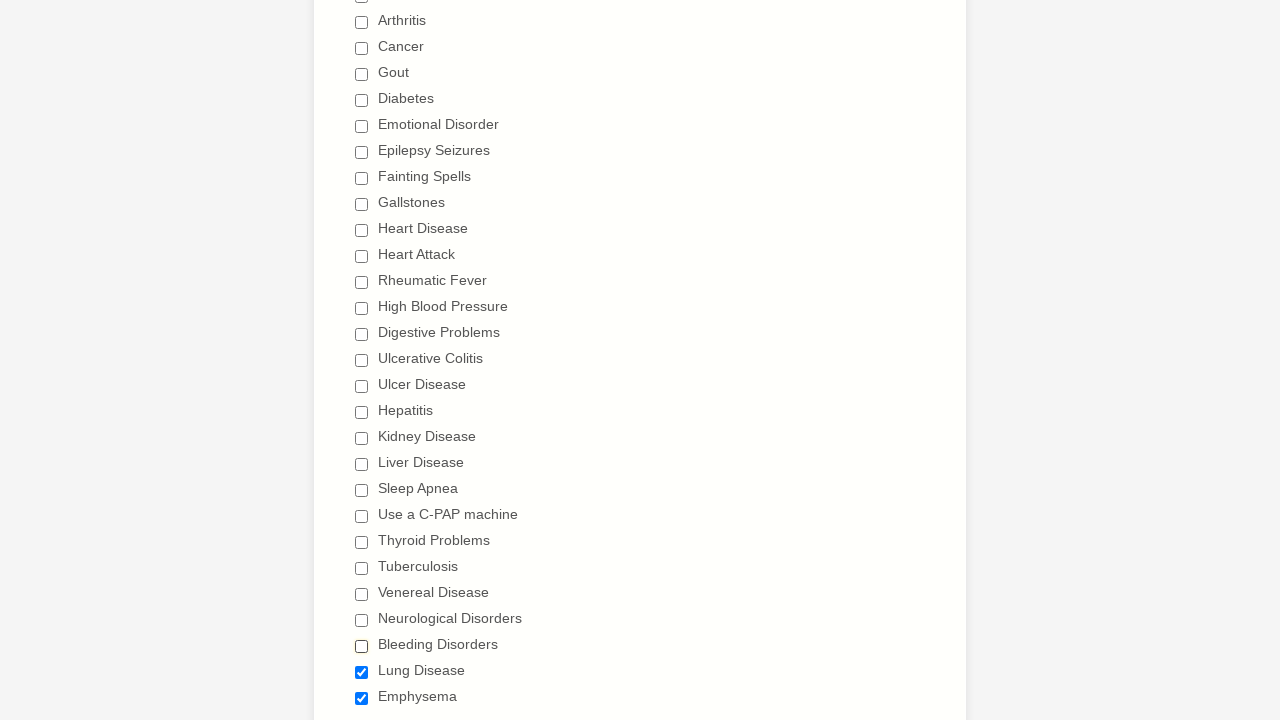

Scrolled checkbox 27 into view
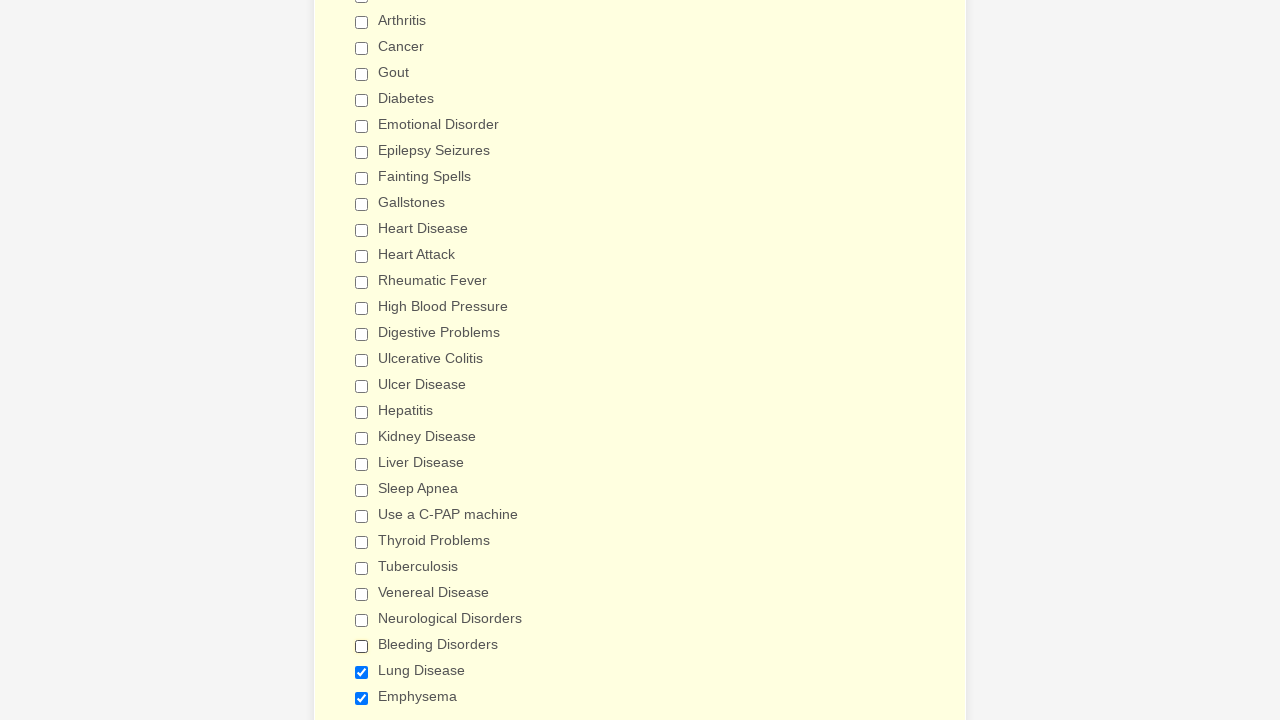

Deselected checkbox 27 at (362, 672) on input[type='checkbox'] >> nth=27
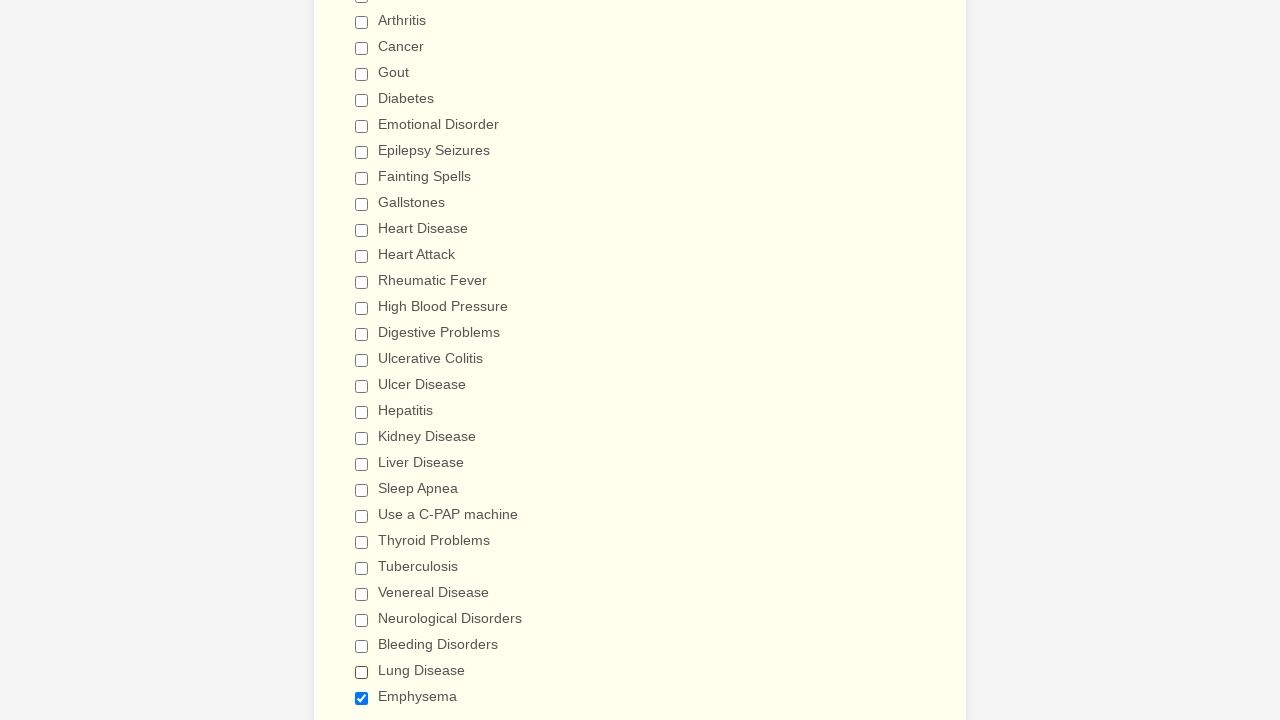

Scrolled checkbox 28 into view
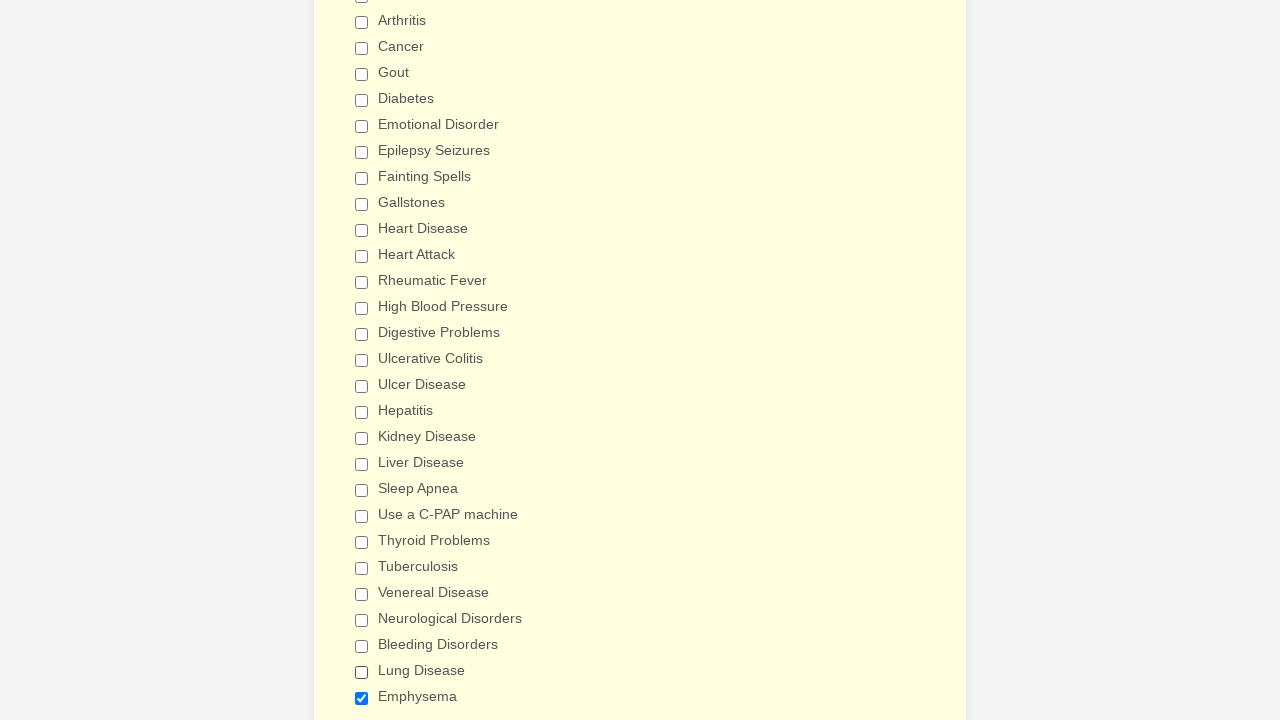

Deselected checkbox 28 at (362, 698) on input[type='checkbox'] >> nth=28
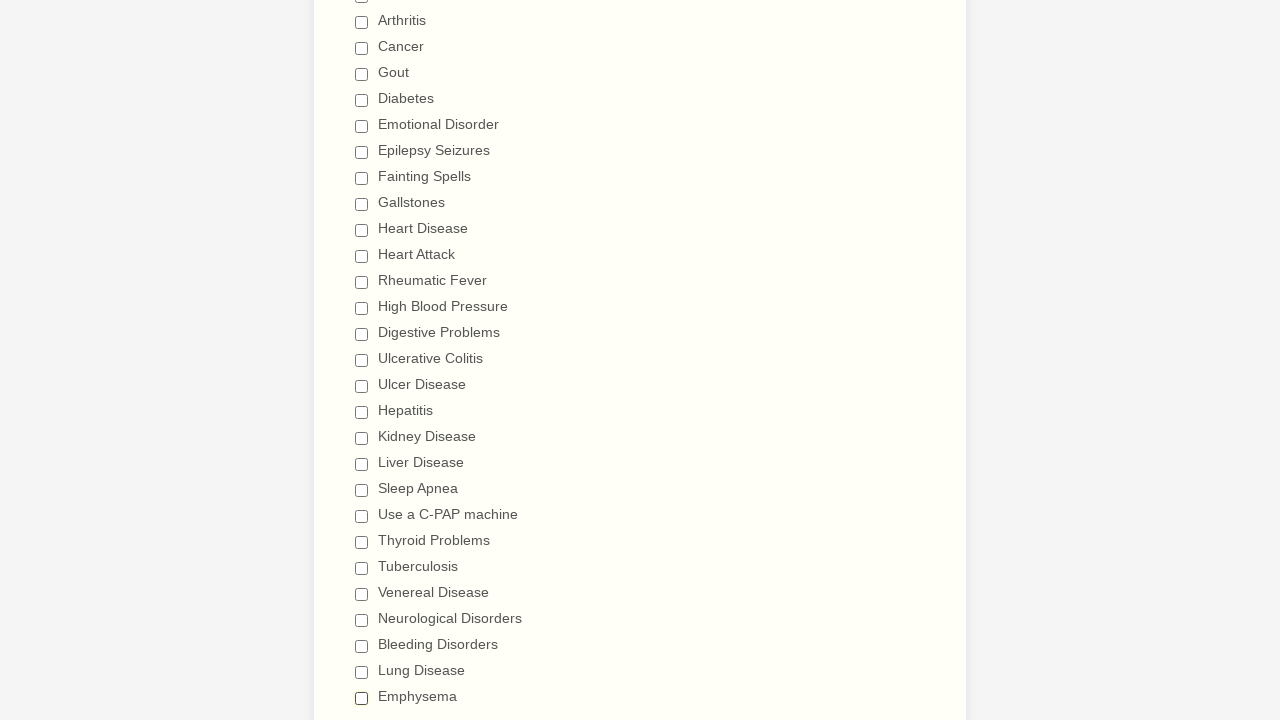

Verified checkbox 0 is deselected
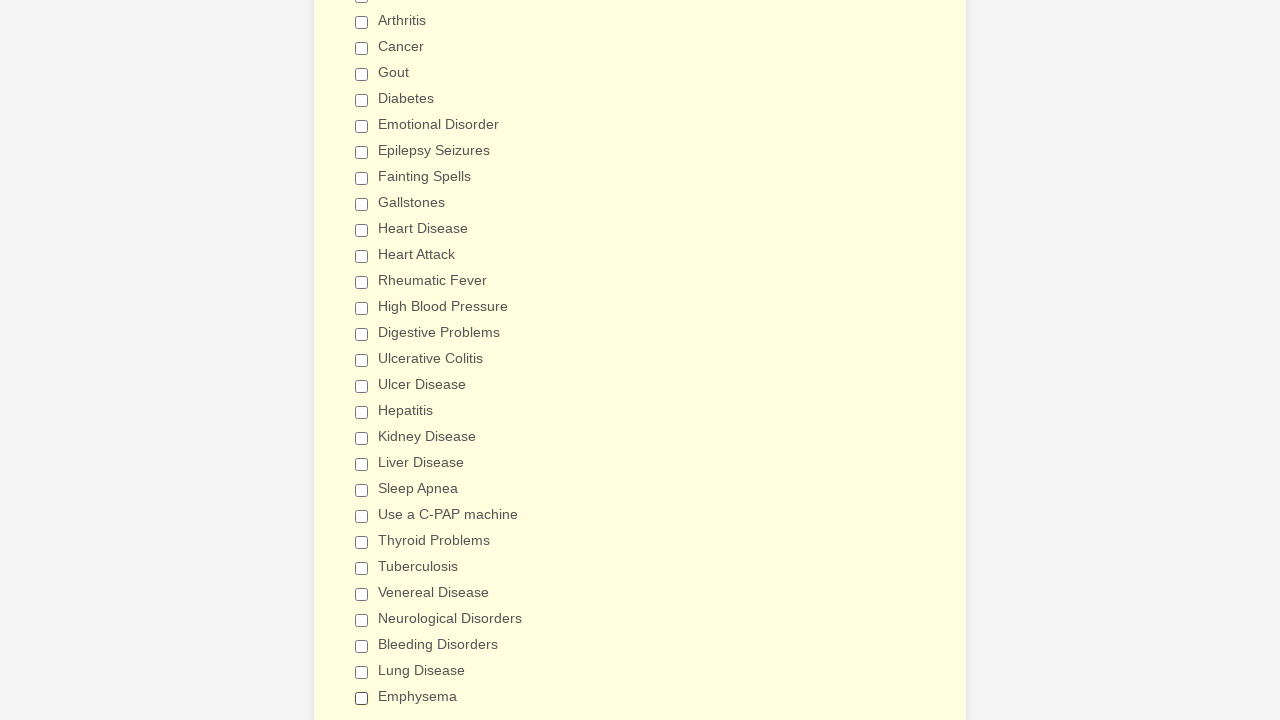

Verified checkbox 1 is deselected
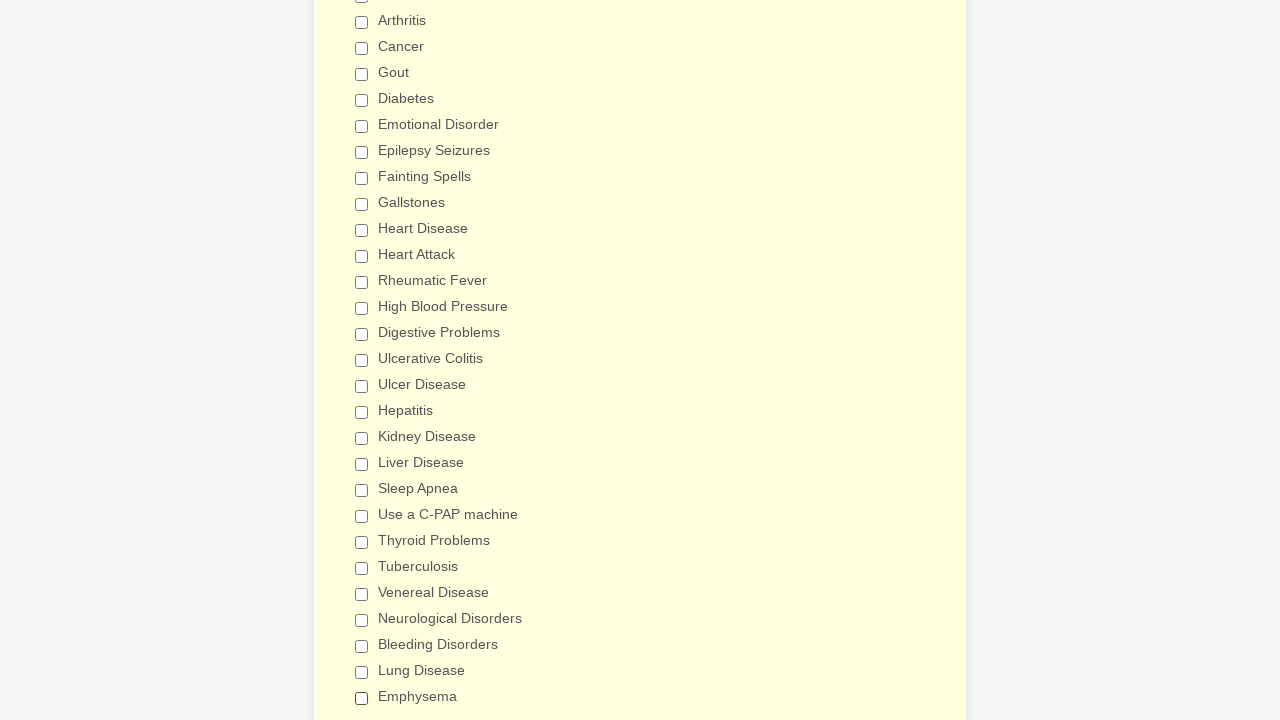

Verified checkbox 2 is deselected
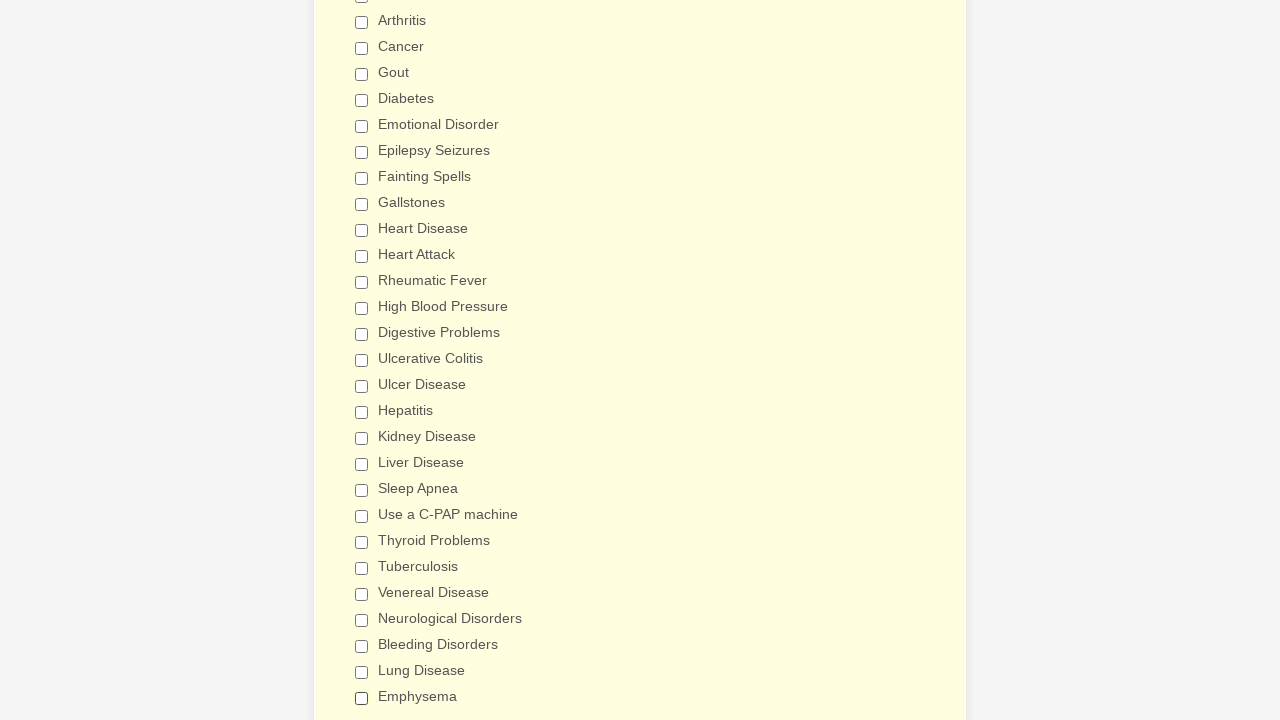

Verified checkbox 3 is deselected
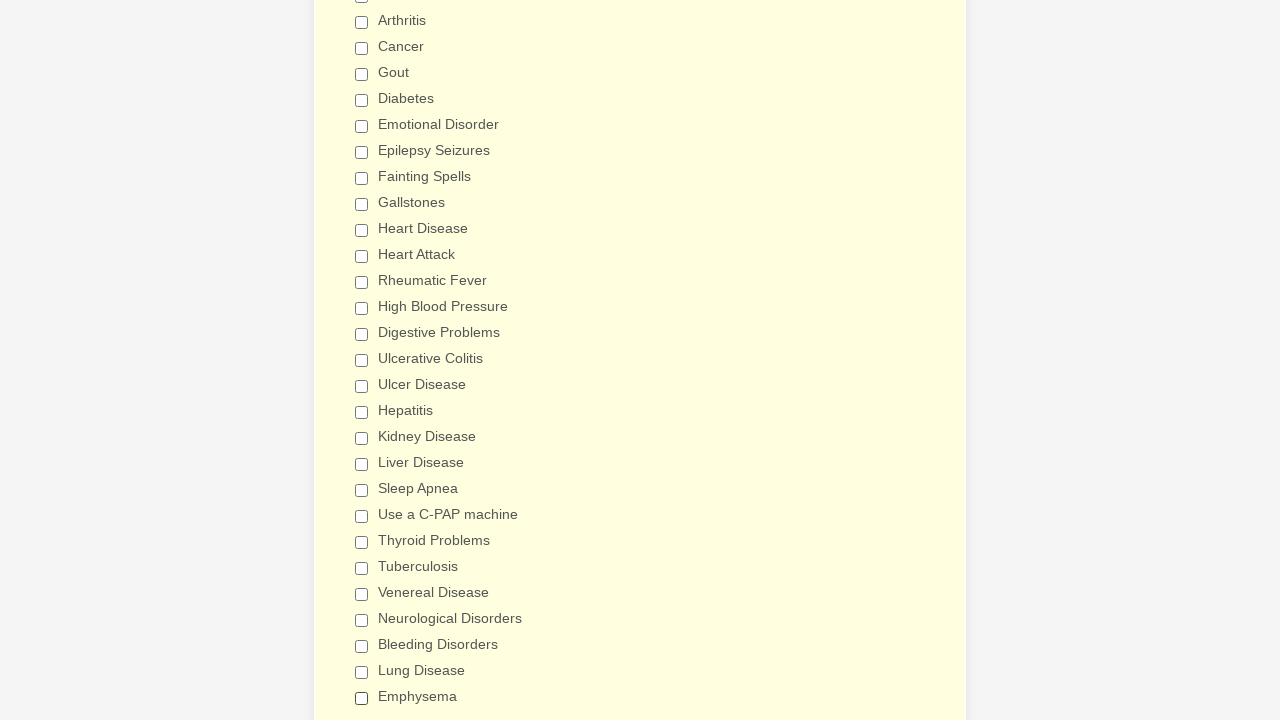

Verified checkbox 4 is deselected
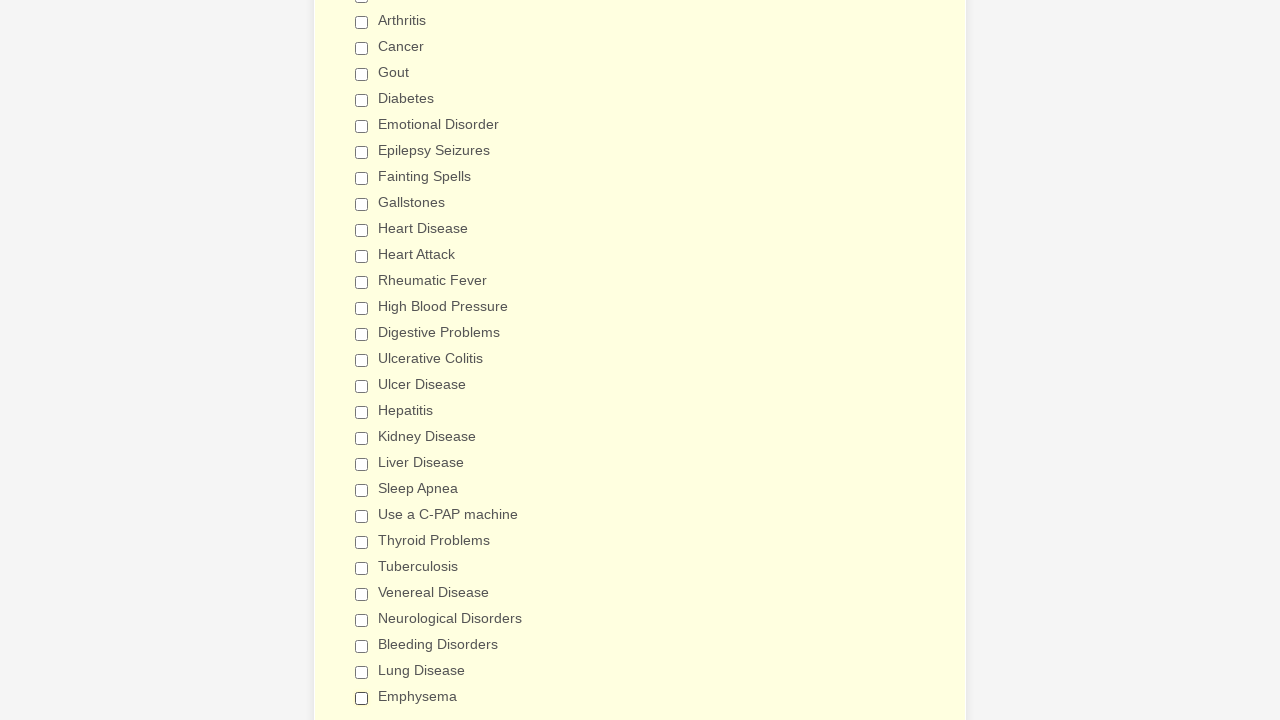

Verified checkbox 5 is deselected
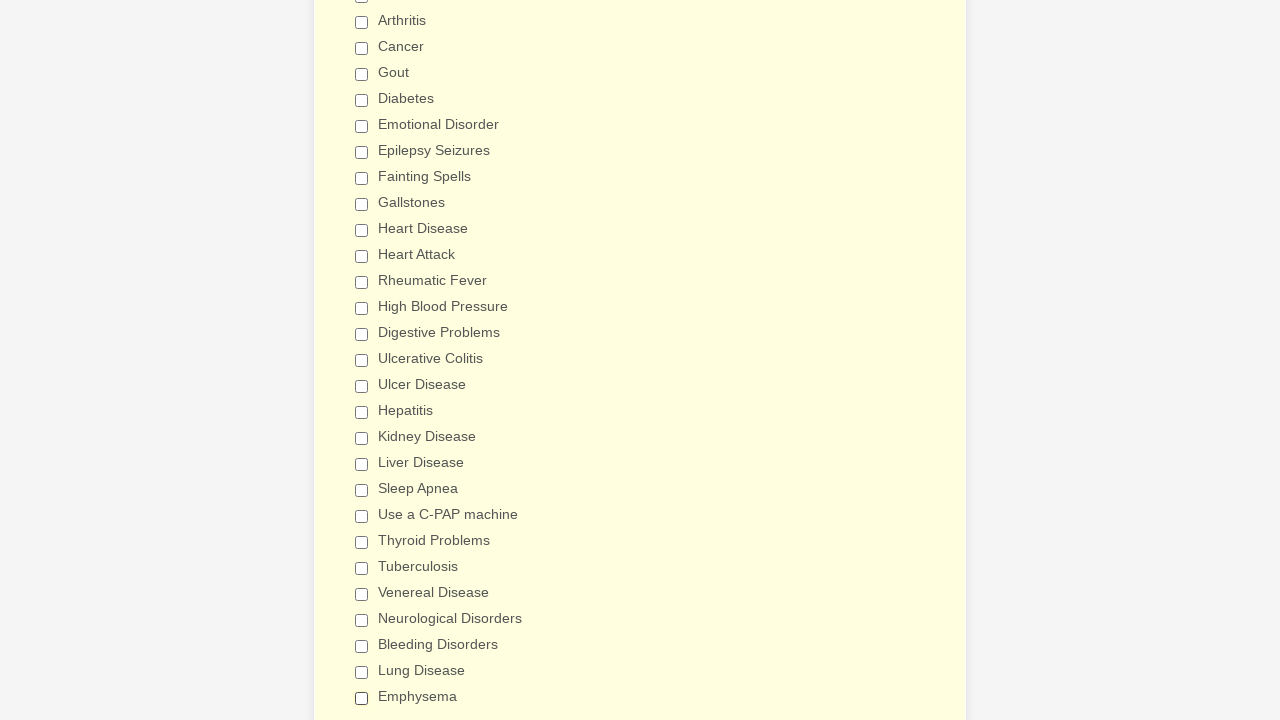

Verified checkbox 6 is deselected
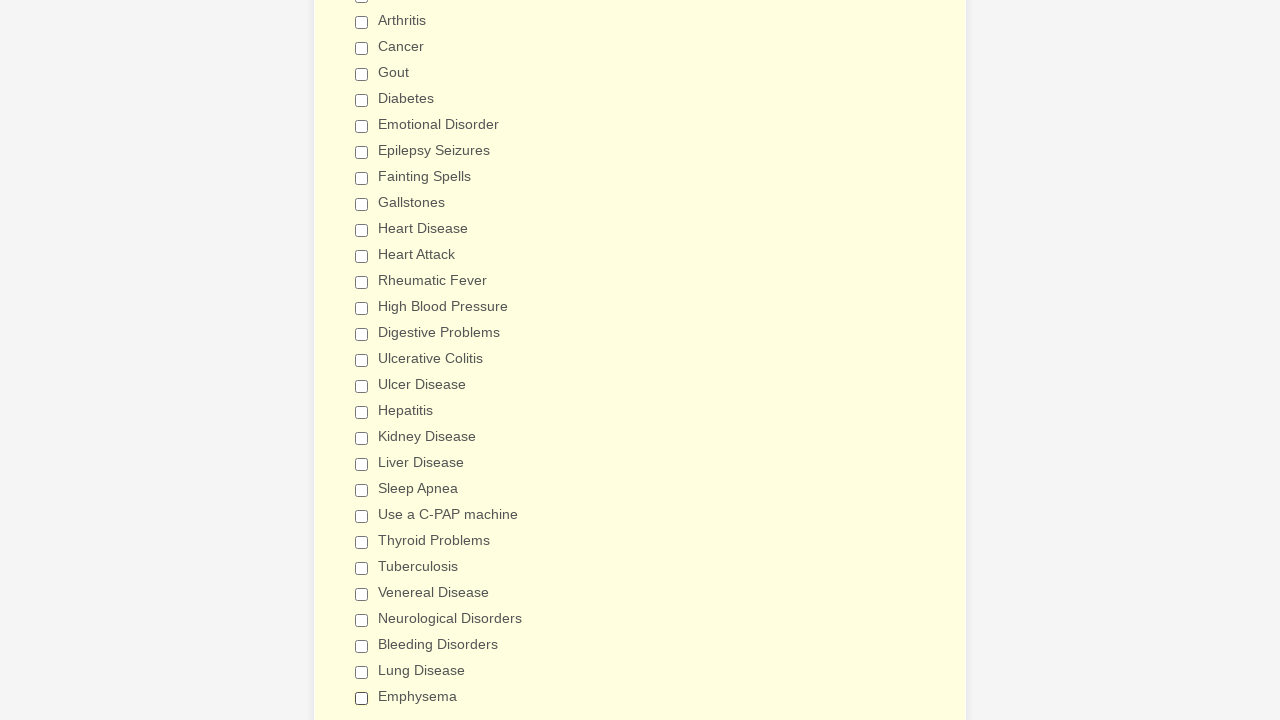

Verified checkbox 7 is deselected
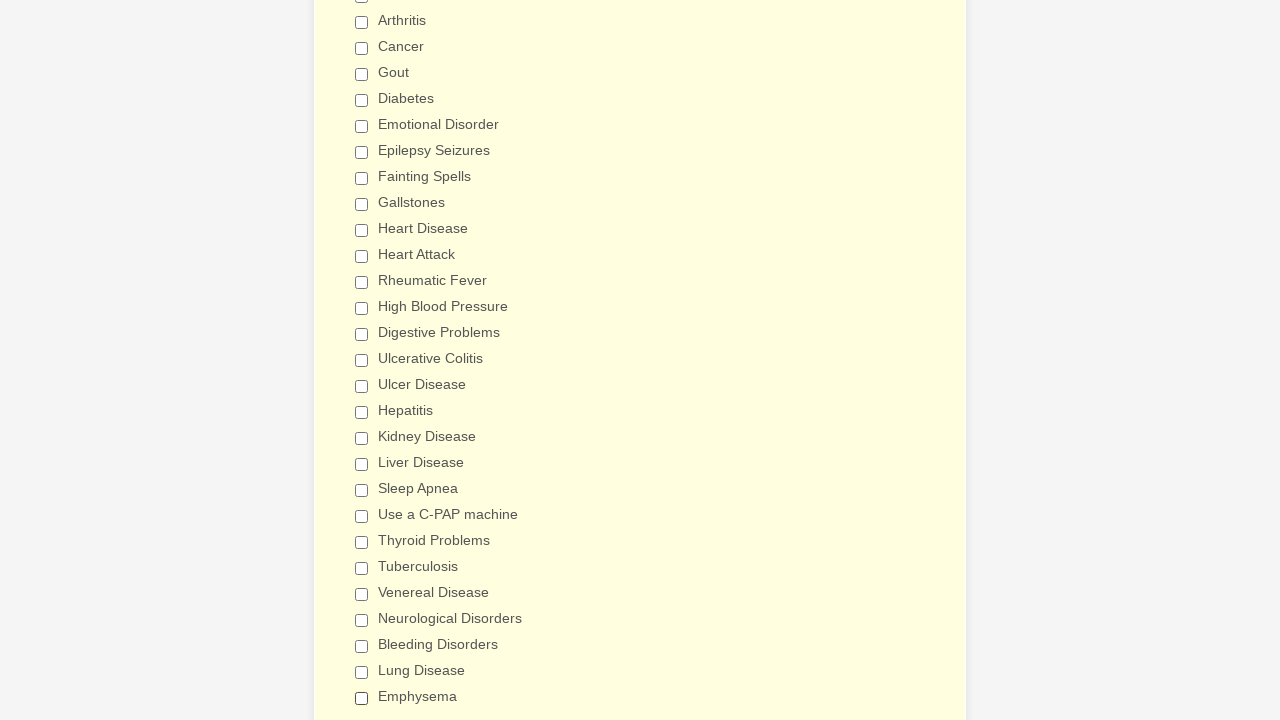

Verified checkbox 8 is deselected
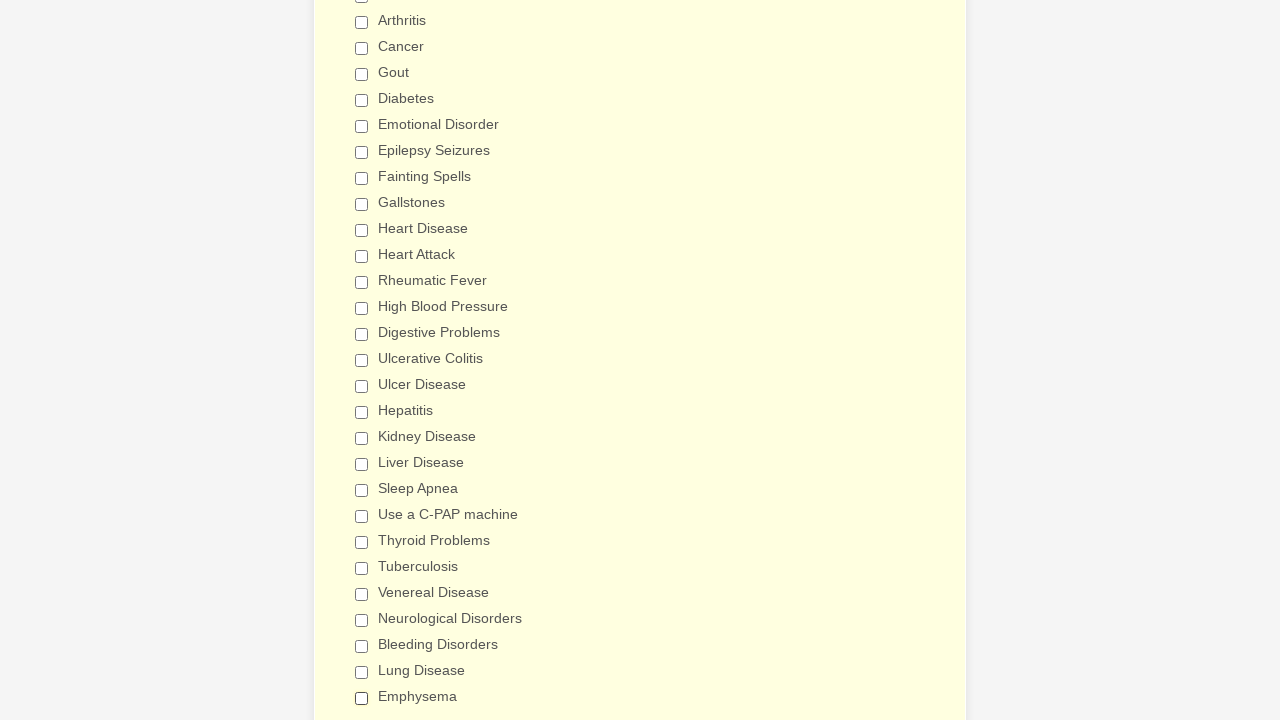

Verified checkbox 9 is deselected
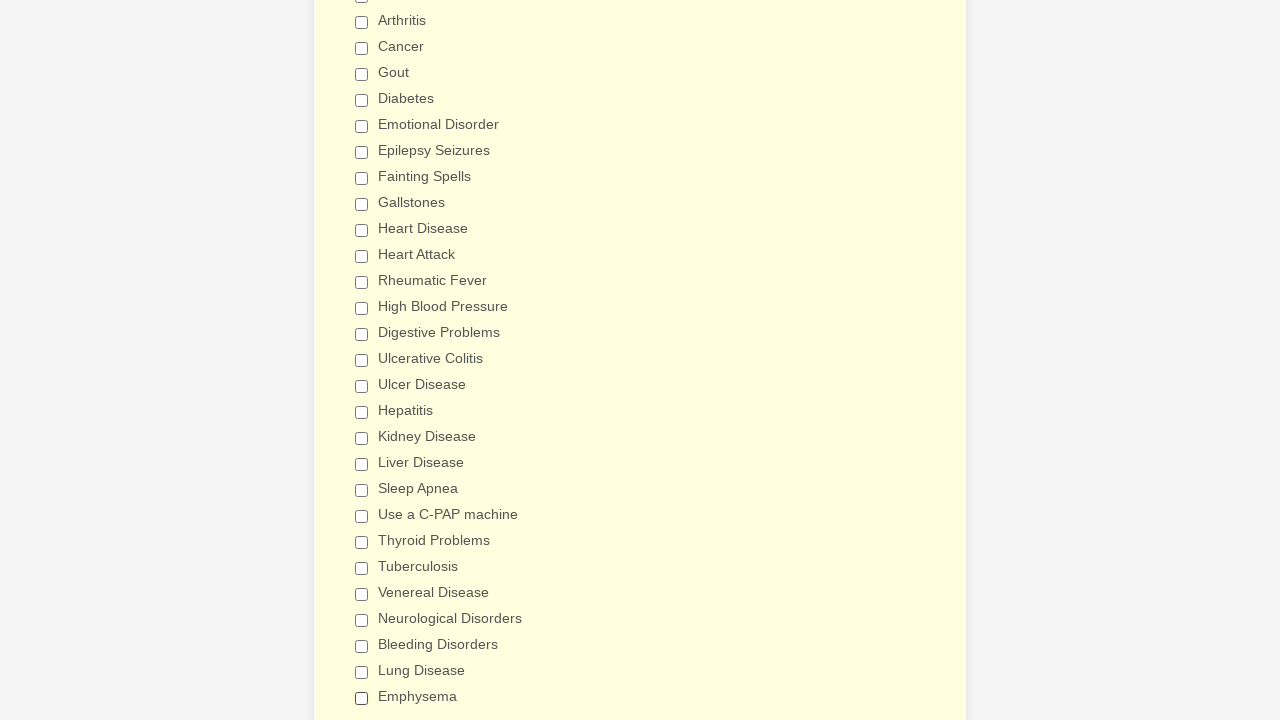

Verified checkbox 10 is deselected
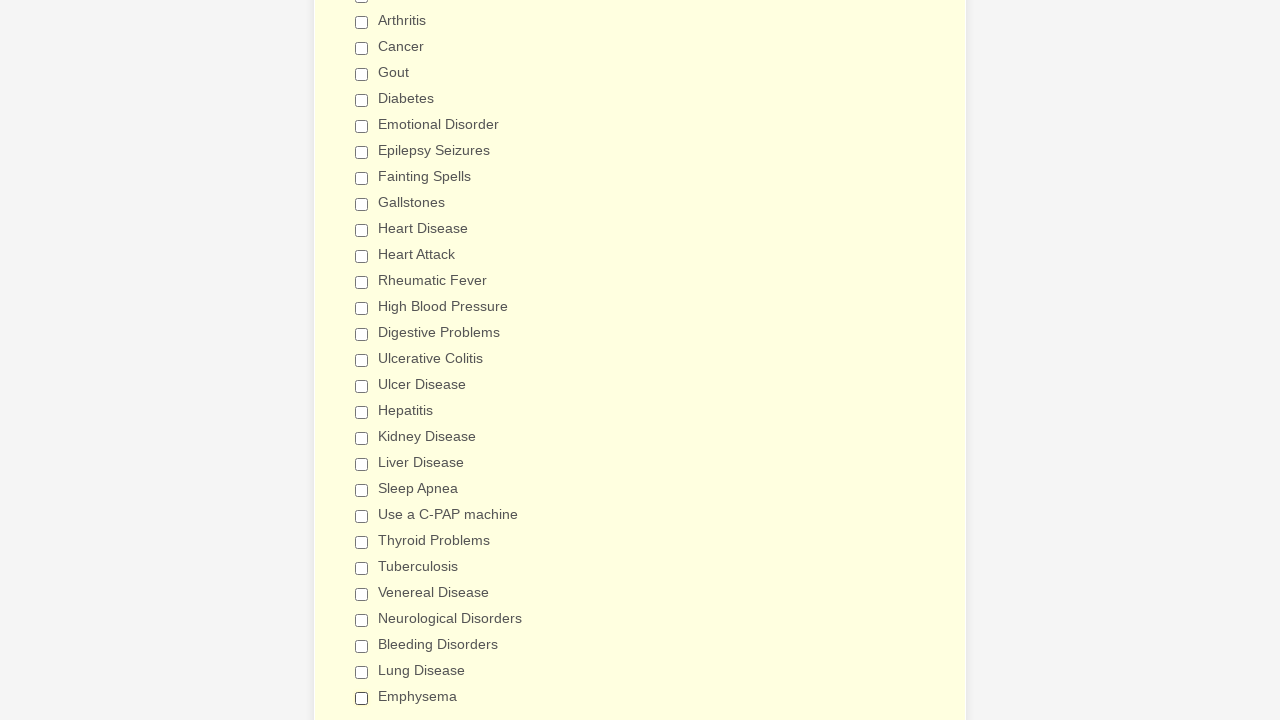

Verified checkbox 11 is deselected
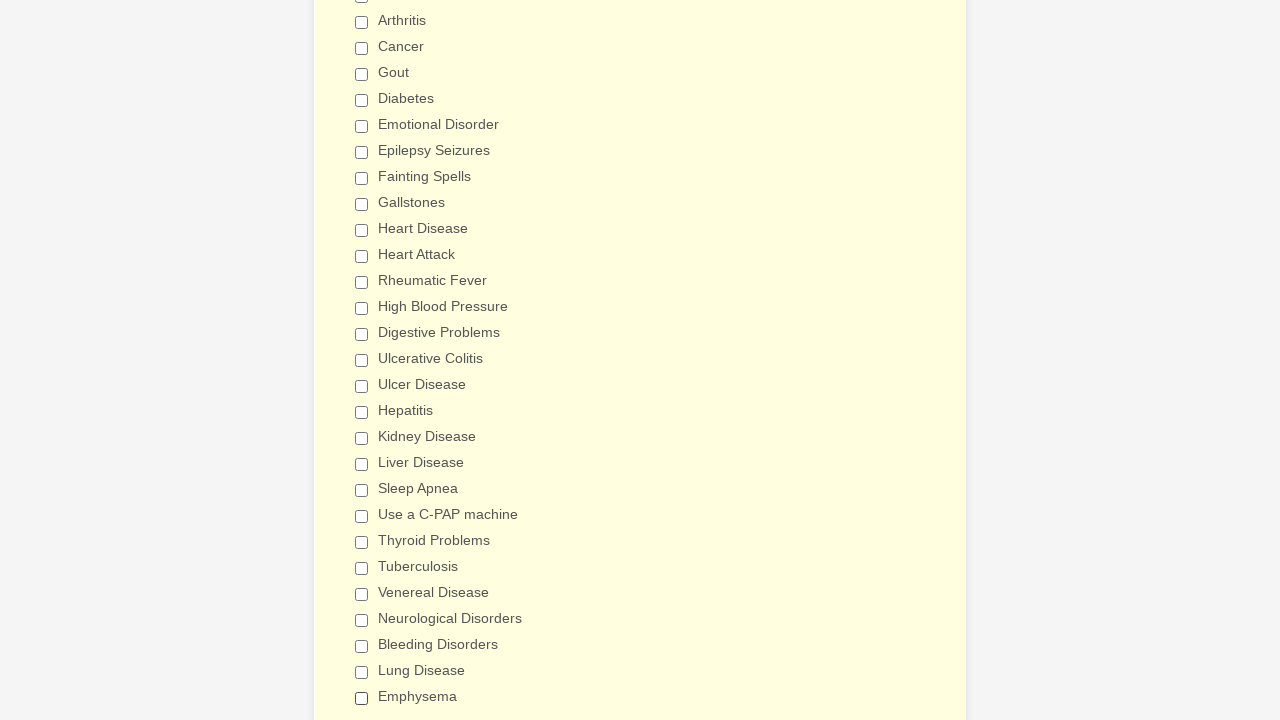

Verified checkbox 12 is deselected
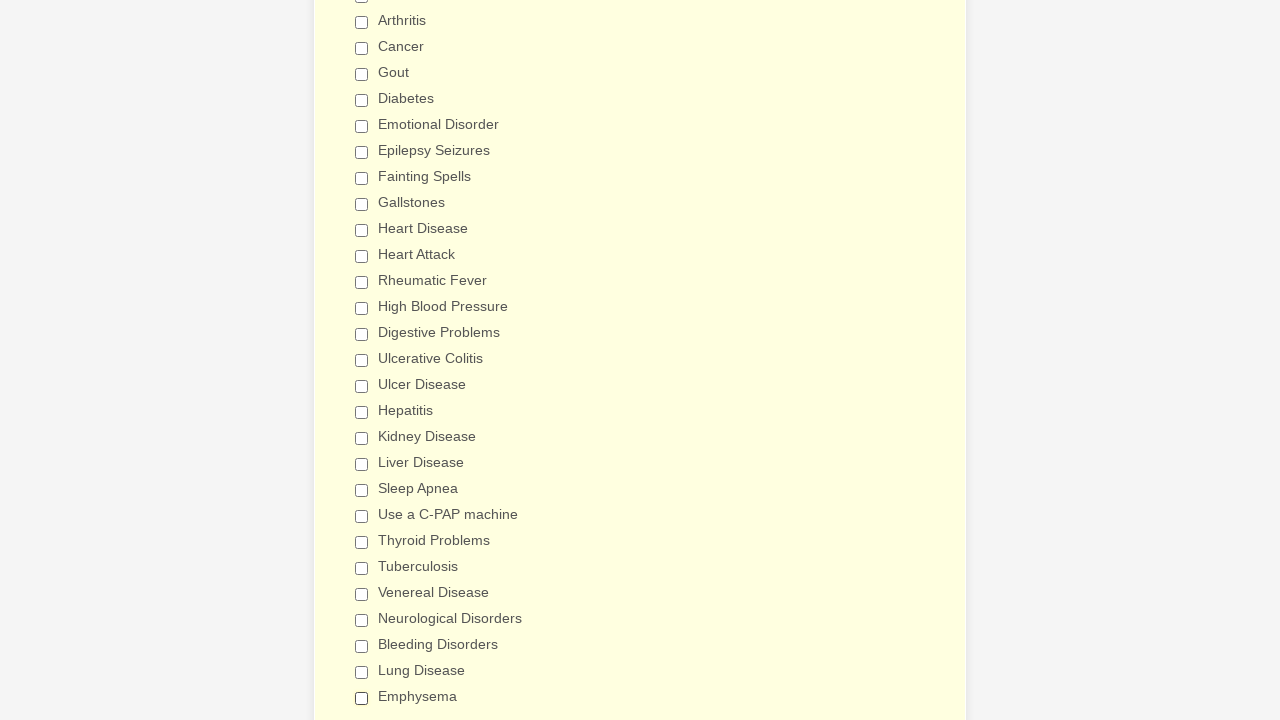

Verified checkbox 13 is deselected
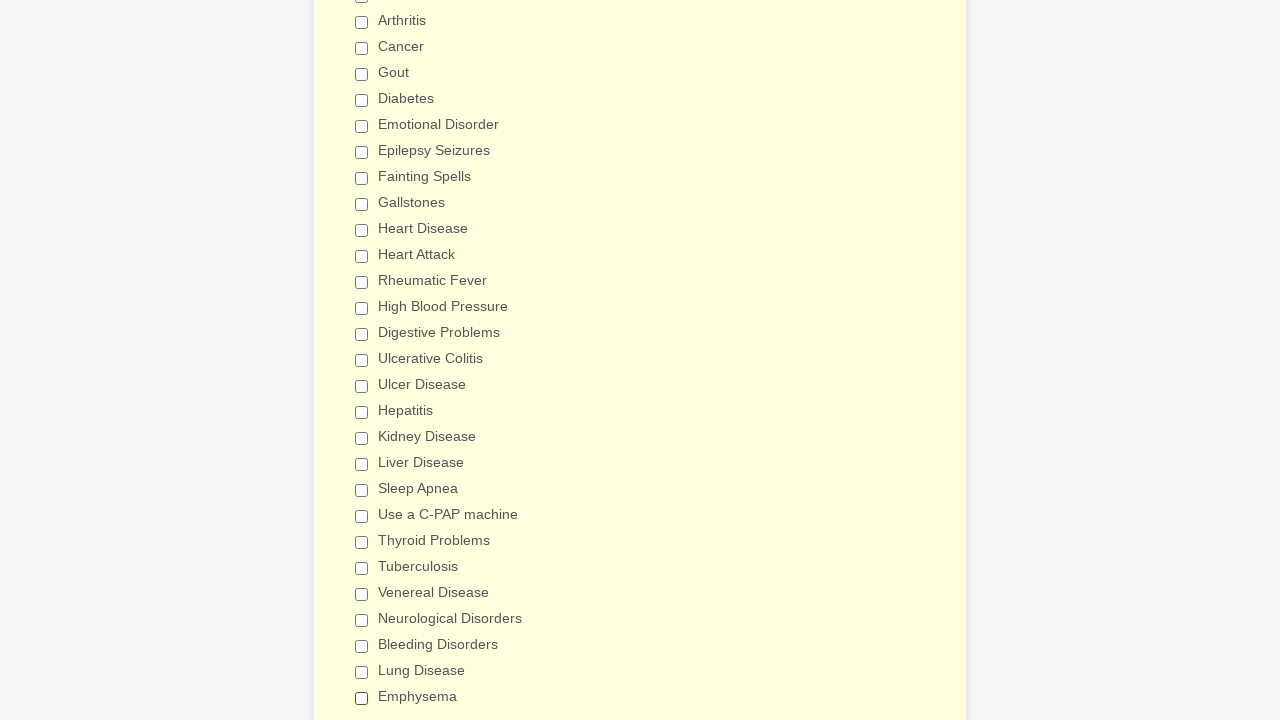

Verified checkbox 14 is deselected
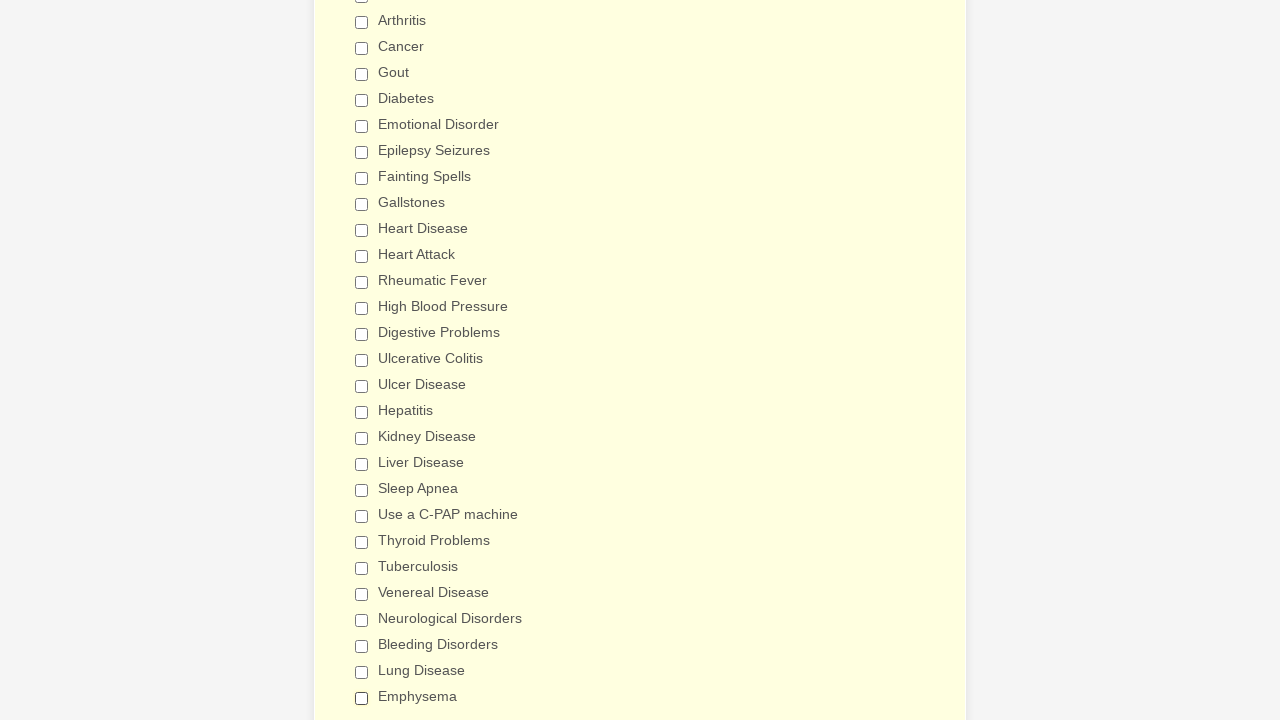

Verified checkbox 15 is deselected
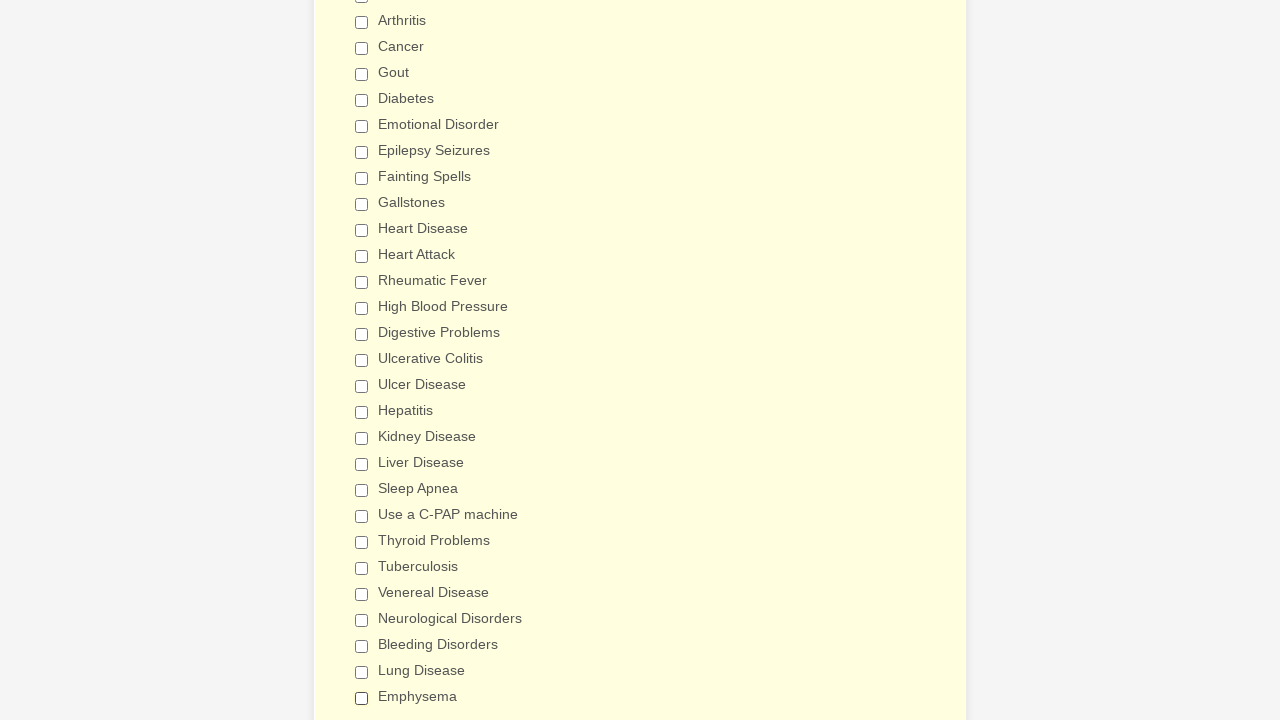

Verified checkbox 16 is deselected
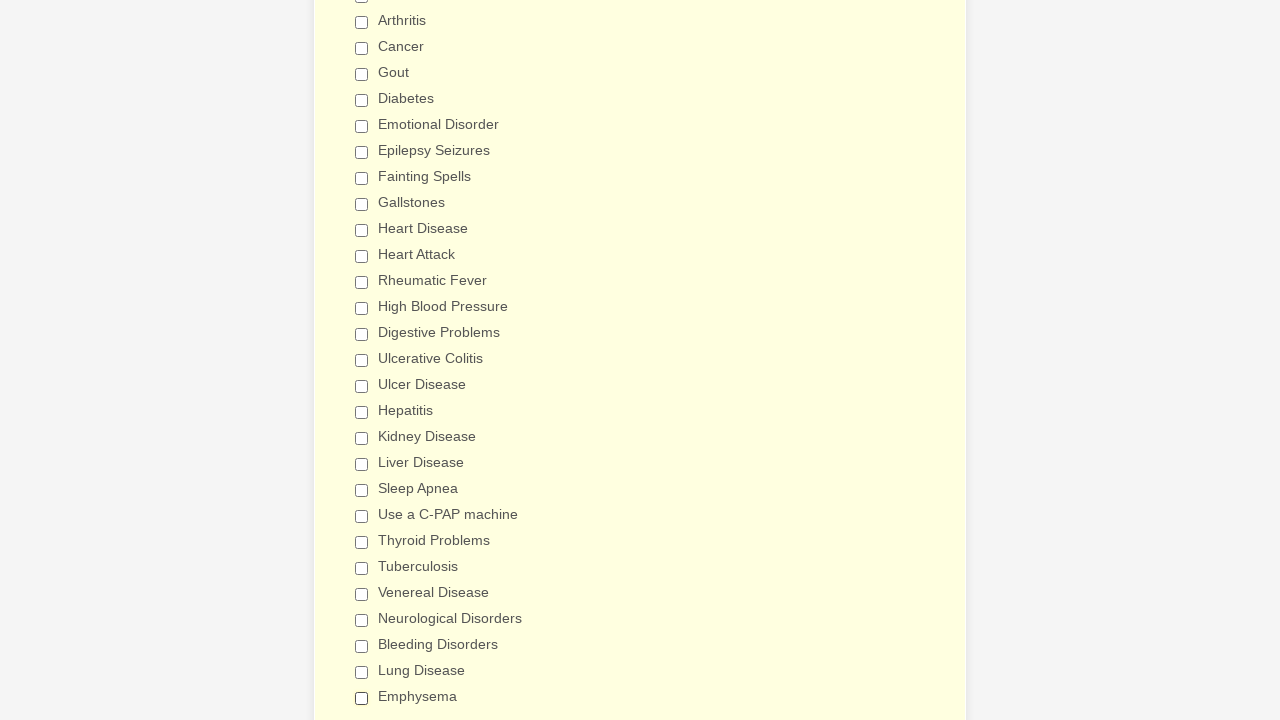

Verified checkbox 17 is deselected
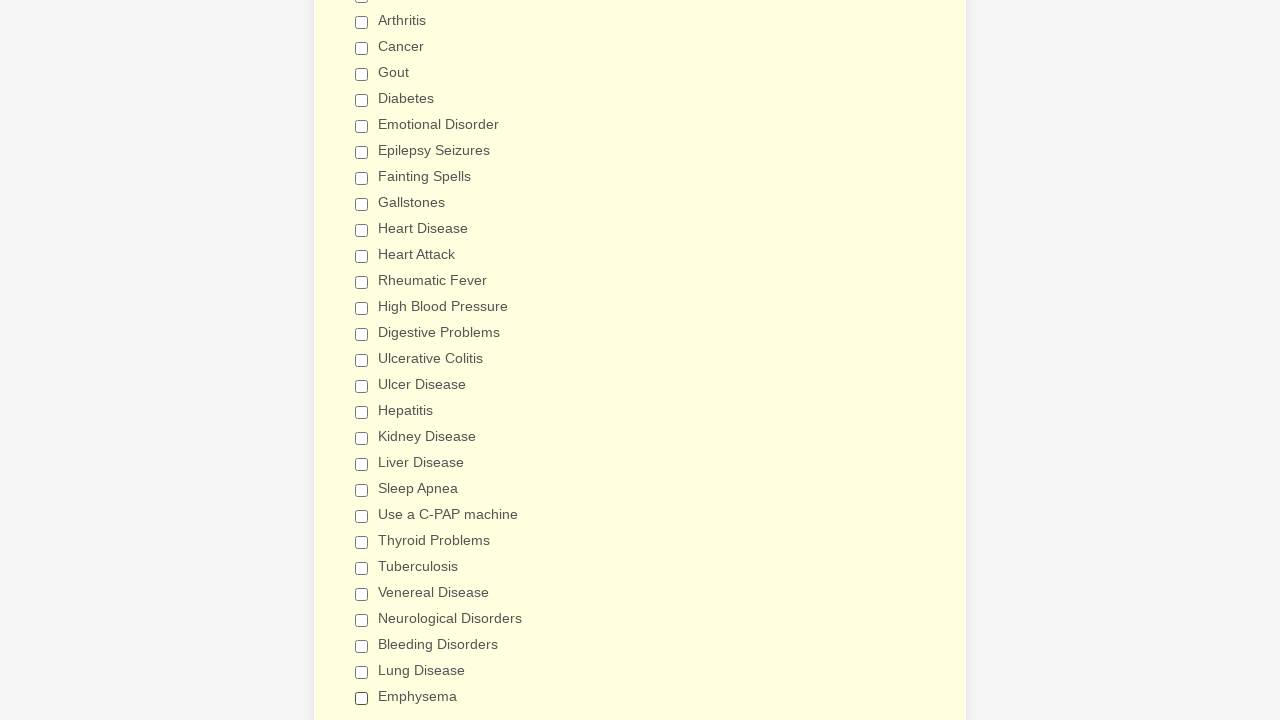

Verified checkbox 18 is deselected
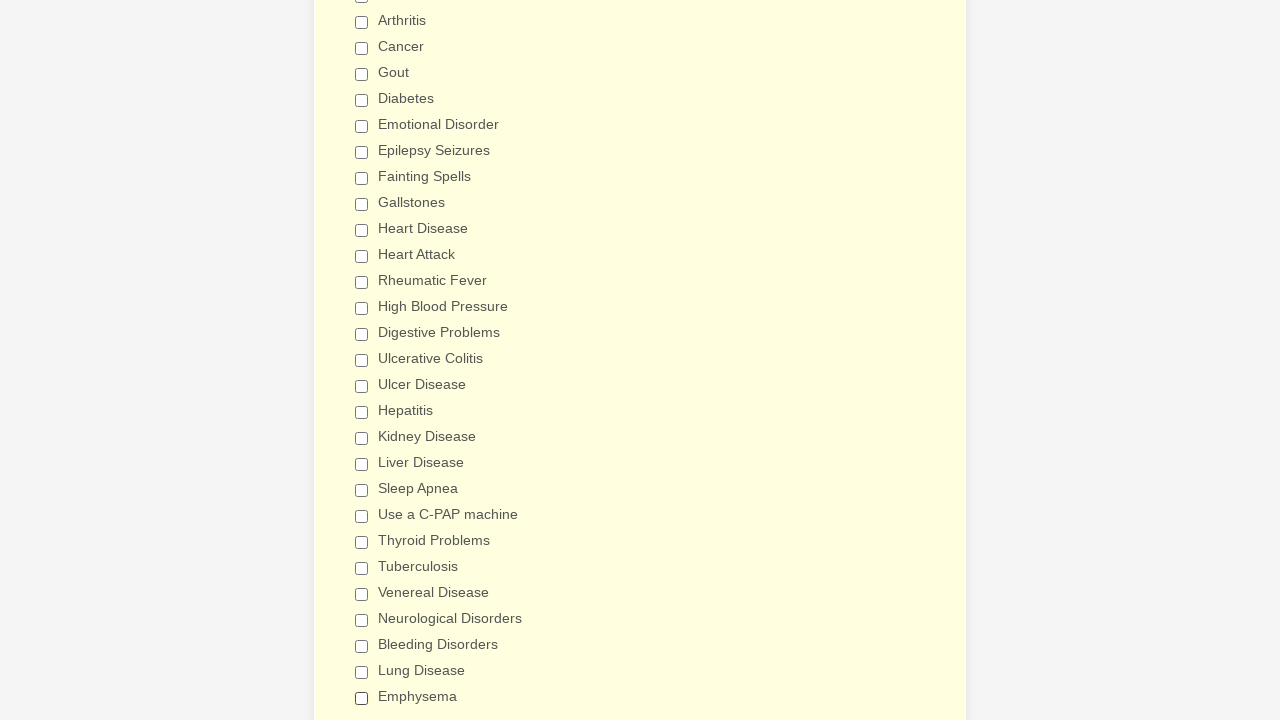

Verified checkbox 19 is deselected
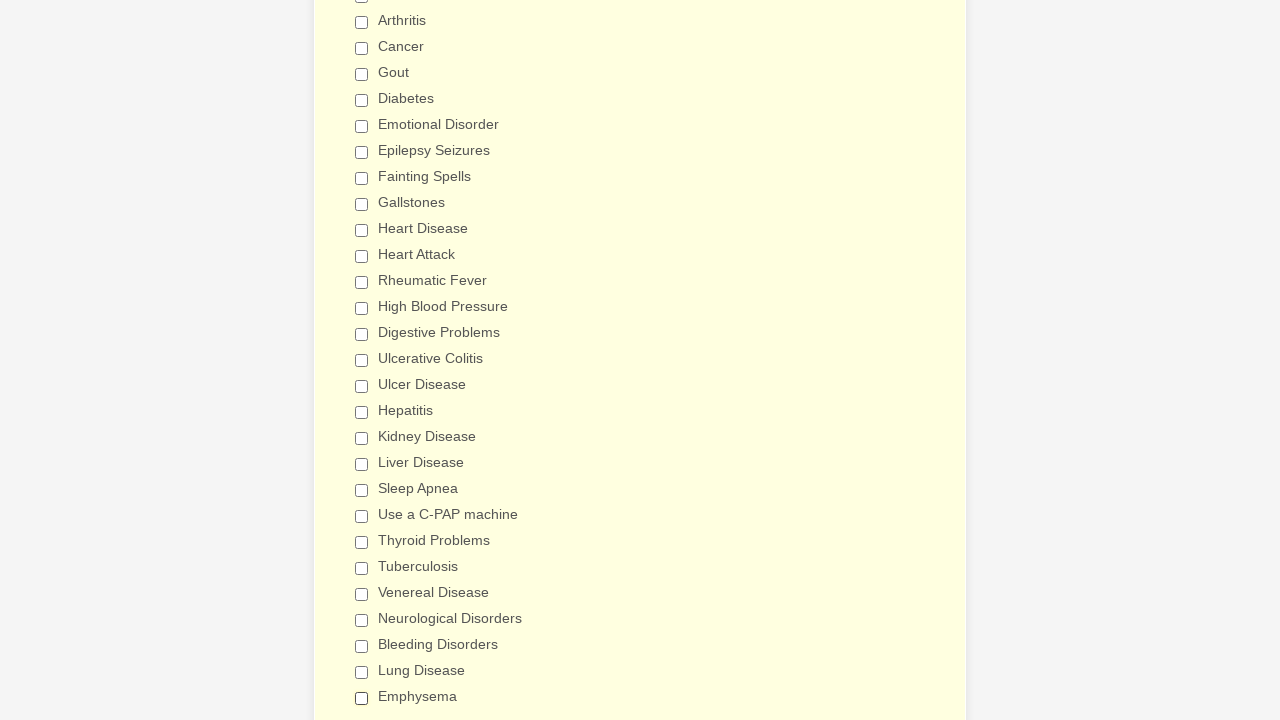

Verified checkbox 20 is deselected
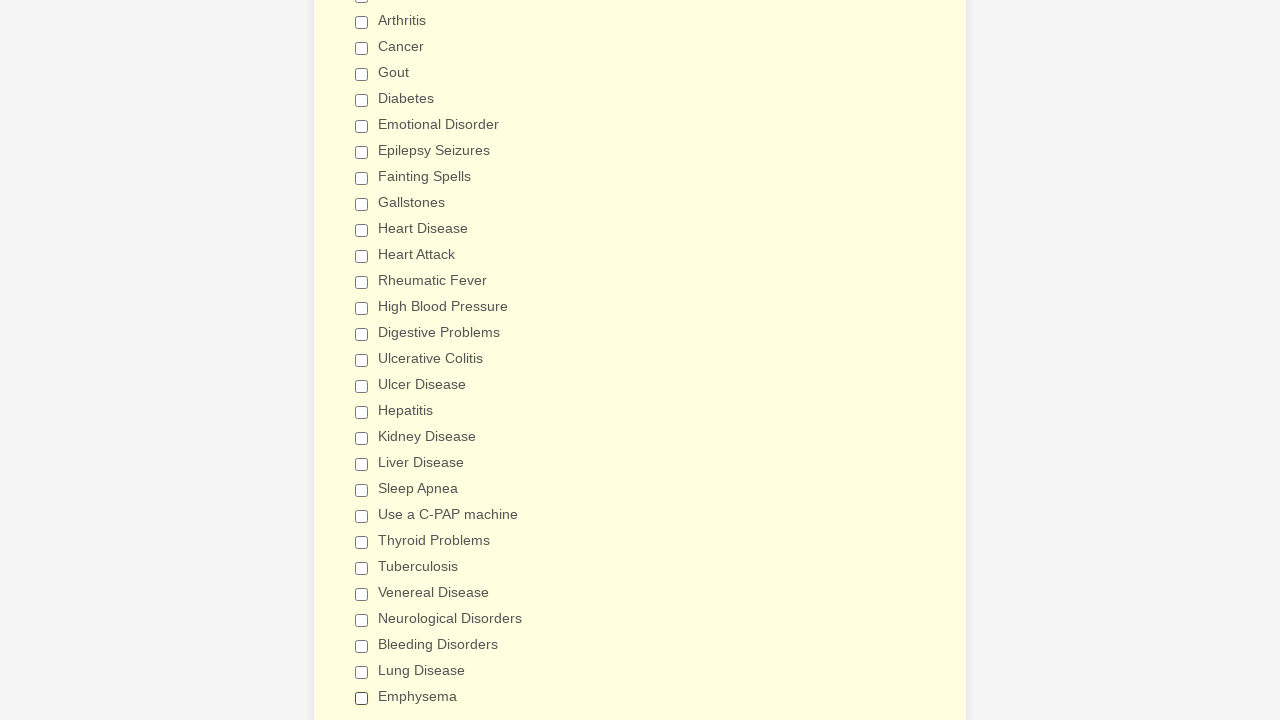

Verified checkbox 21 is deselected
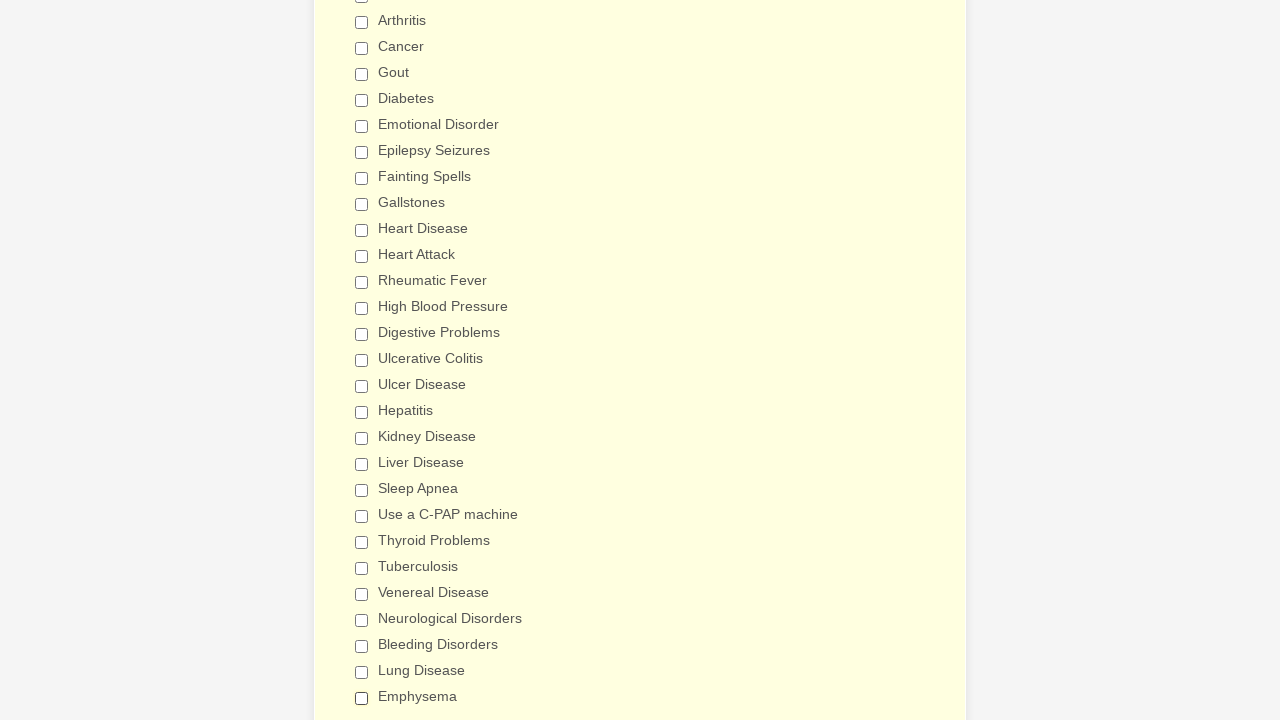

Verified checkbox 22 is deselected
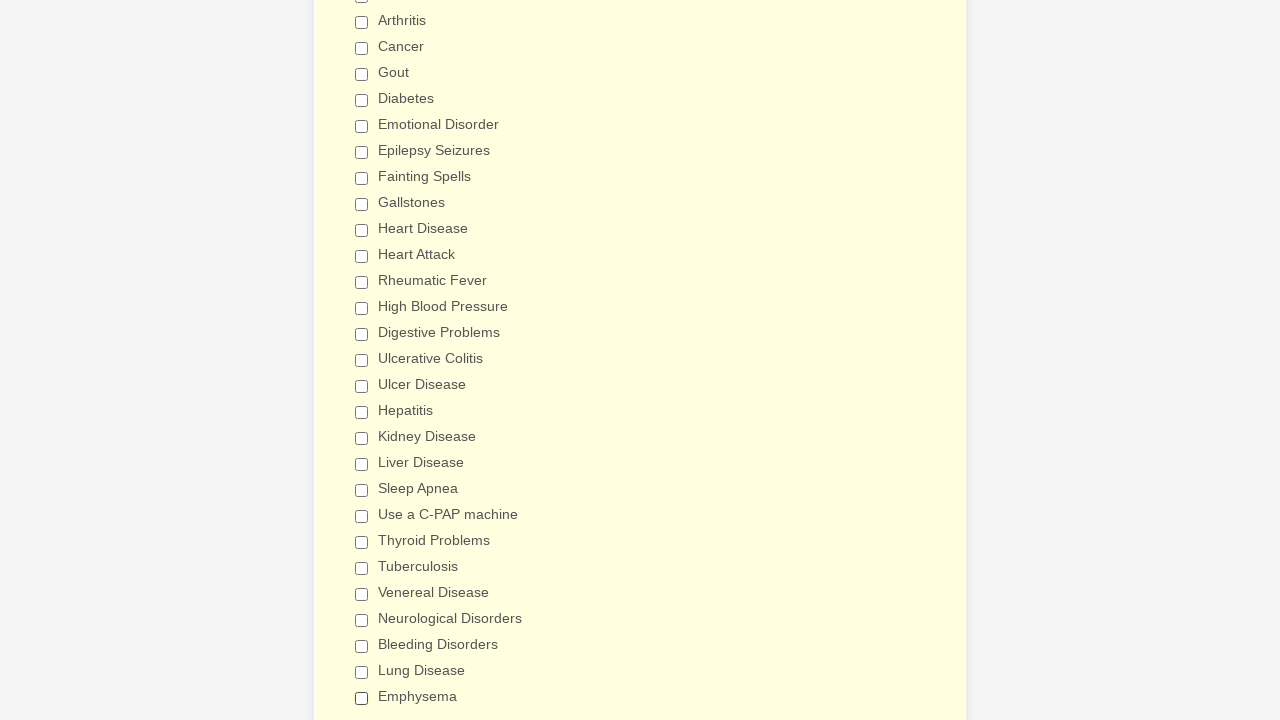

Verified checkbox 23 is deselected
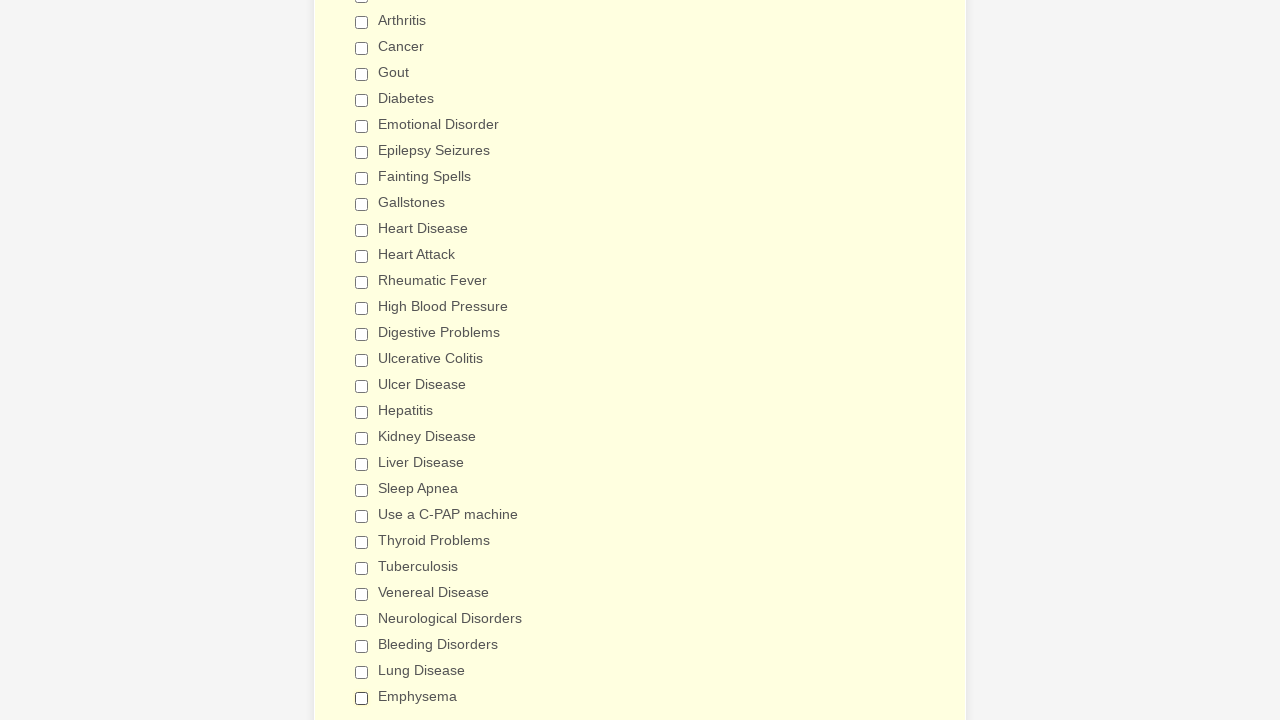

Verified checkbox 24 is deselected
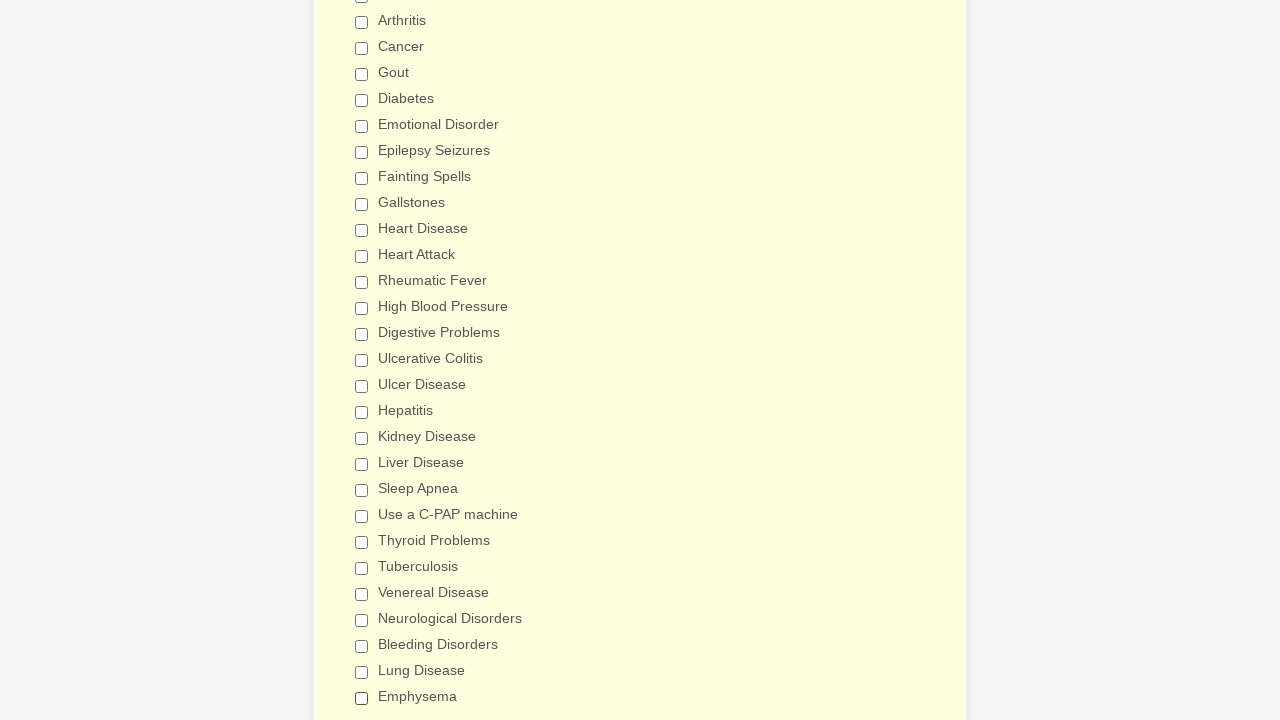

Verified checkbox 25 is deselected
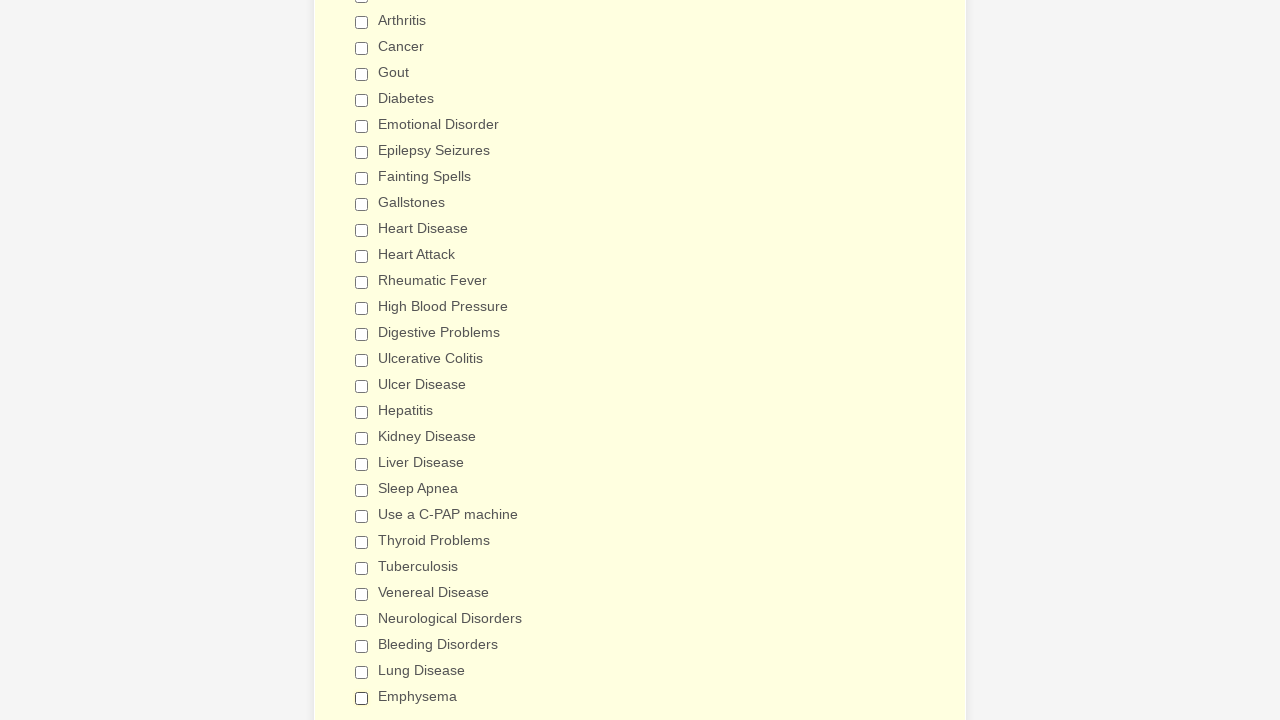

Verified checkbox 26 is deselected
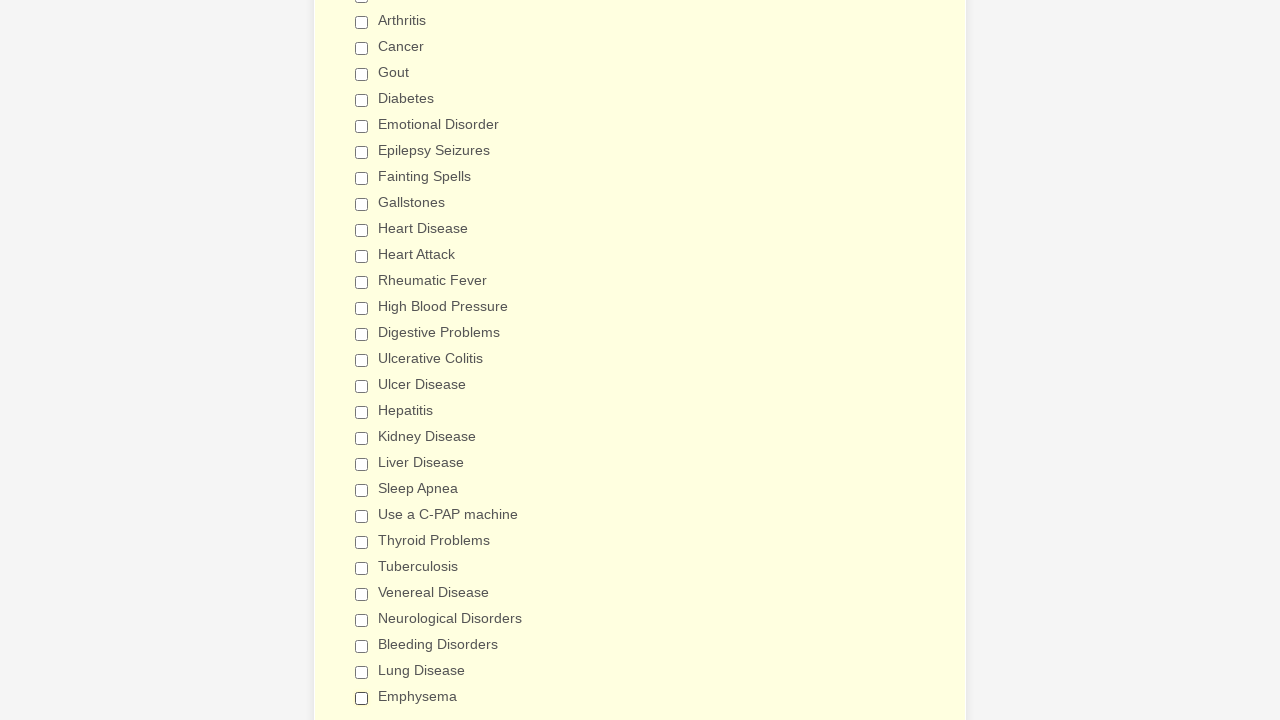

Verified checkbox 27 is deselected
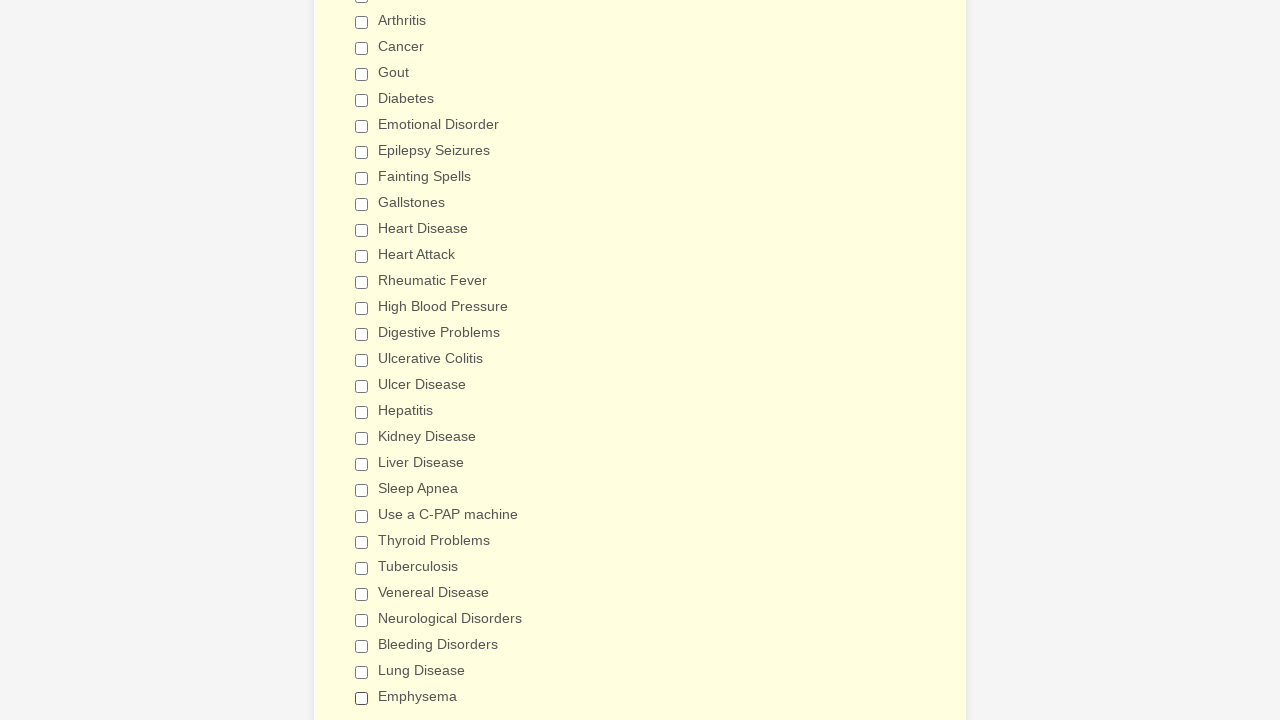

Verified checkbox 28 is deselected
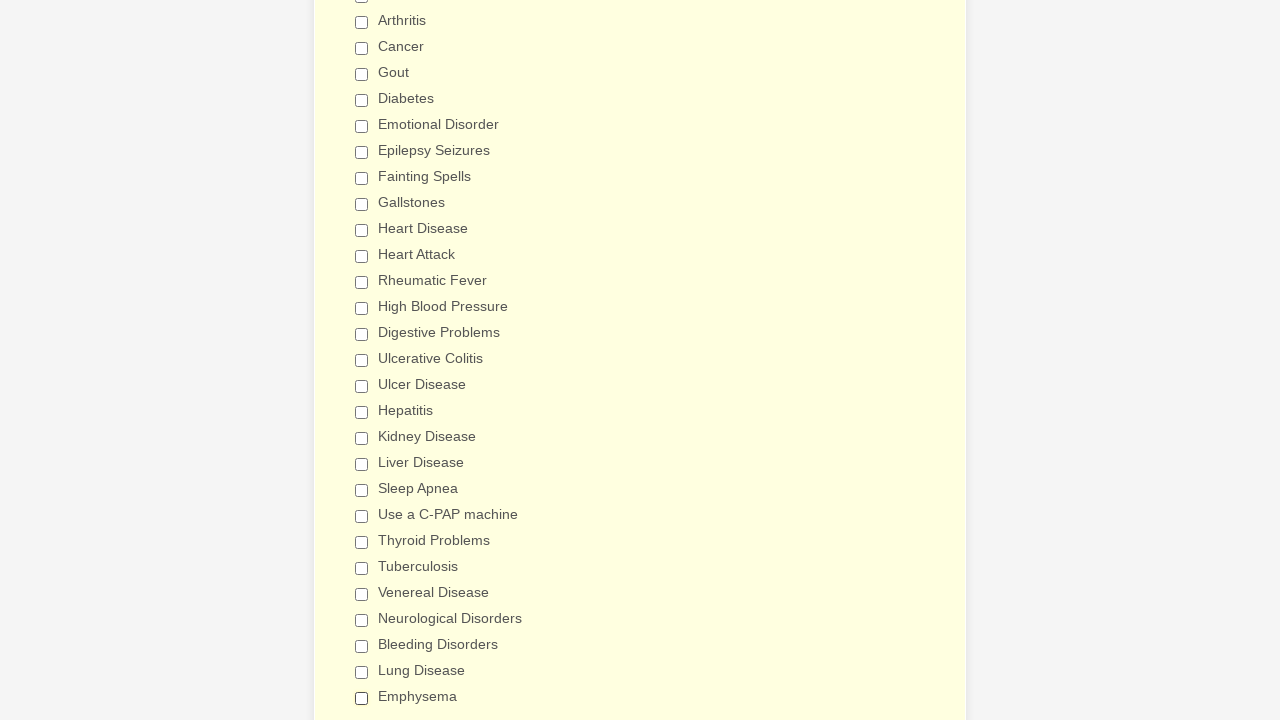

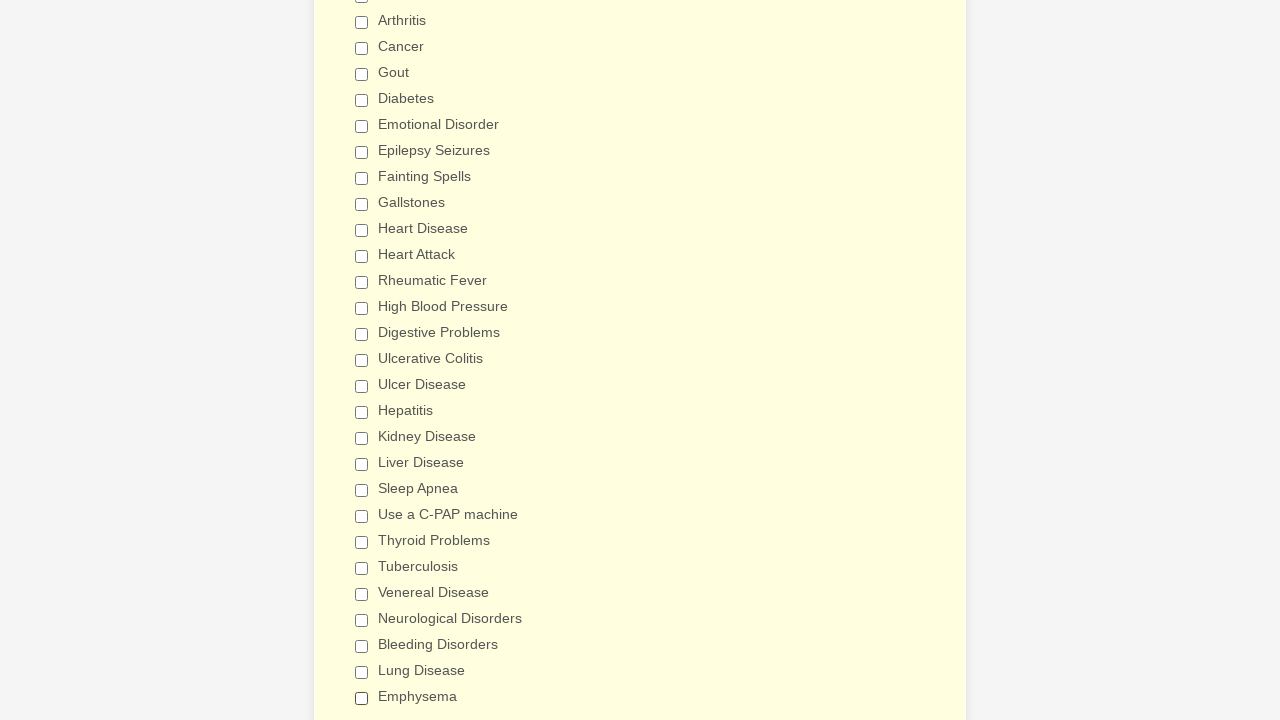